Tests the add/remove elements functionality by clicking the "Add Element" button 100 times to create 100 delete buttons on the page.

Starting URL: http://the-internet.herokuapp.com/add_remove_elements/

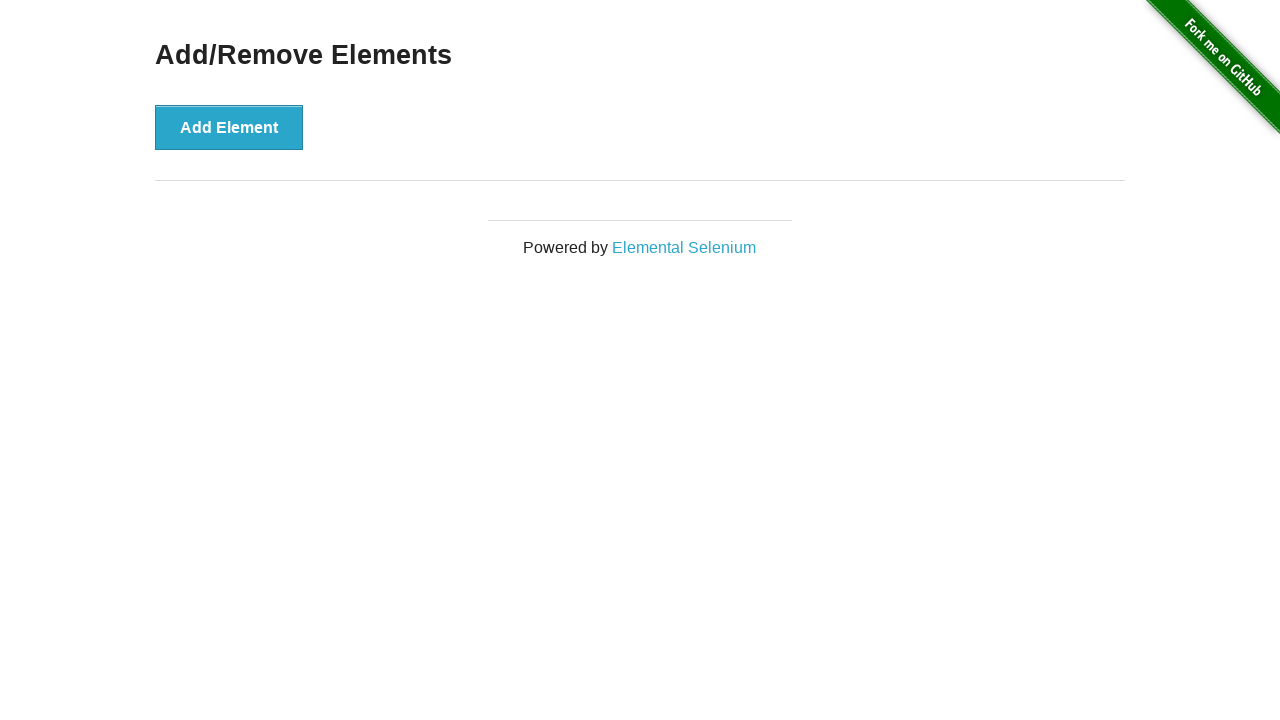

Located the 'Add Element' button
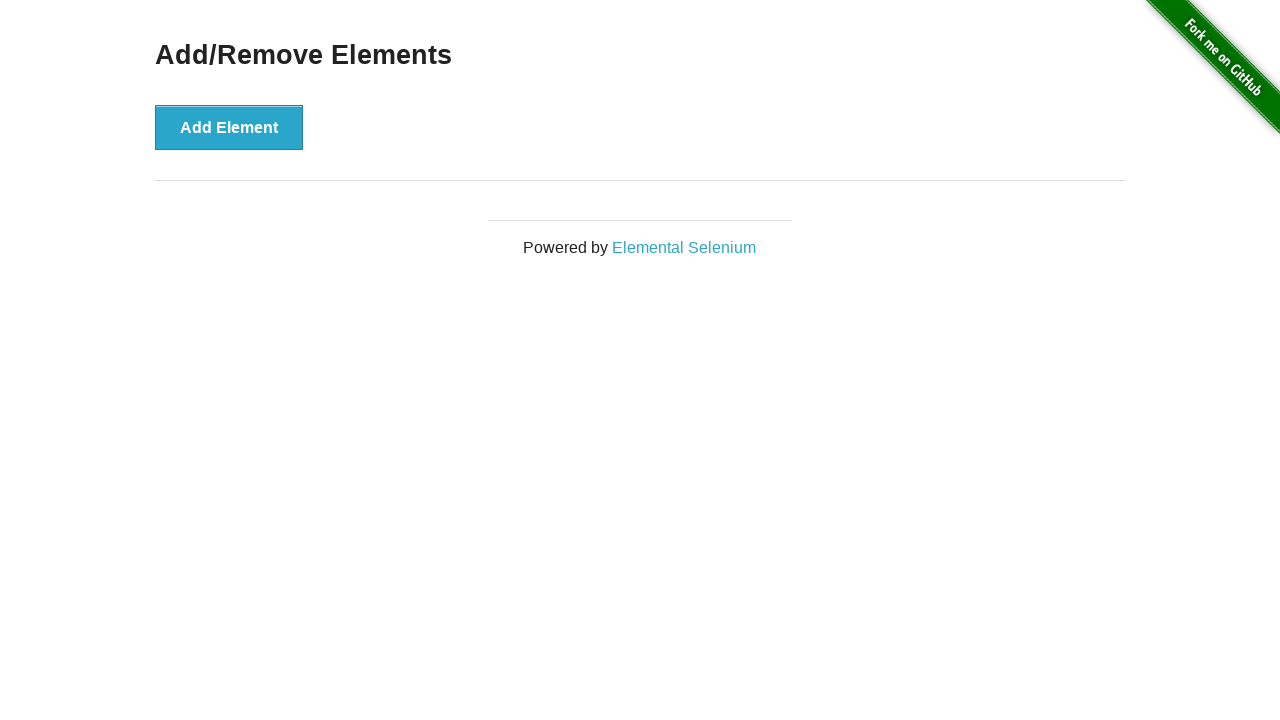

Clicked 'Add Element' button (click 1/100) at (229, 127) on button[onclick='addElement()']
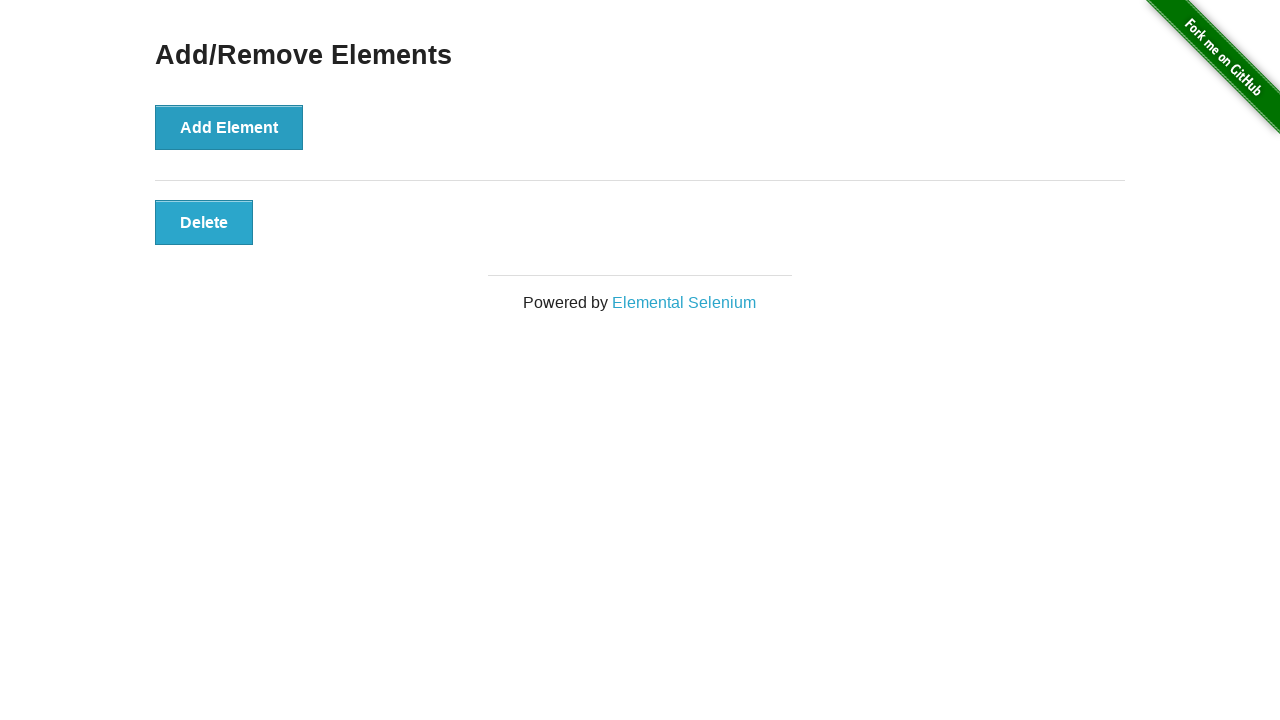

Clicked 'Add Element' button (click 2/100) at (229, 127) on button[onclick='addElement()']
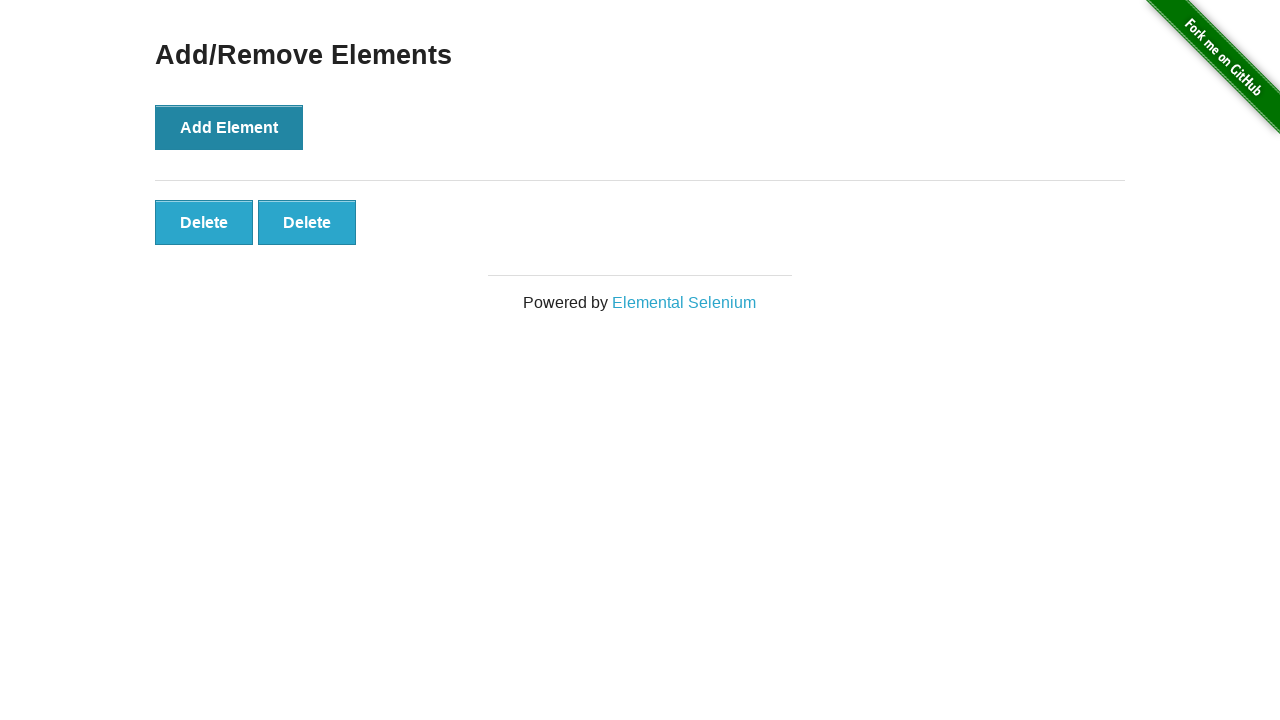

Clicked 'Add Element' button (click 3/100) at (229, 127) on button[onclick='addElement()']
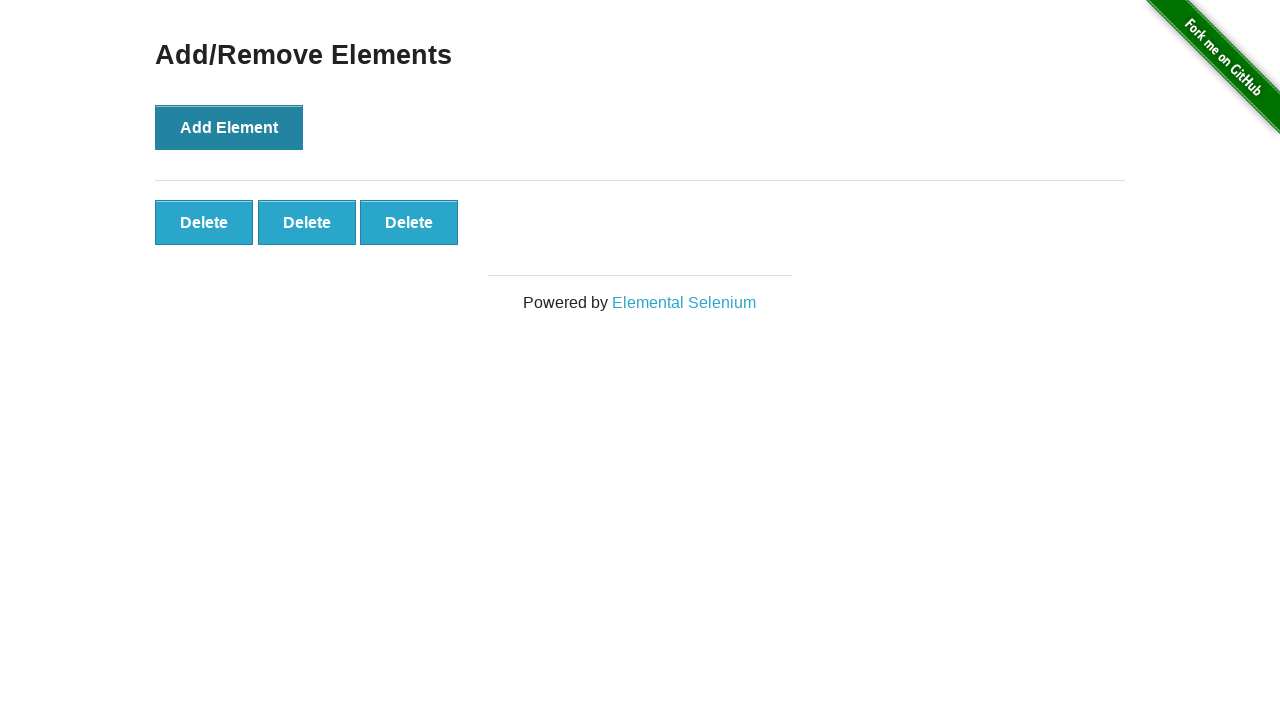

Clicked 'Add Element' button (click 4/100) at (229, 127) on button[onclick='addElement()']
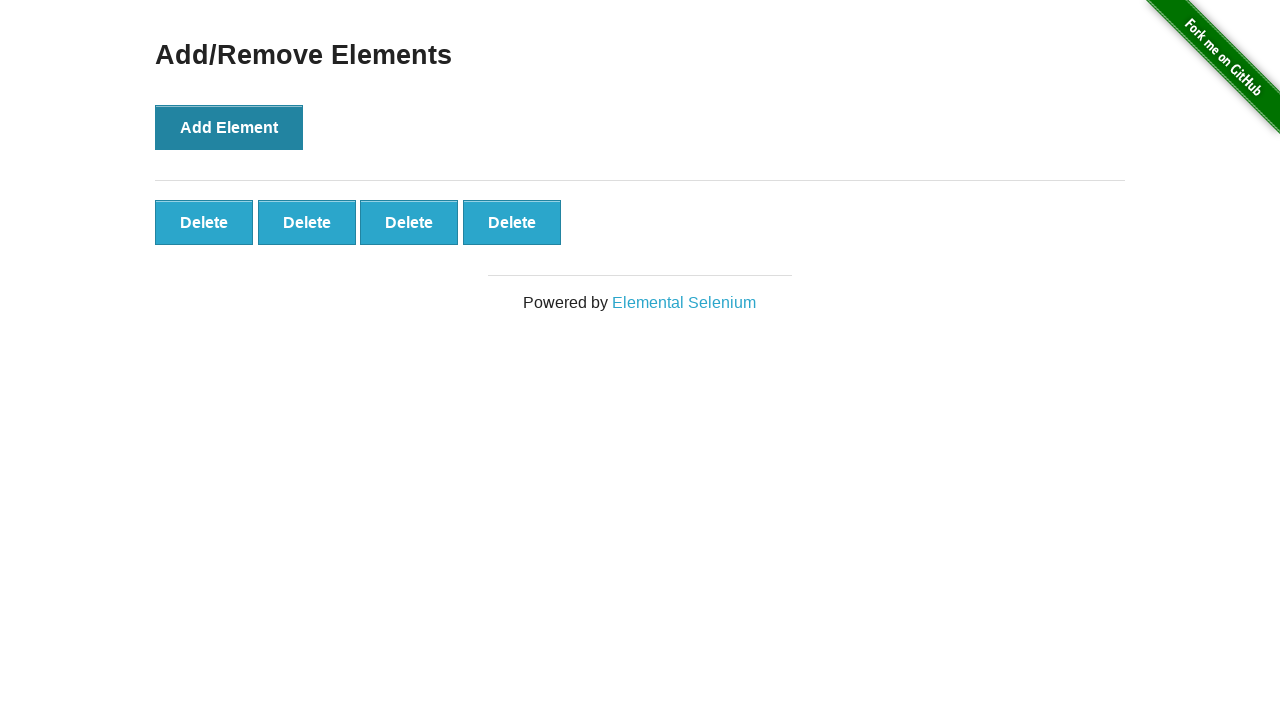

Clicked 'Add Element' button (click 5/100) at (229, 127) on button[onclick='addElement()']
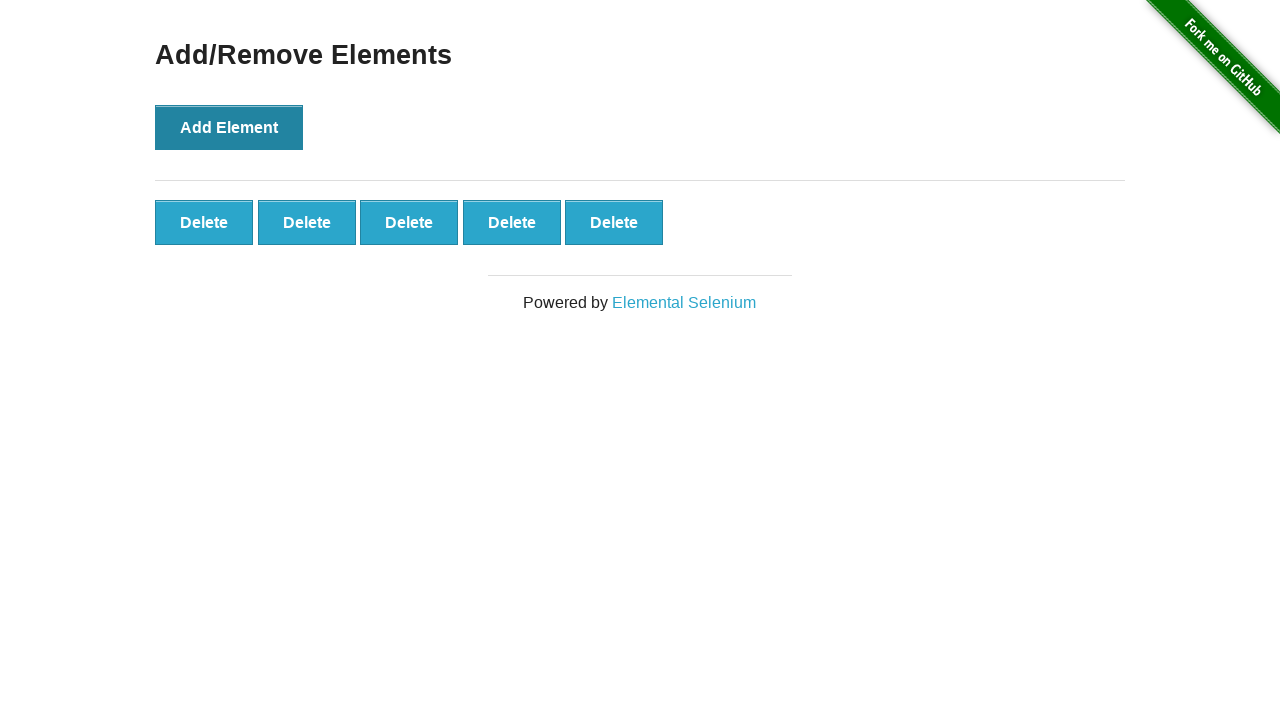

Clicked 'Add Element' button (click 6/100) at (229, 127) on button[onclick='addElement()']
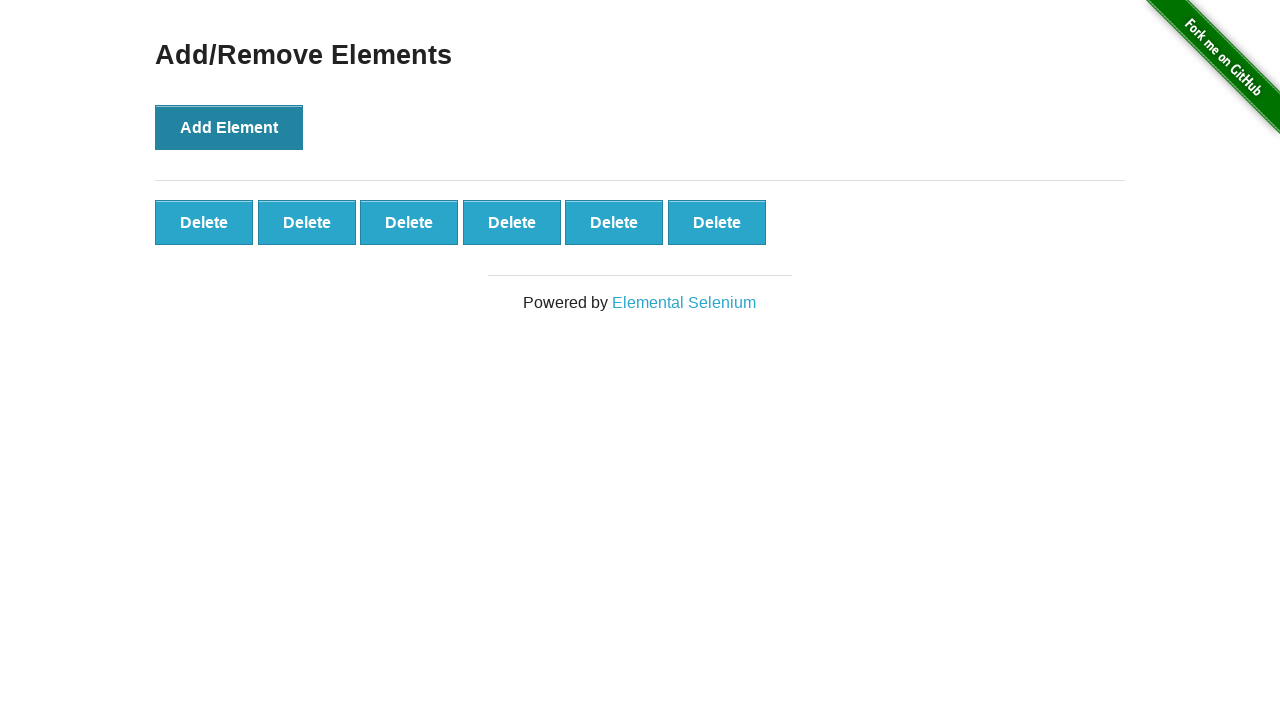

Clicked 'Add Element' button (click 7/100) at (229, 127) on button[onclick='addElement()']
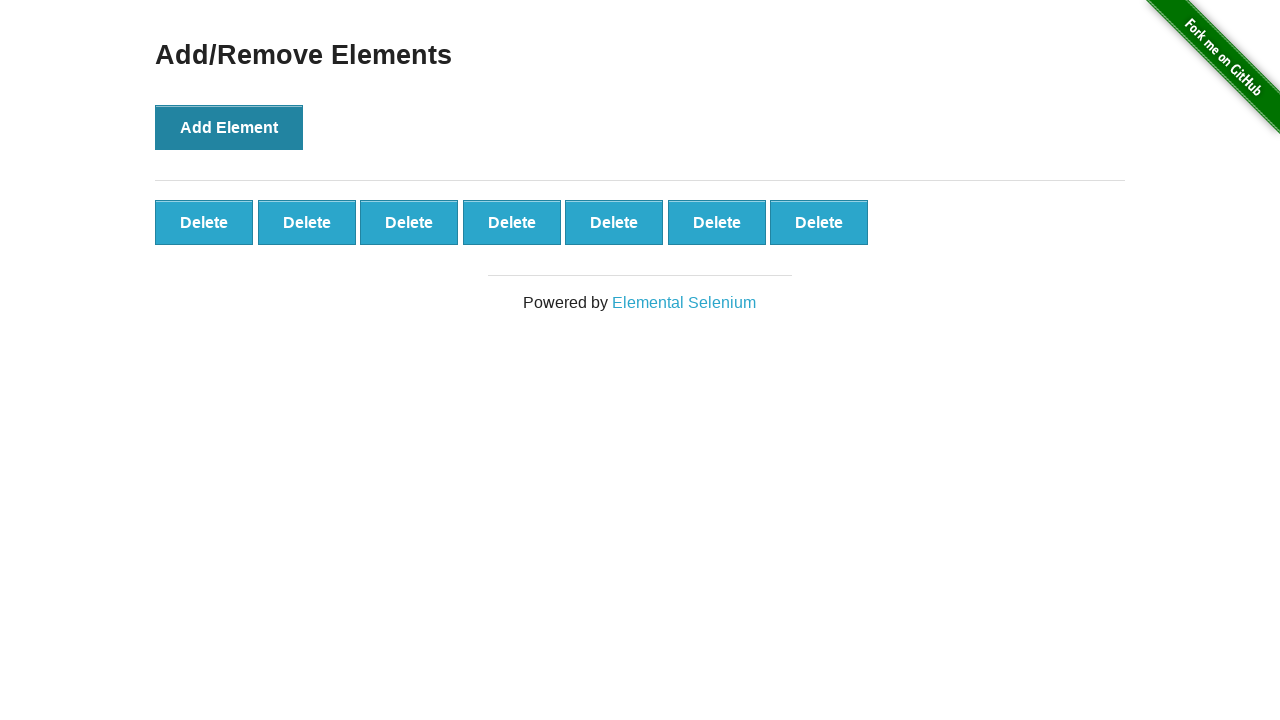

Clicked 'Add Element' button (click 8/100) at (229, 127) on button[onclick='addElement()']
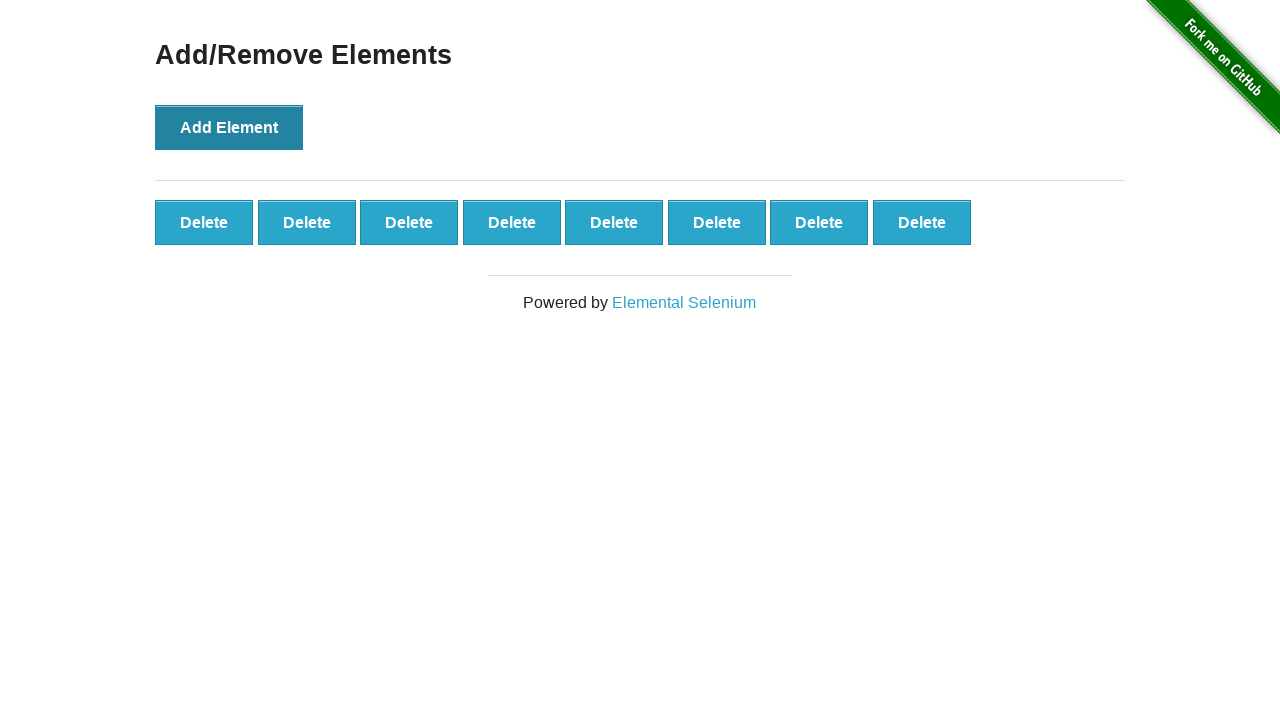

Clicked 'Add Element' button (click 9/100) at (229, 127) on button[onclick='addElement()']
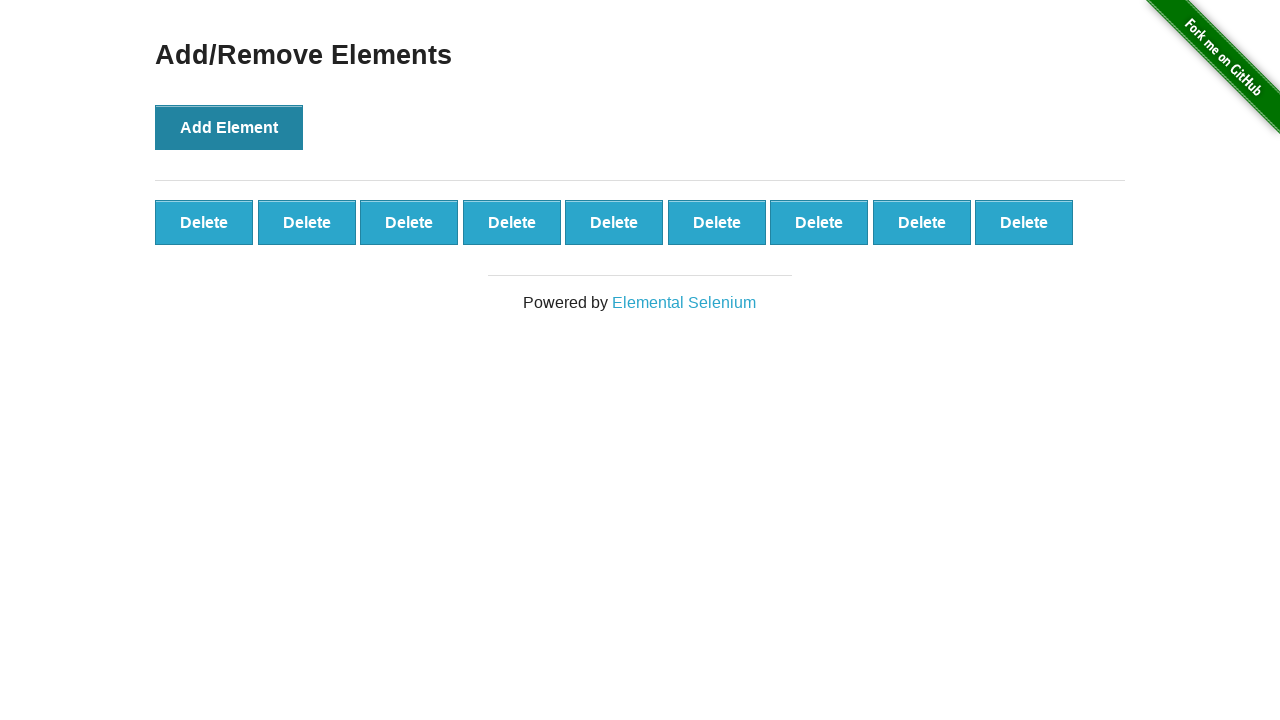

Clicked 'Add Element' button (click 10/100) at (229, 127) on button[onclick='addElement()']
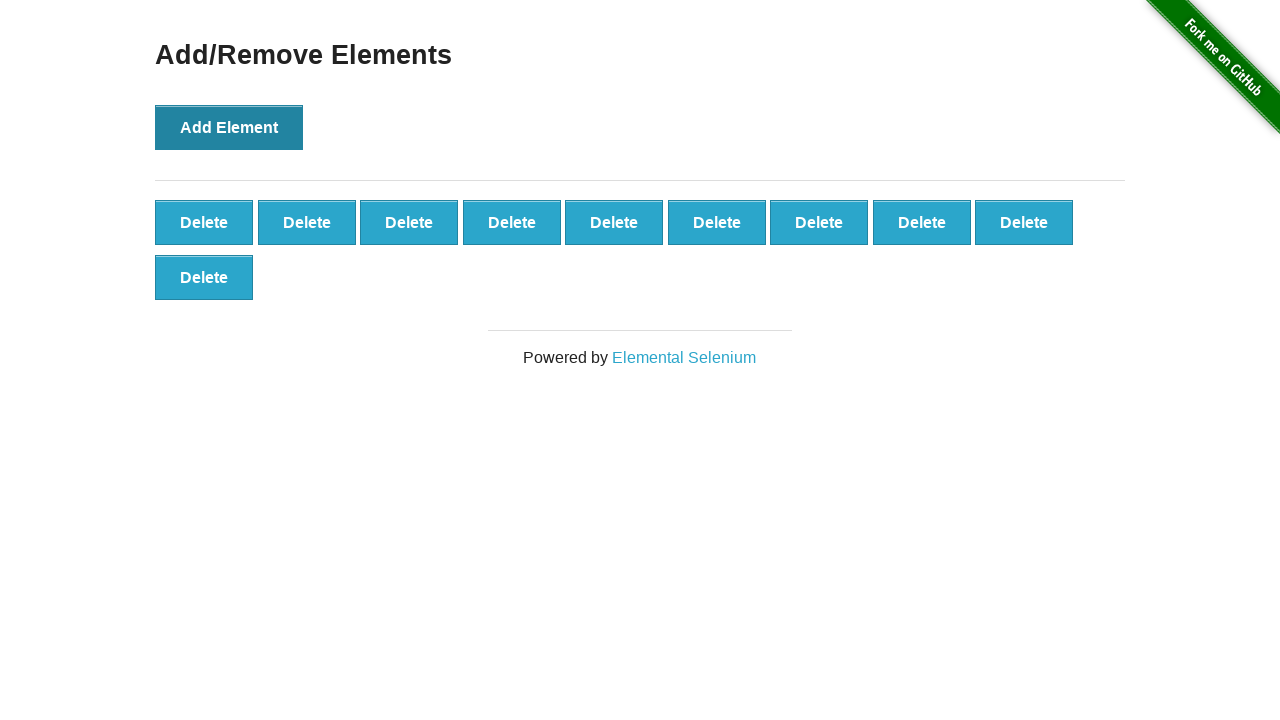

Clicked 'Add Element' button (click 11/100) at (229, 127) on button[onclick='addElement()']
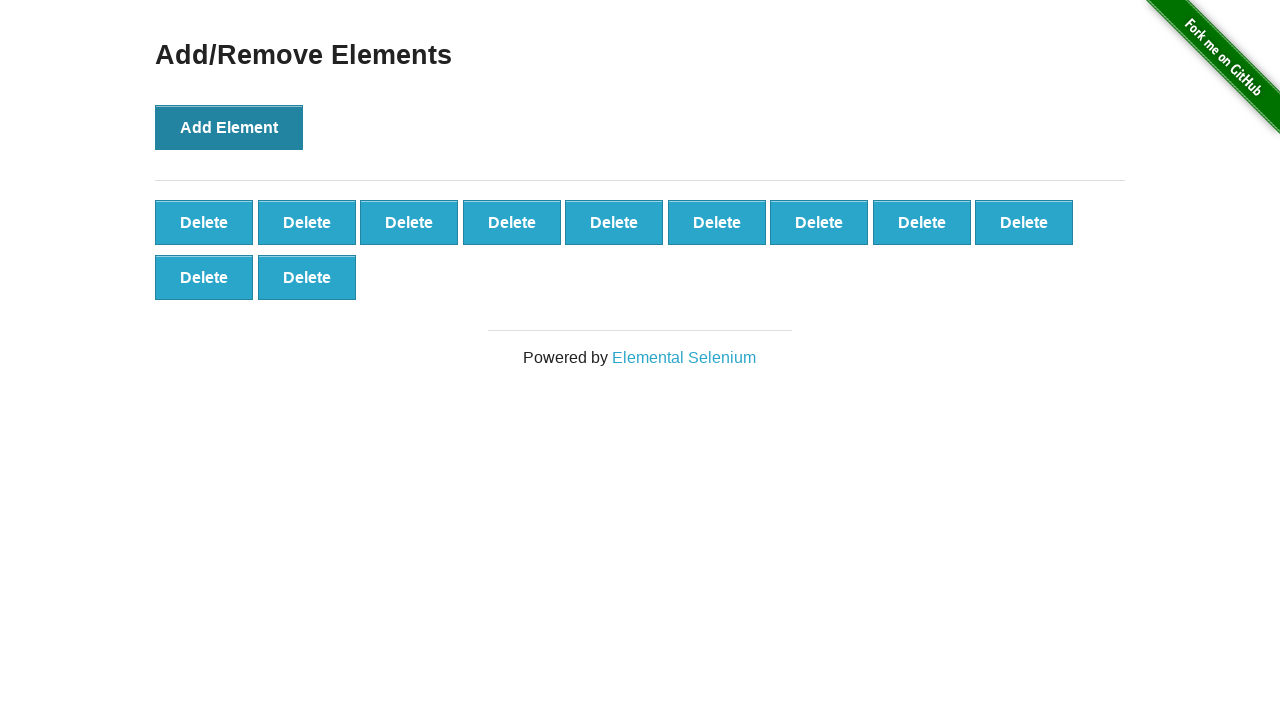

Clicked 'Add Element' button (click 12/100) at (229, 127) on button[onclick='addElement()']
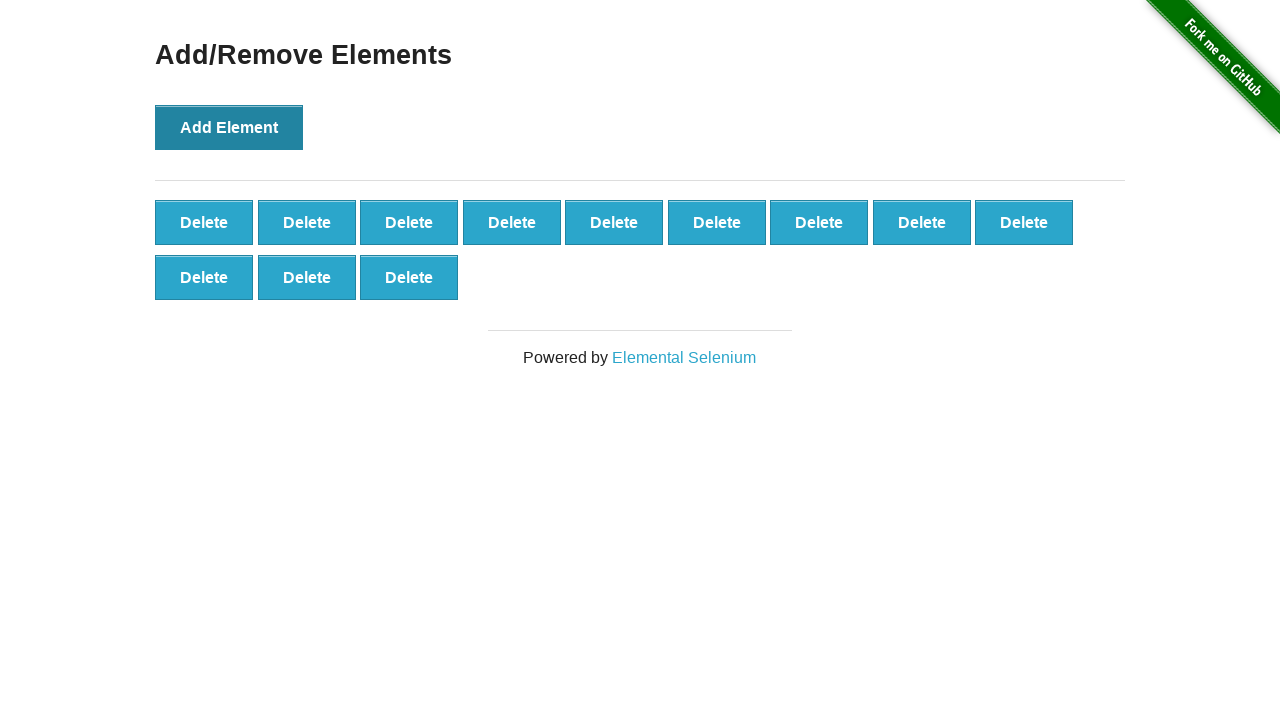

Clicked 'Add Element' button (click 13/100) at (229, 127) on button[onclick='addElement()']
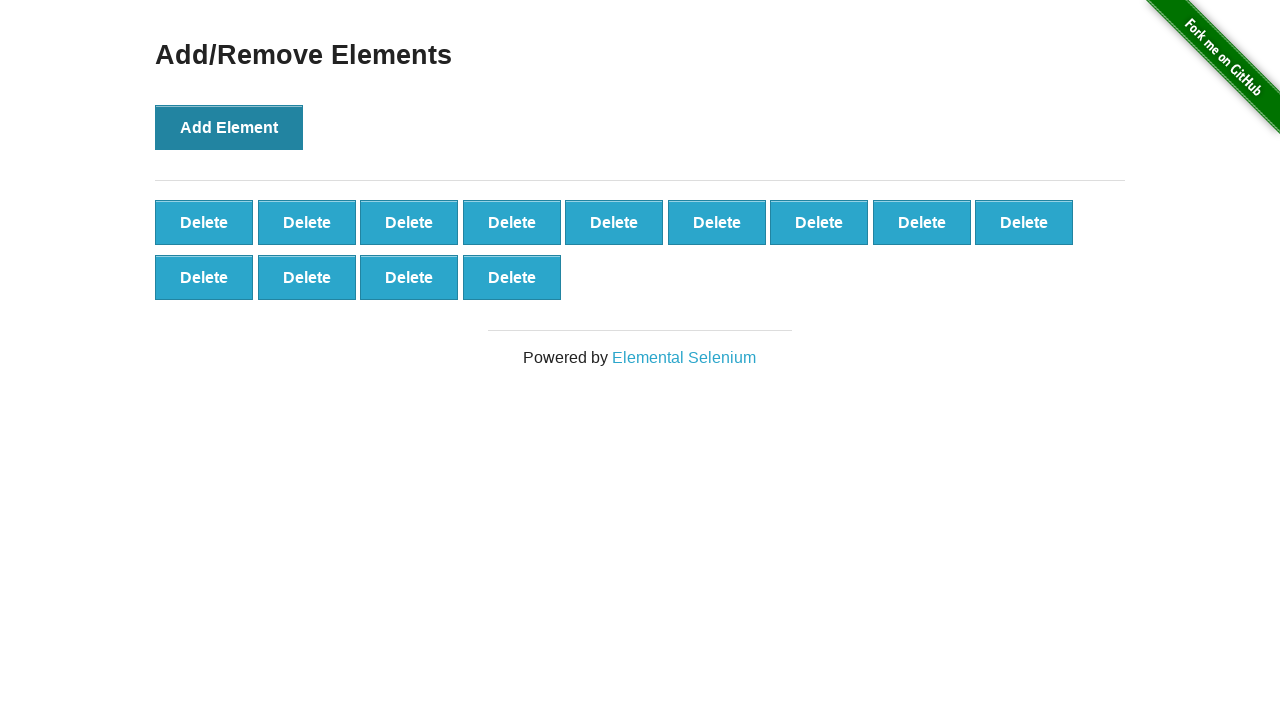

Clicked 'Add Element' button (click 14/100) at (229, 127) on button[onclick='addElement()']
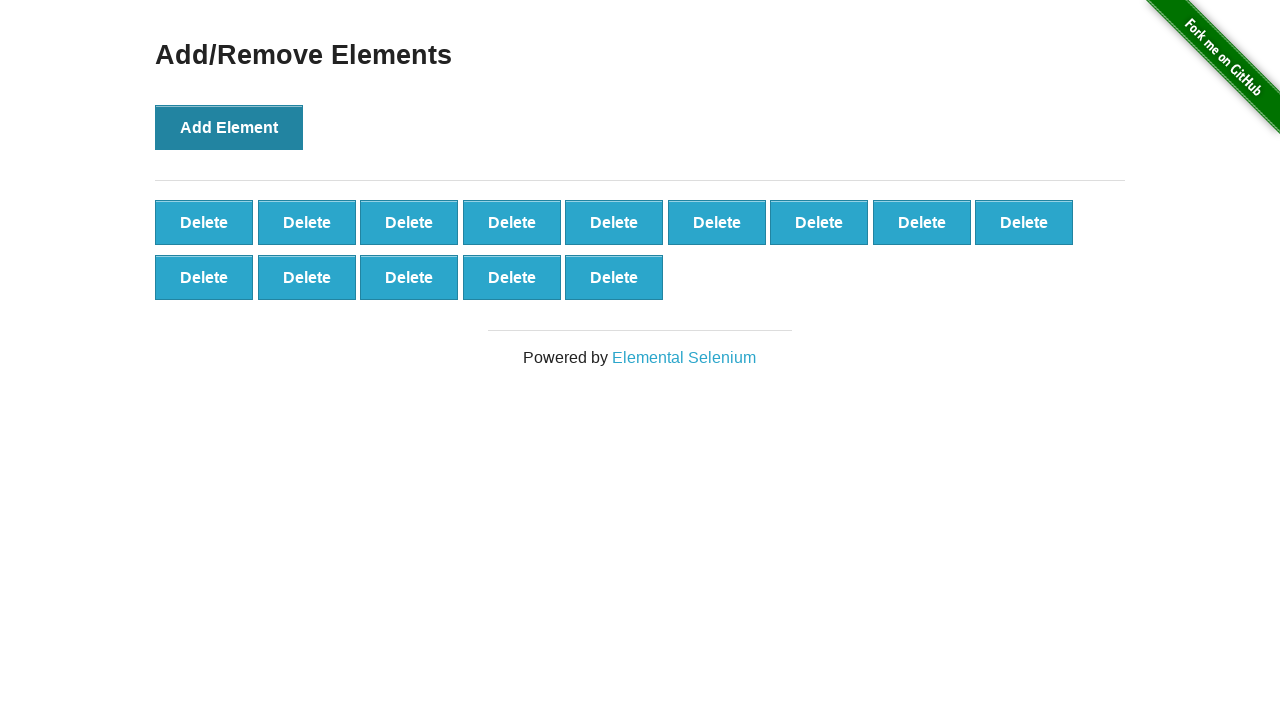

Clicked 'Add Element' button (click 15/100) at (229, 127) on button[onclick='addElement()']
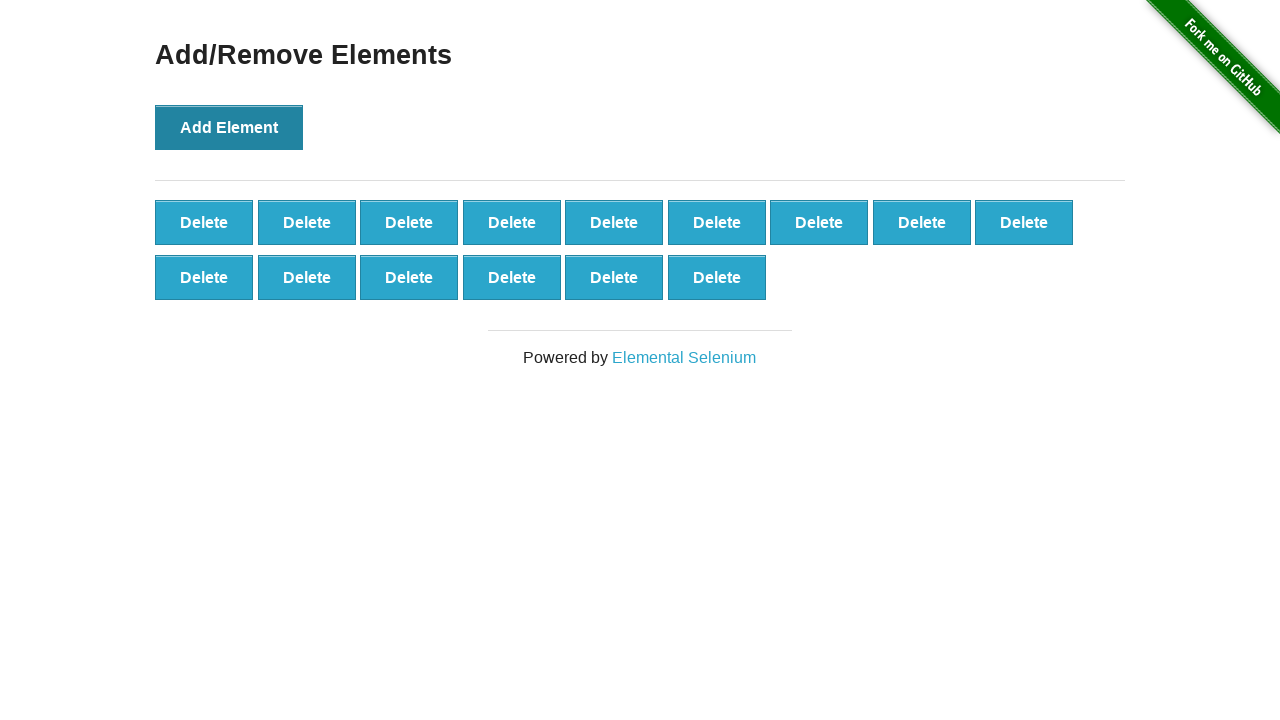

Clicked 'Add Element' button (click 16/100) at (229, 127) on button[onclick='addElement()']
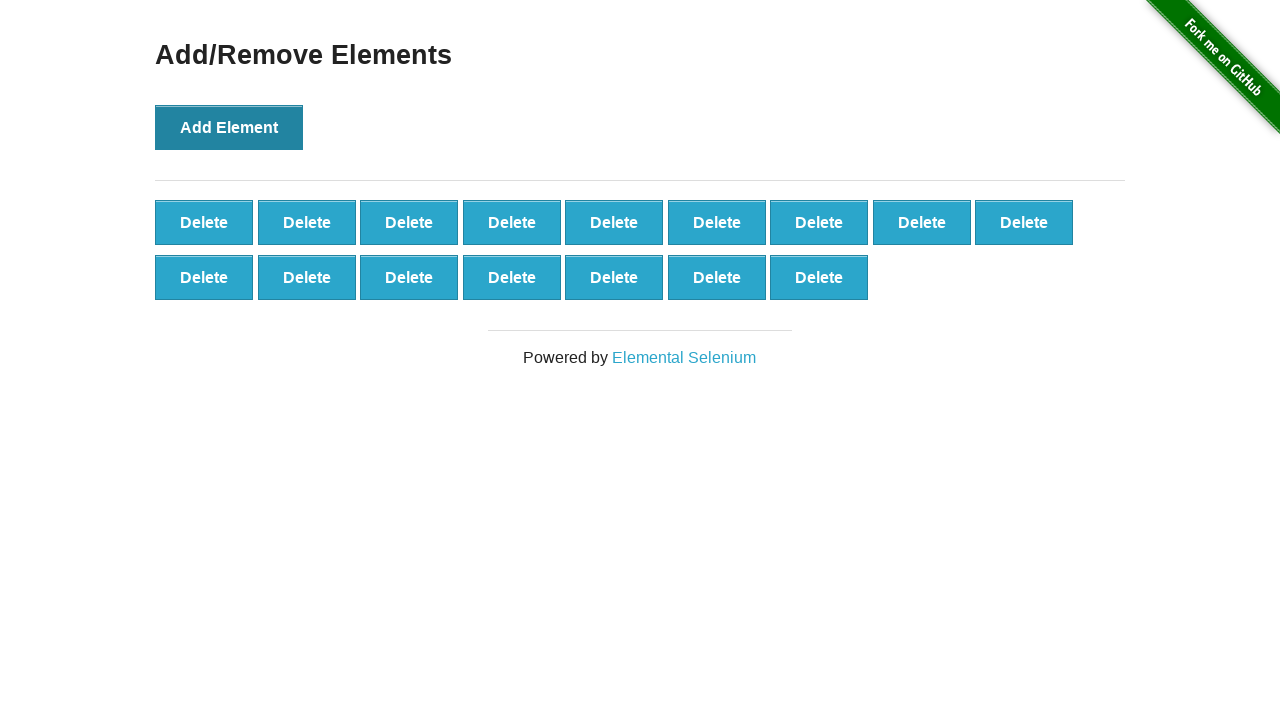

Clicked 'Add Element' button (click 17/100) at (229, 127) on button[onclick='addElement()']
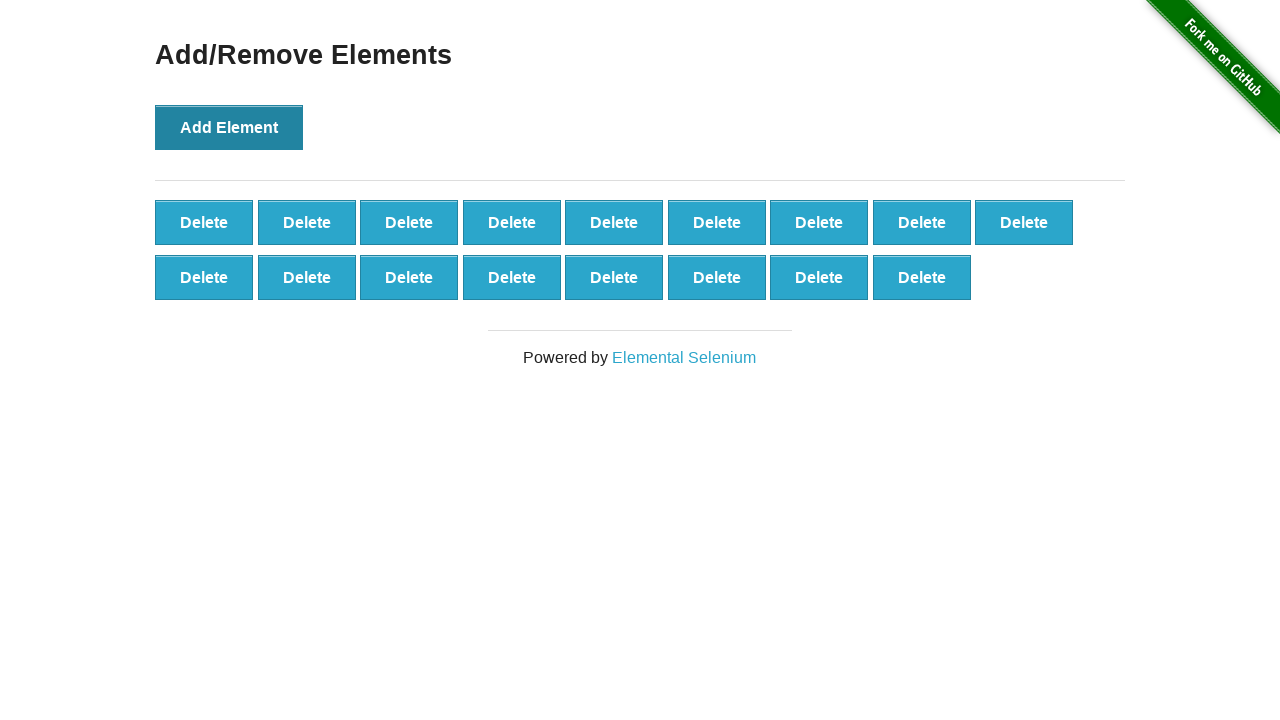

Clicked 'Add Element' button (click 18/100) at (229, 127) on button[onclick='addElement()']
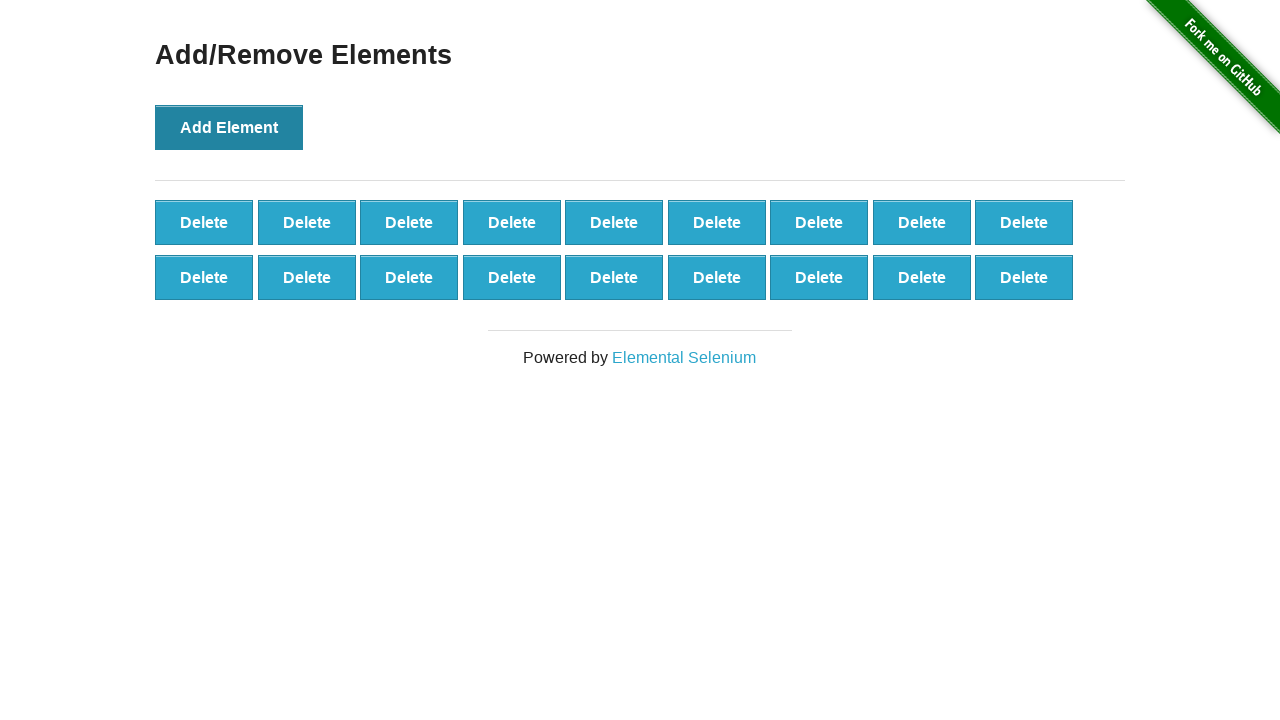

Clicked 'Add Element' button (click 19/100) at (229, 127) on button[onclick='addElement()']
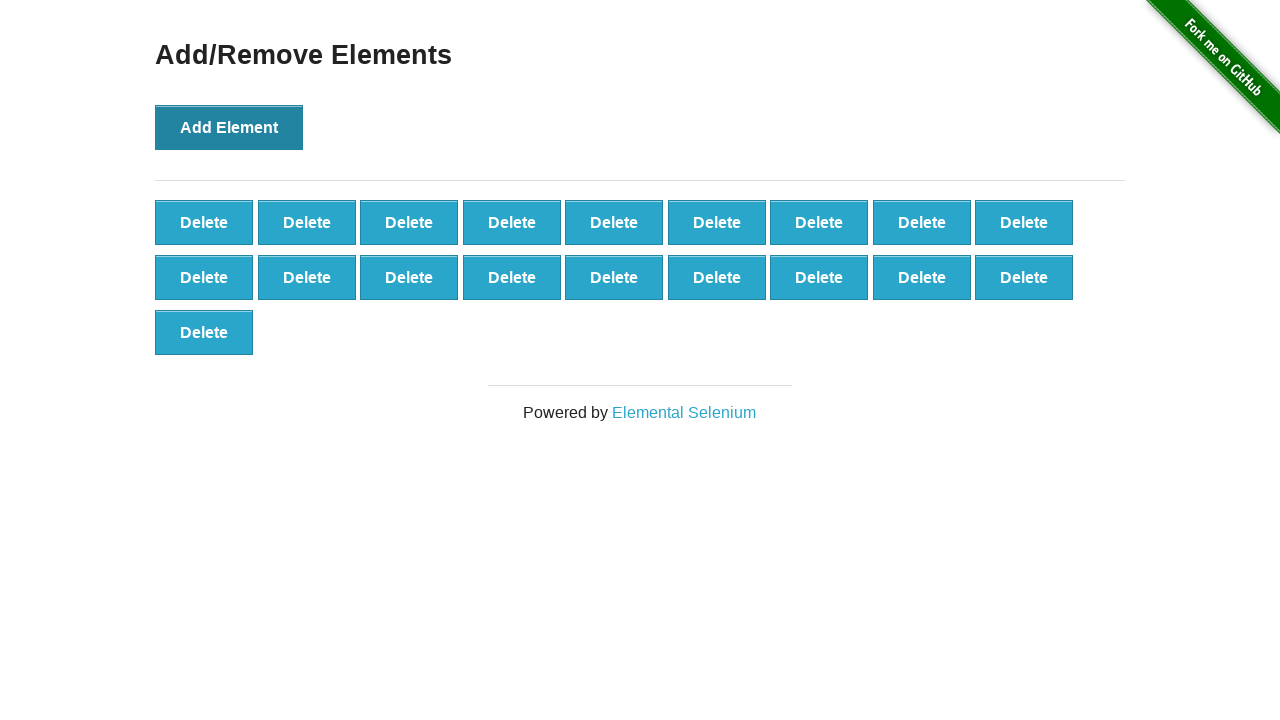

Clicked 'Add Element' button (click 20/100) at (229, 127) on button[onclick='addElement()']
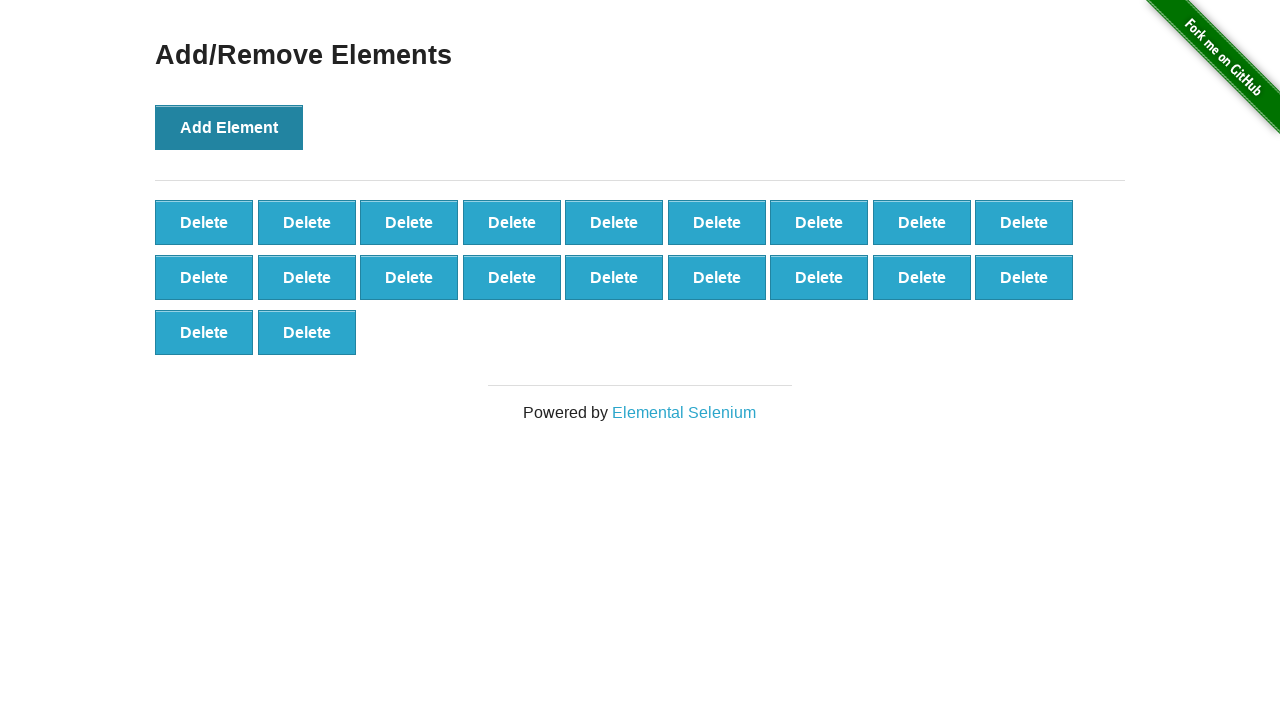

Clicked 'Add Element' button (click 21/100) at (229, 127) on button[onclick='addElement()']
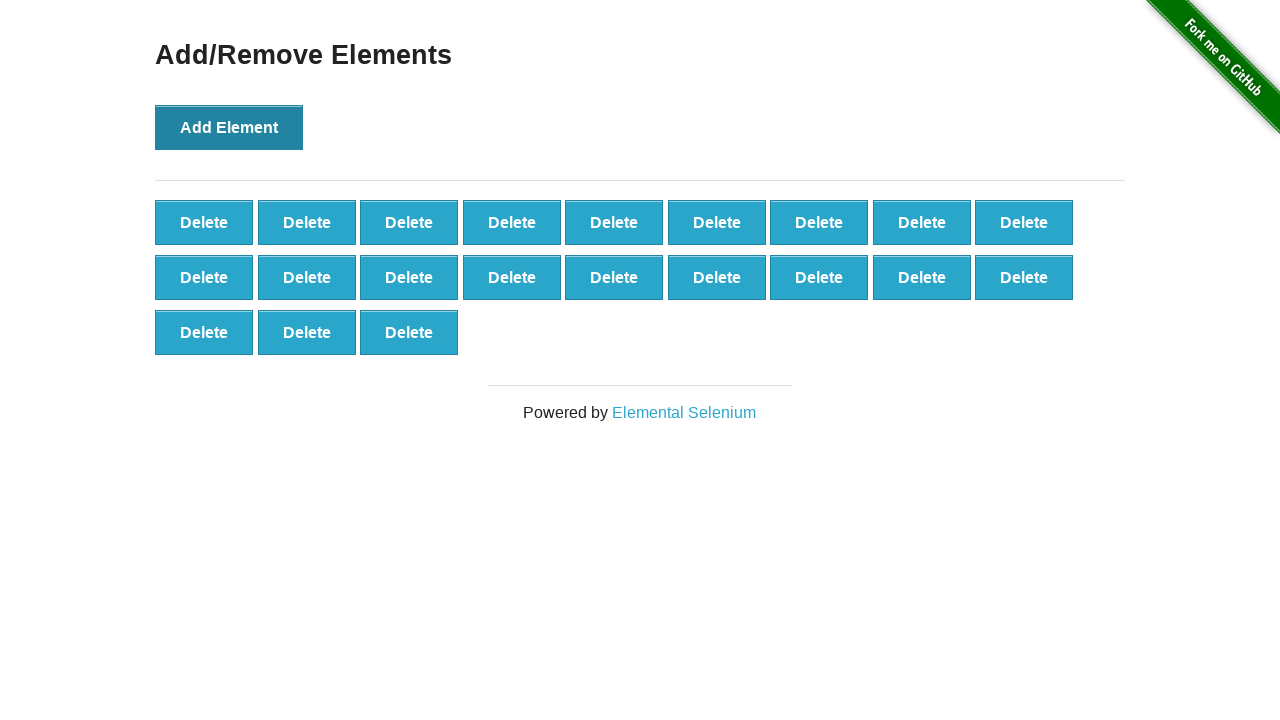

Clicked 'Add Element' button (click 22/100) at (229, 127) on button[onclick='addElement()']
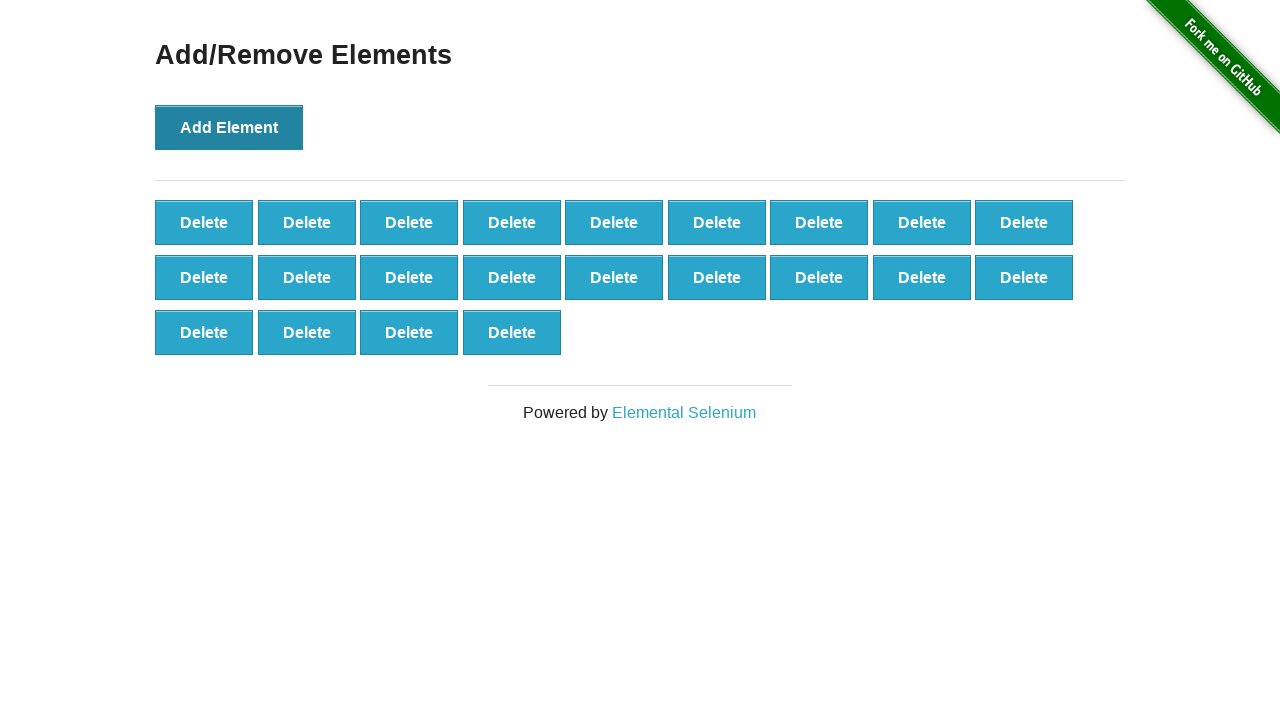

Clicked 'Add Element' button (click 23/100) at (229, 127) on button[onclick='addElement()']
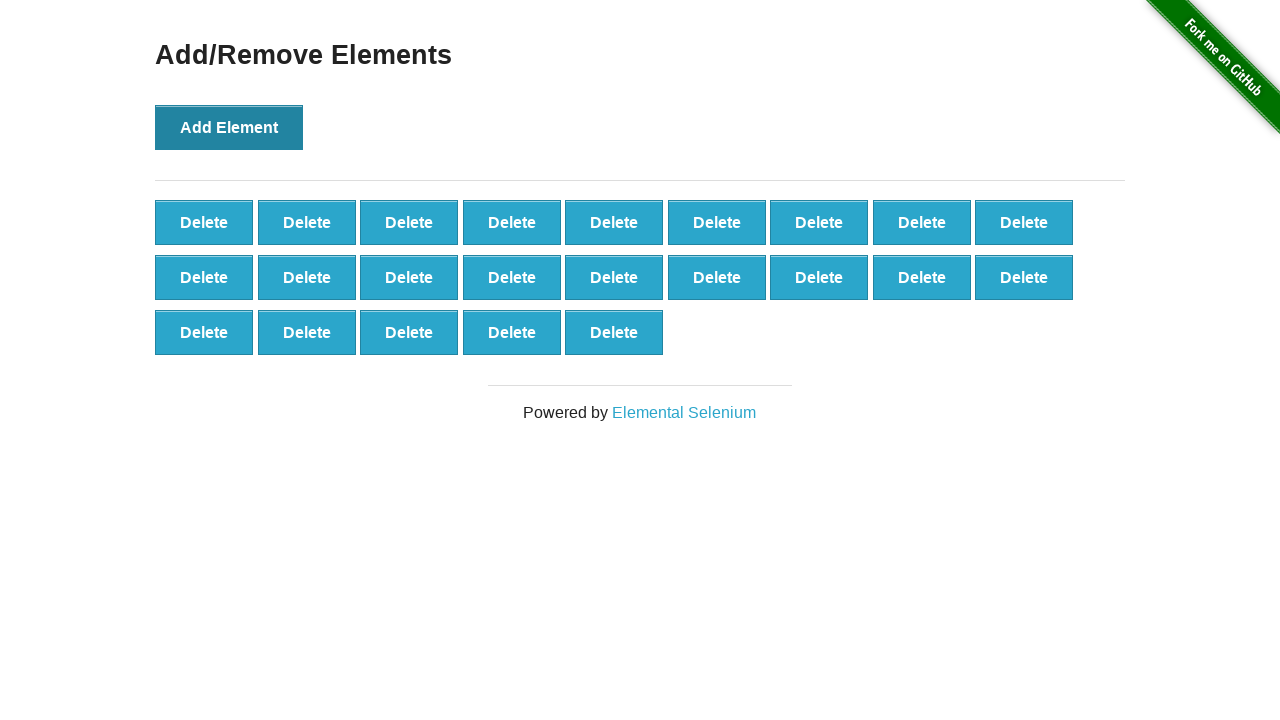

Clicked 'Add Element' button (click 24/100) at (229, 127) on button[onclick='addElement()']
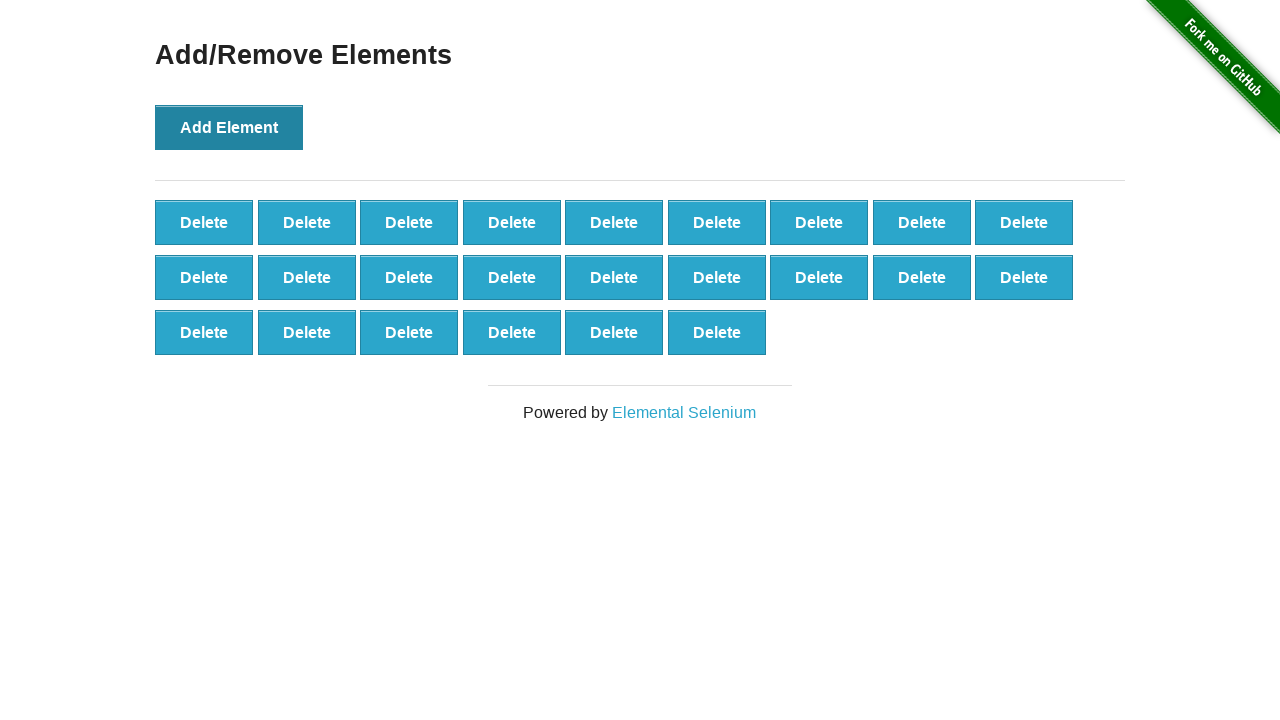

Clicked 'Add Element' button (click 25/100) at (229, 127) on button[onclick='addElement()']
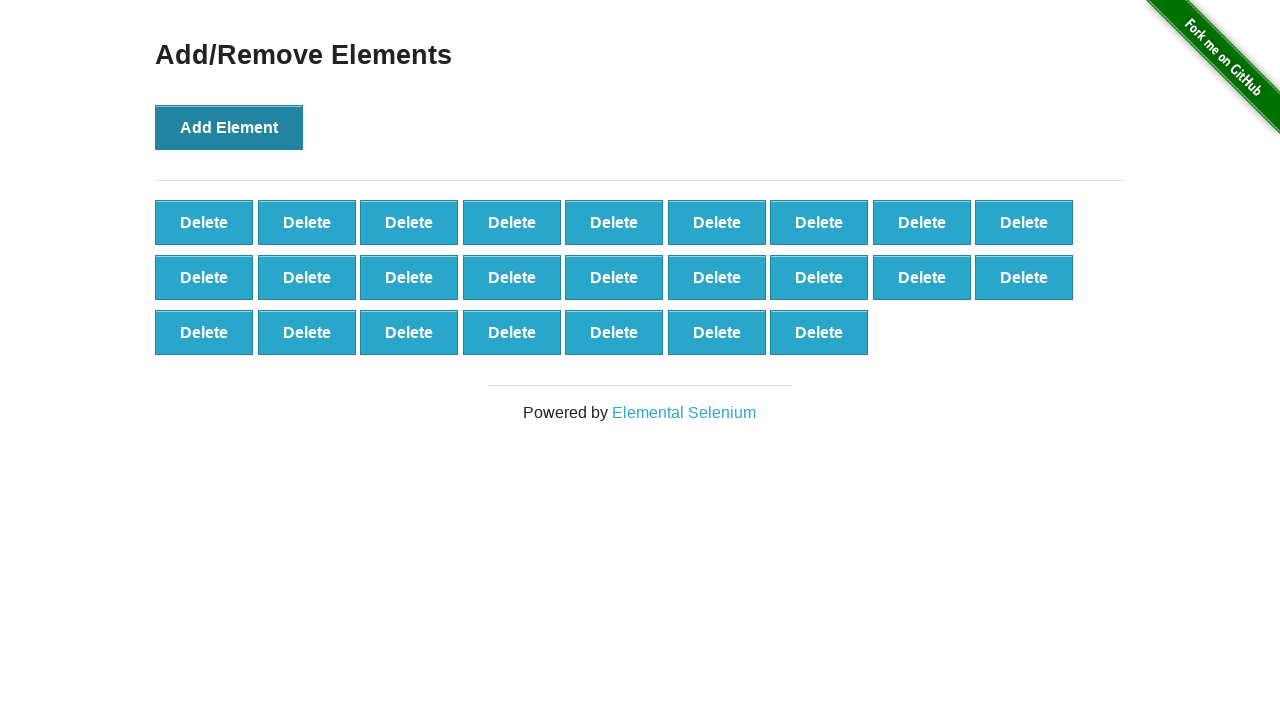

Clicked 'Add Element' button (click 26/100) at (229, 127) on button[onclick='addElement()']
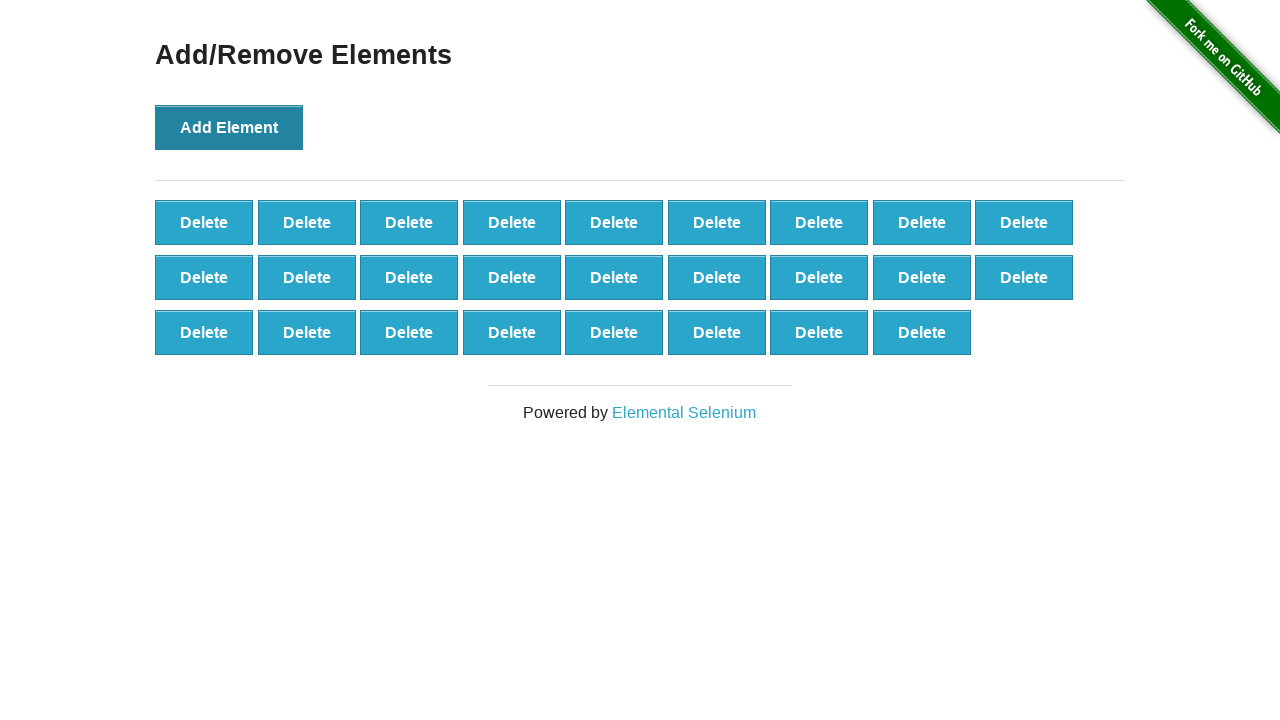

Clicked 'Add Element' button (click 27/100) at (229, 127) on button[onclick='addElement()']
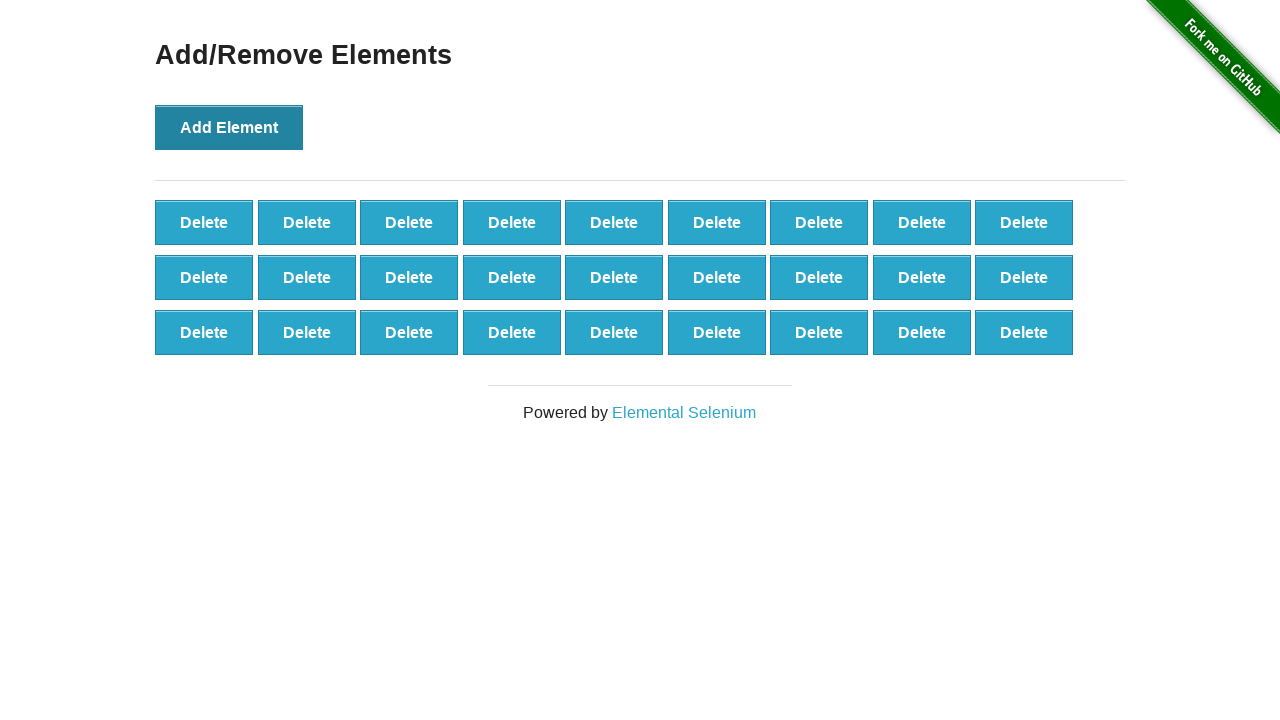

Clicked 'Add Element' button (click 28/100) at (229, 127) on button[onclick='addElement()']
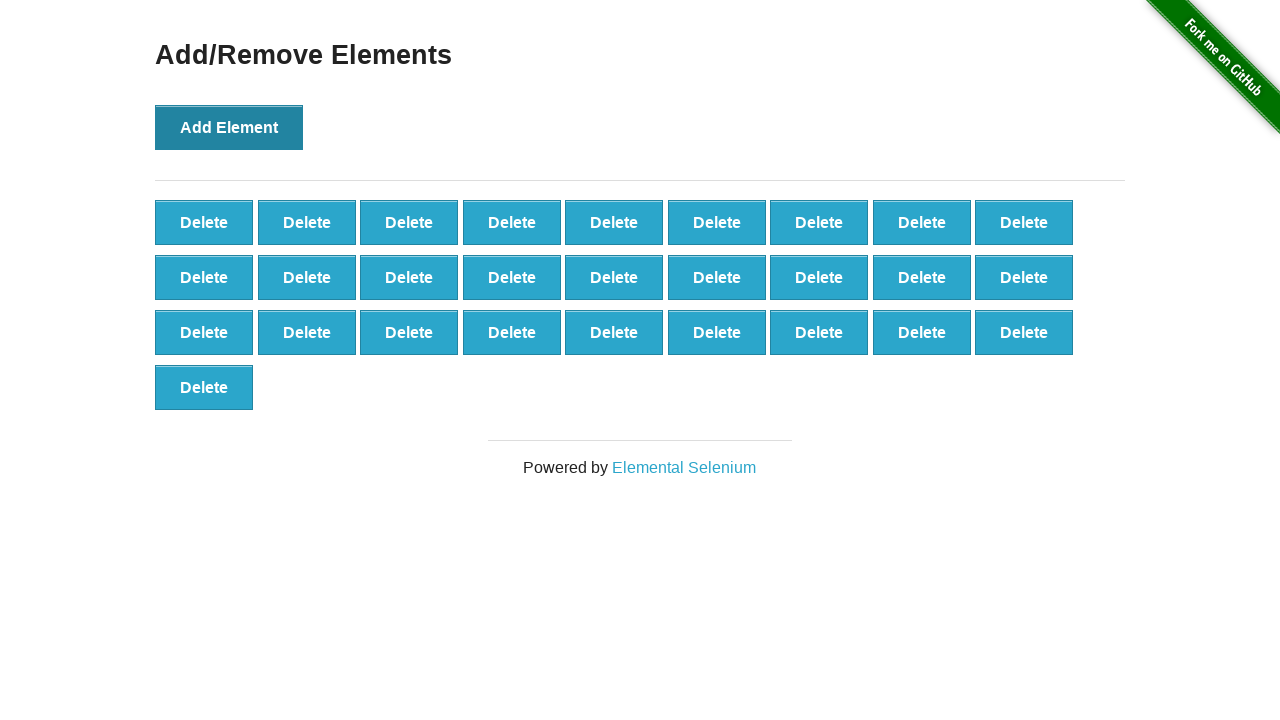

Clicked 'Add Element' button (click 29/100) at (229, 127) on button[onclick='addElement()']
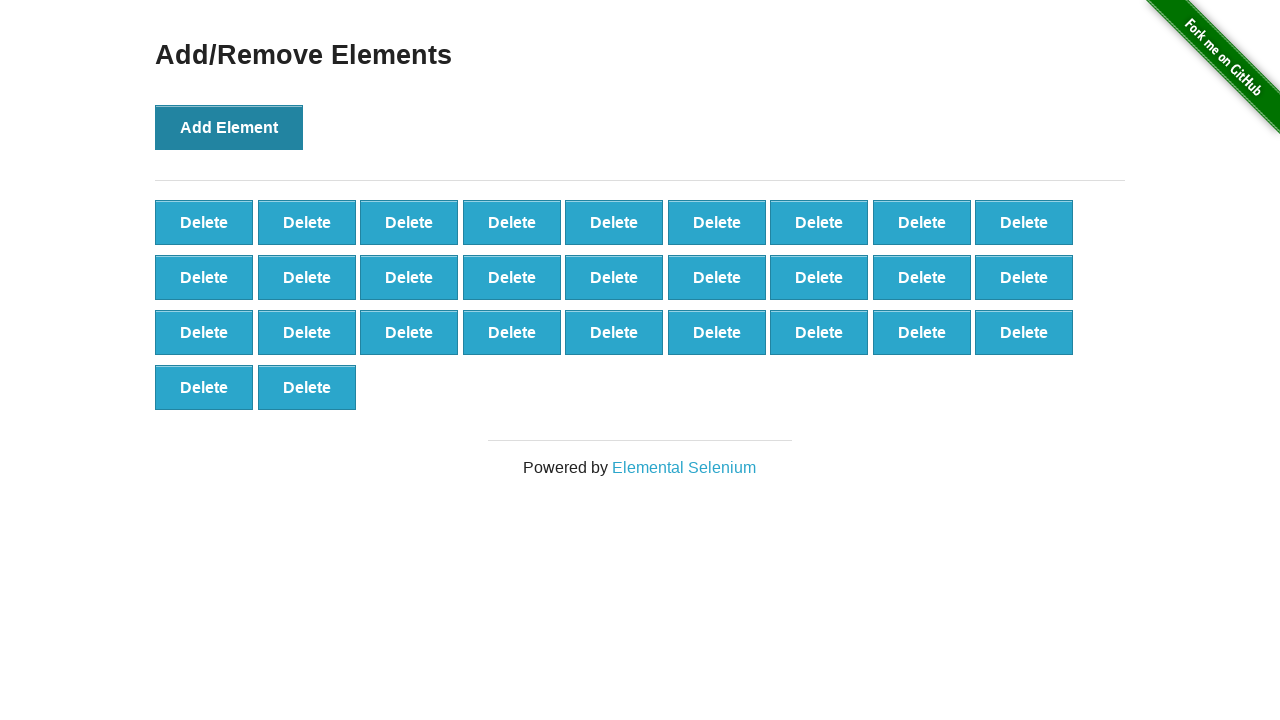

Clicked 'Add Element' button (click 30/100) at (229, 127) on button[onclick='addElement()']
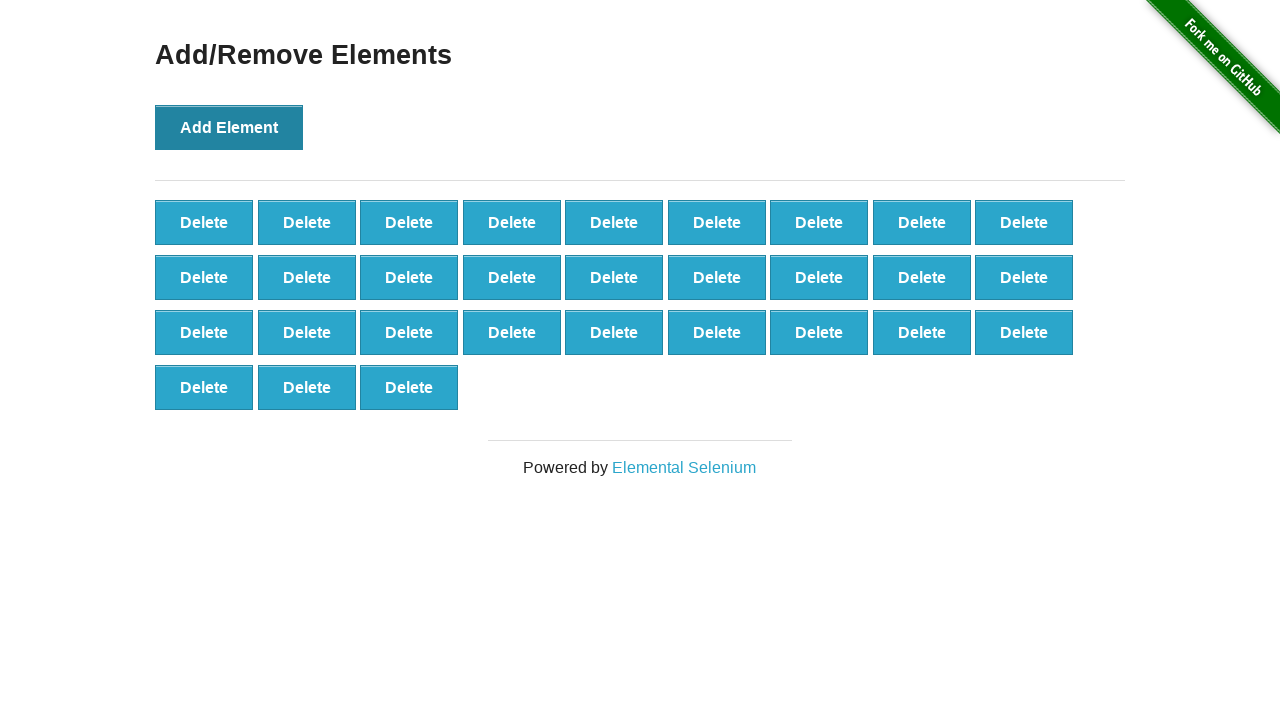

Clicked 'Add Element' button (click 31/100) at (229, 127) on button[onclick='addElement()']
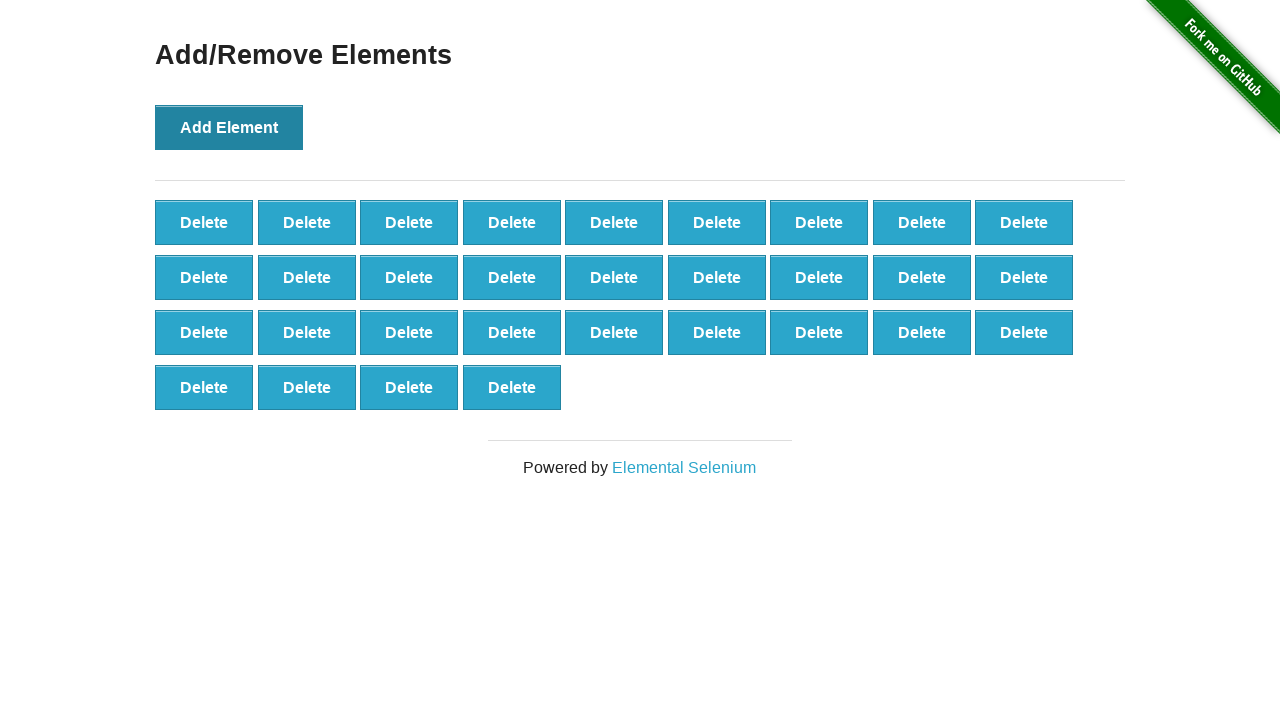

Clicked 'Add Element' button (click 32/100) at (229, 127) on button[onclick='addElement()']
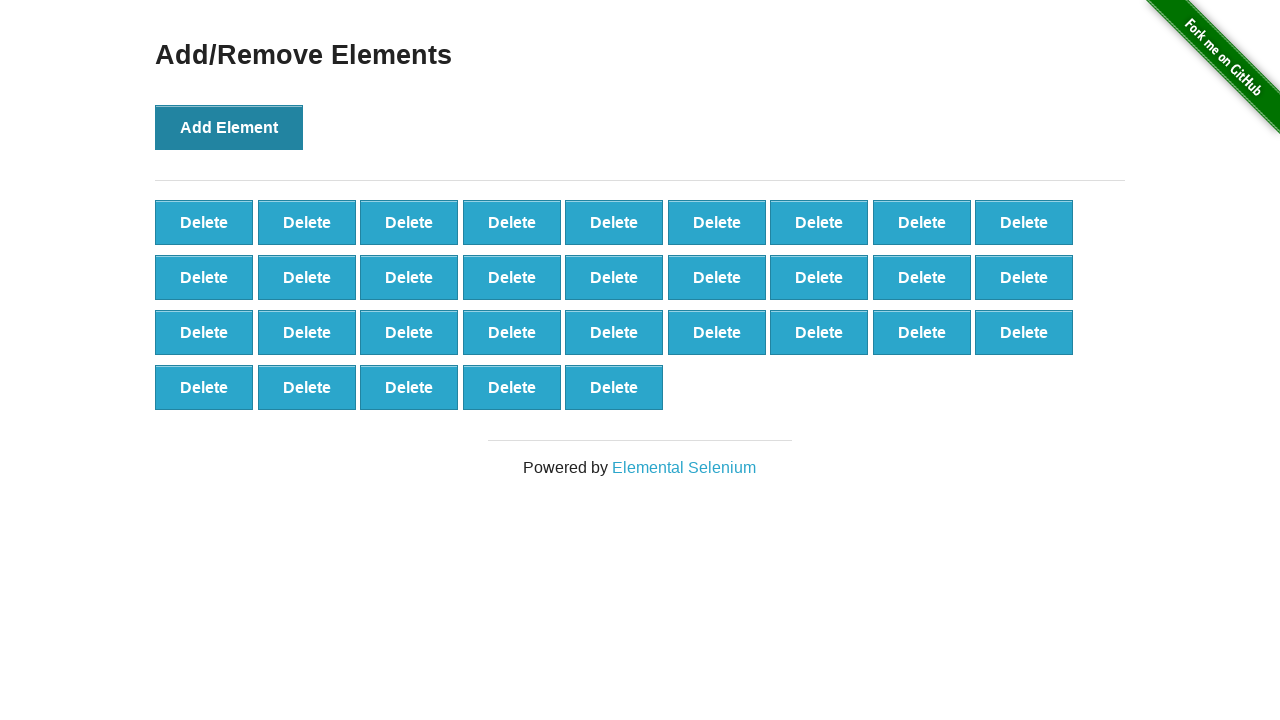

Clicked 'Add Element' button (click 33/100) at (229, 127) on button[onclick='addElement()']
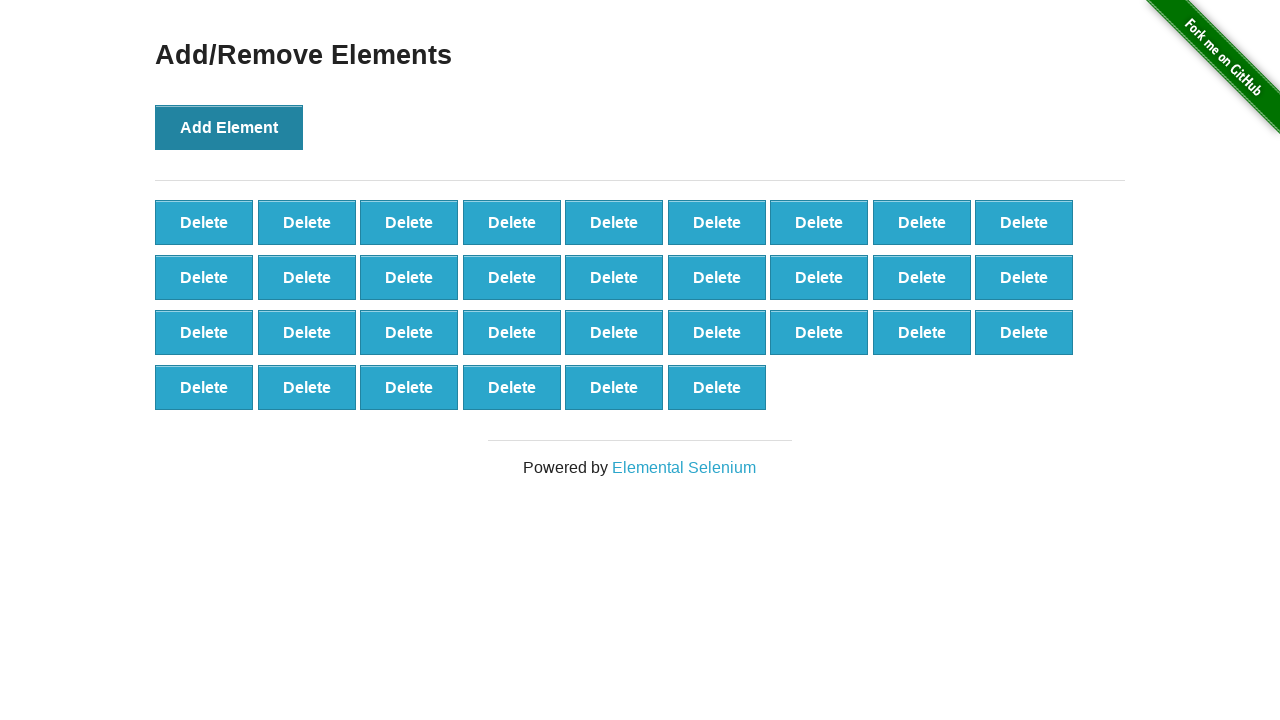

Clicked 'Add Element' button (click 34/100) at (229, 127) on button[onclick='addElement()']
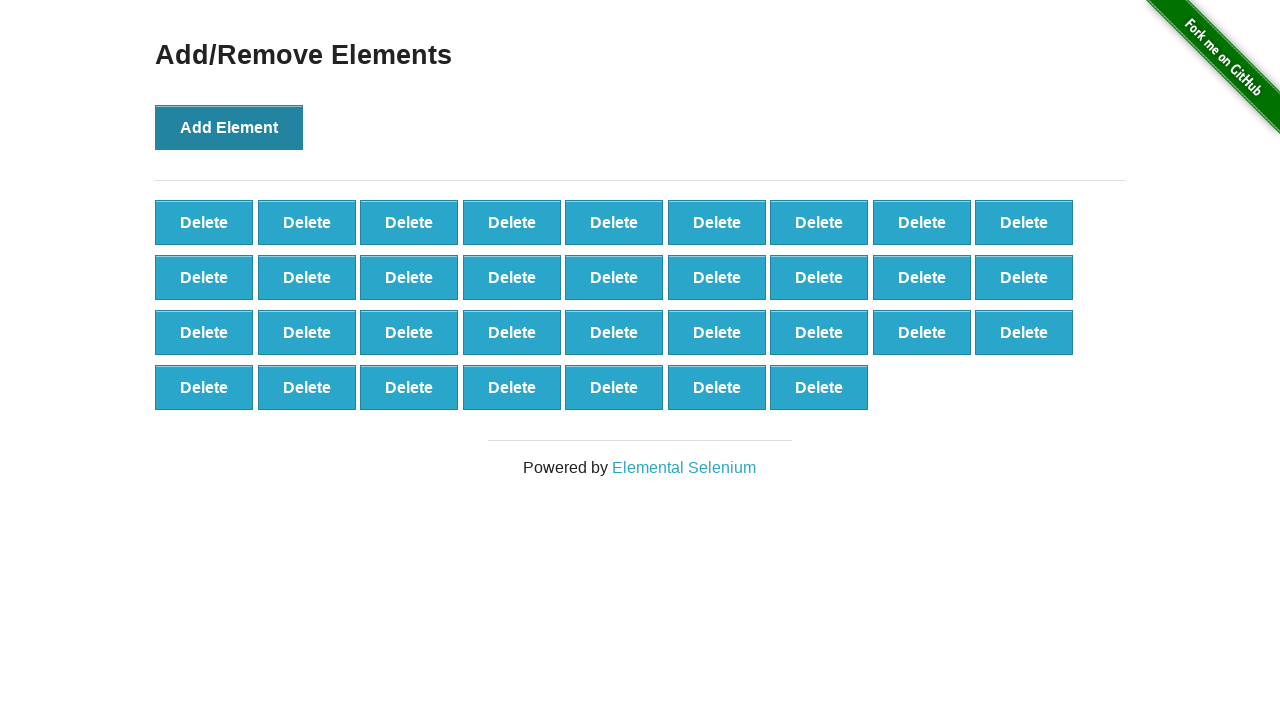

Clicked 'Add Element' button (click 35/100) at (229, 127) on button[onclick='addElement()']
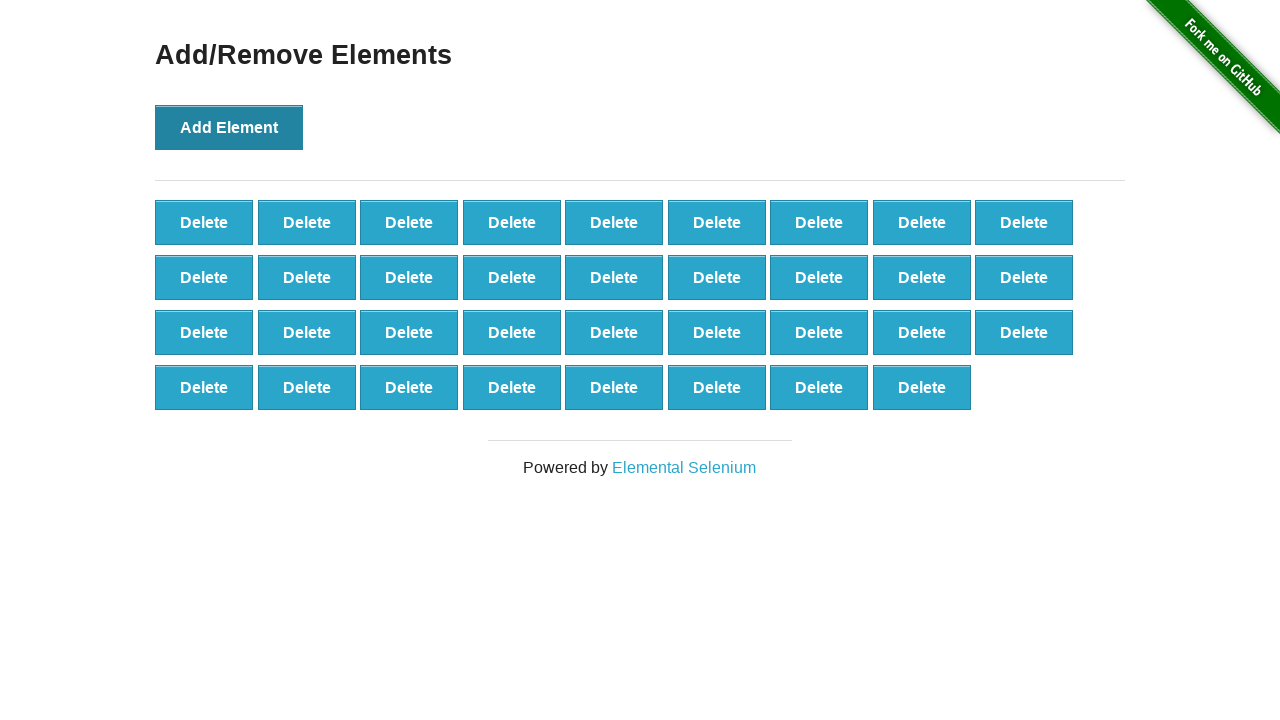

Clicked 'Add Element' button (click 36/100) at (229, 127) on button[onclick='addElement()']
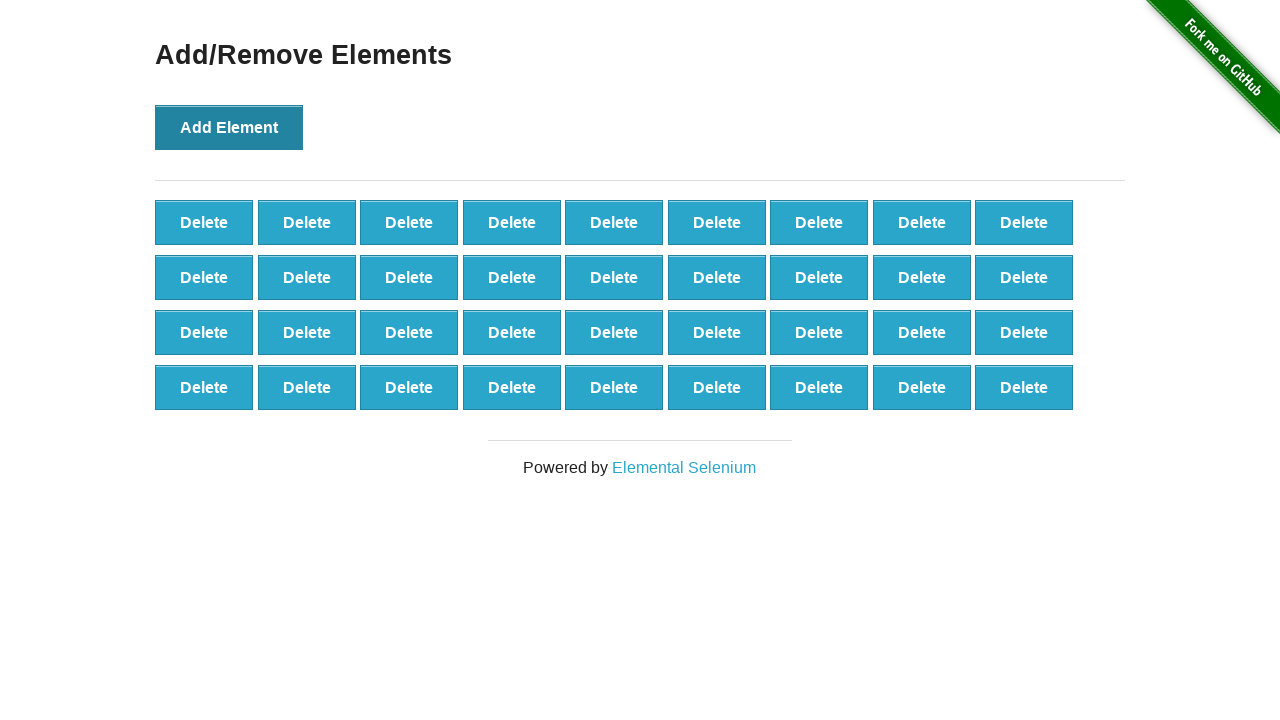

Clicked 'Add Element' button (click 37/100) at (229, 127) on button[onclick='addElement()']
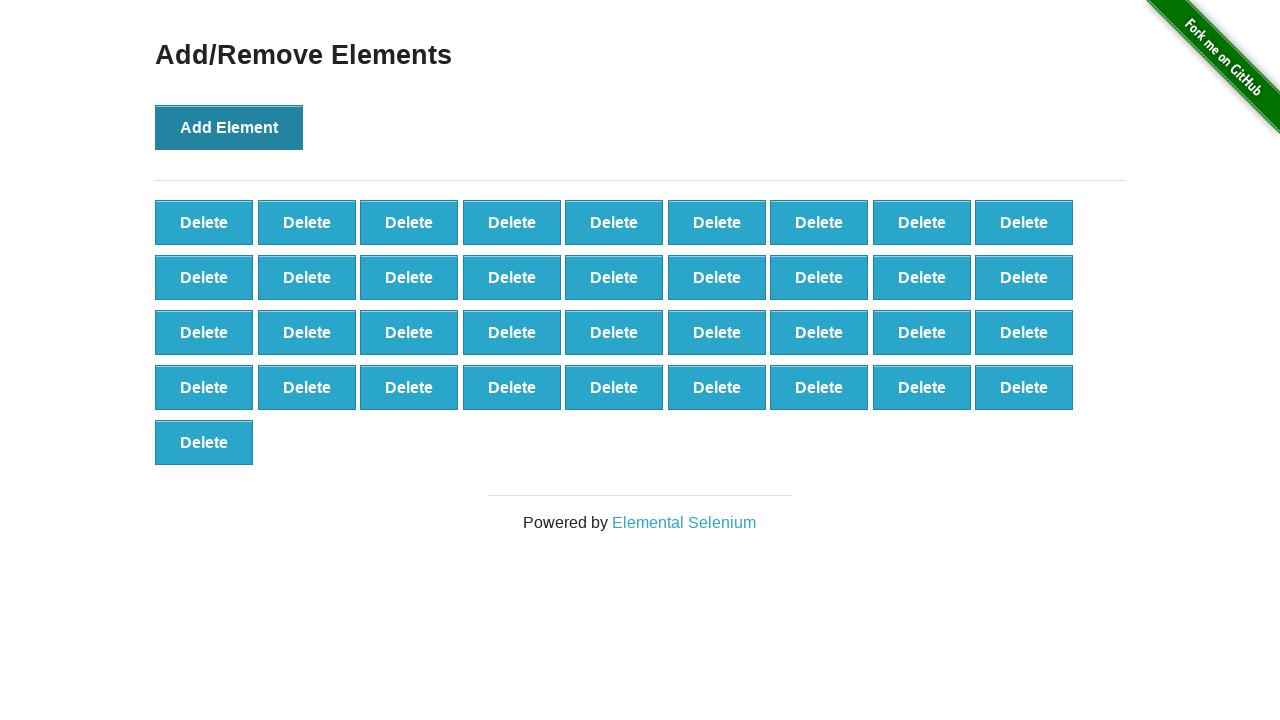

Clicked 'Add Element' button (click 38/100) at (229, 127) on button[onclick='addElement()']
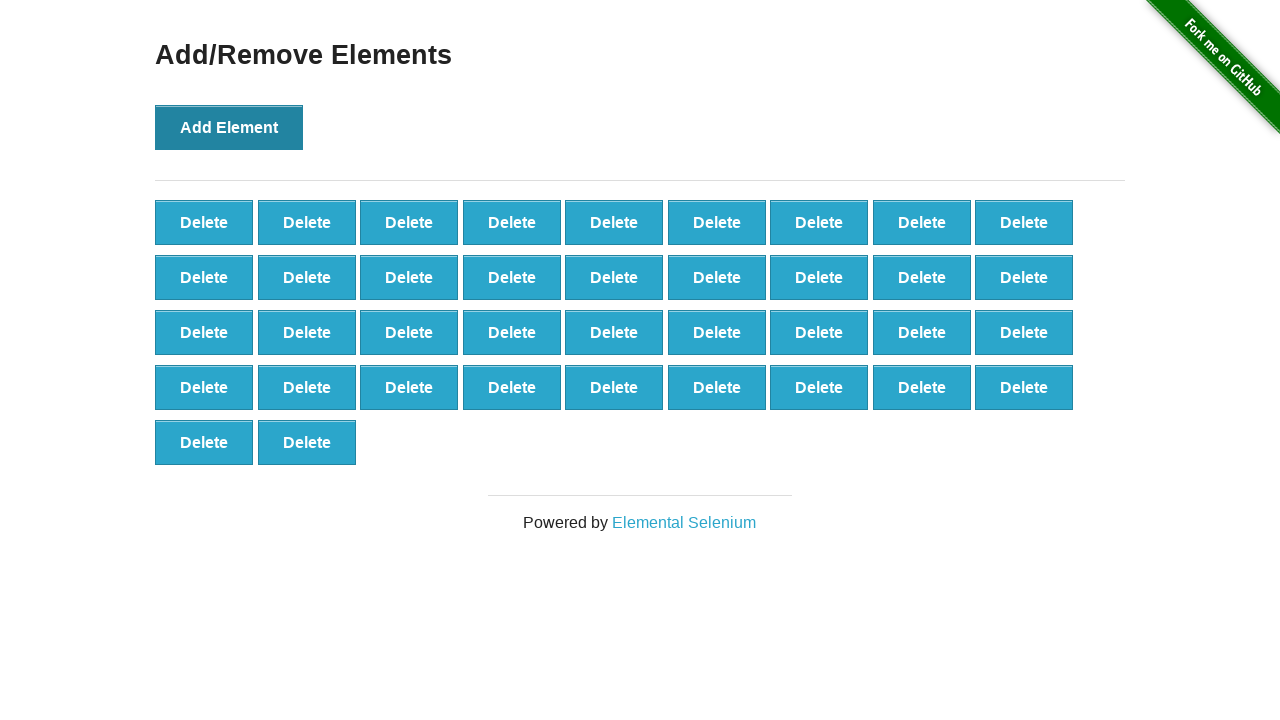

Clicked 'Add Element' button (click 39/100) at (229, 127) on button[onclick='addElement()']
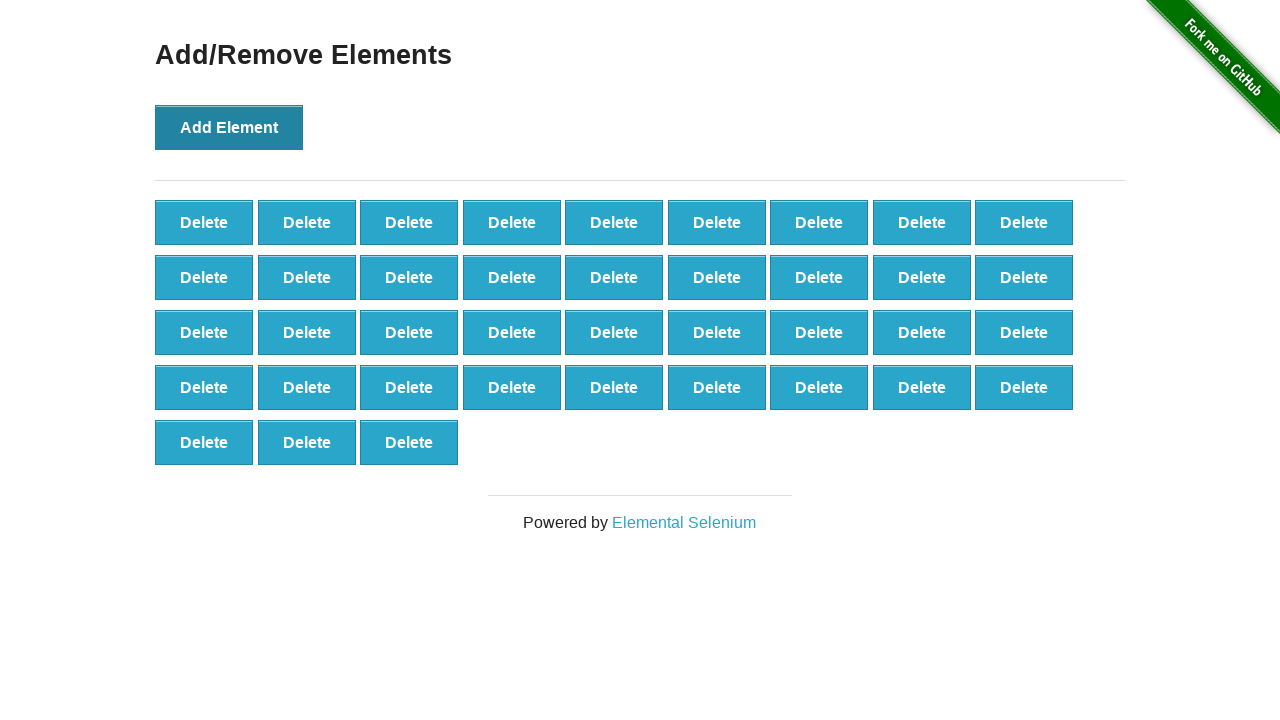

Clicked 'Add Element' button (click 40/100) at (229, 127) on button[onclick='addElement()']
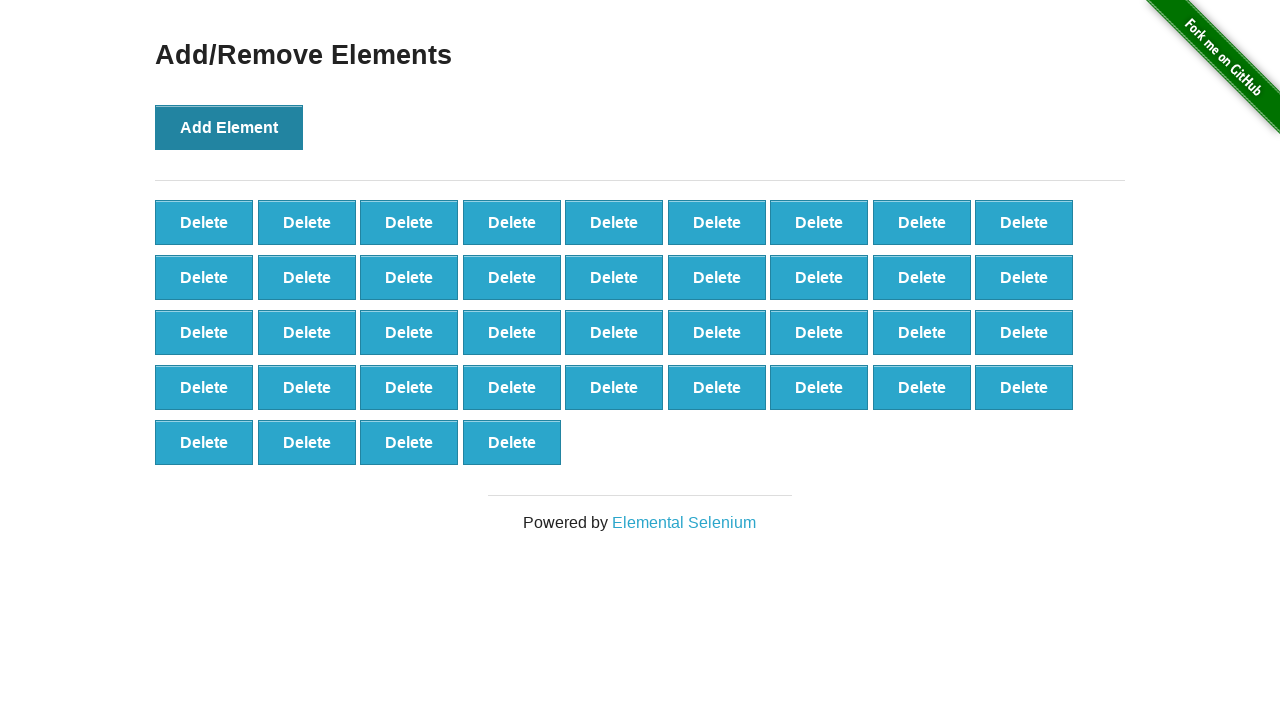

Clicked 'Add Element' button (click 41/100) at (229, 127) on button[onclick='addElement()']
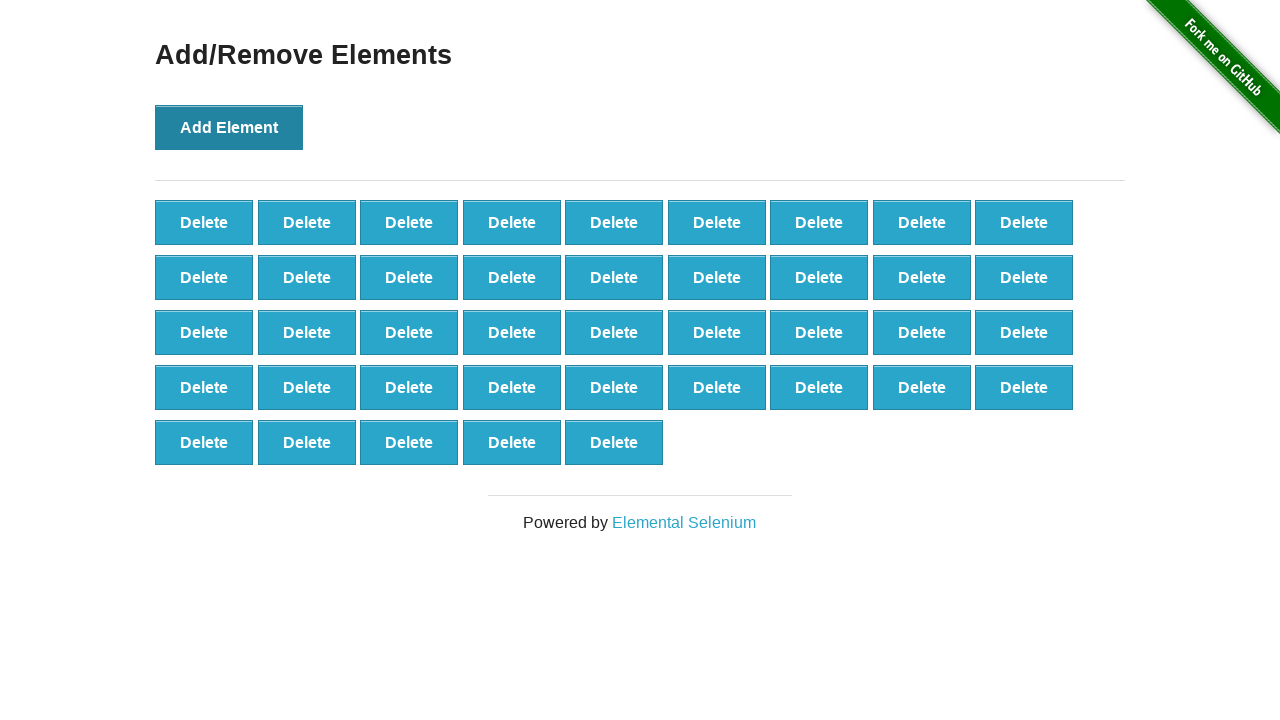

Clicked 'Add Element' button (click 42/100) at (229, 127) on button[onclick='addElement()']
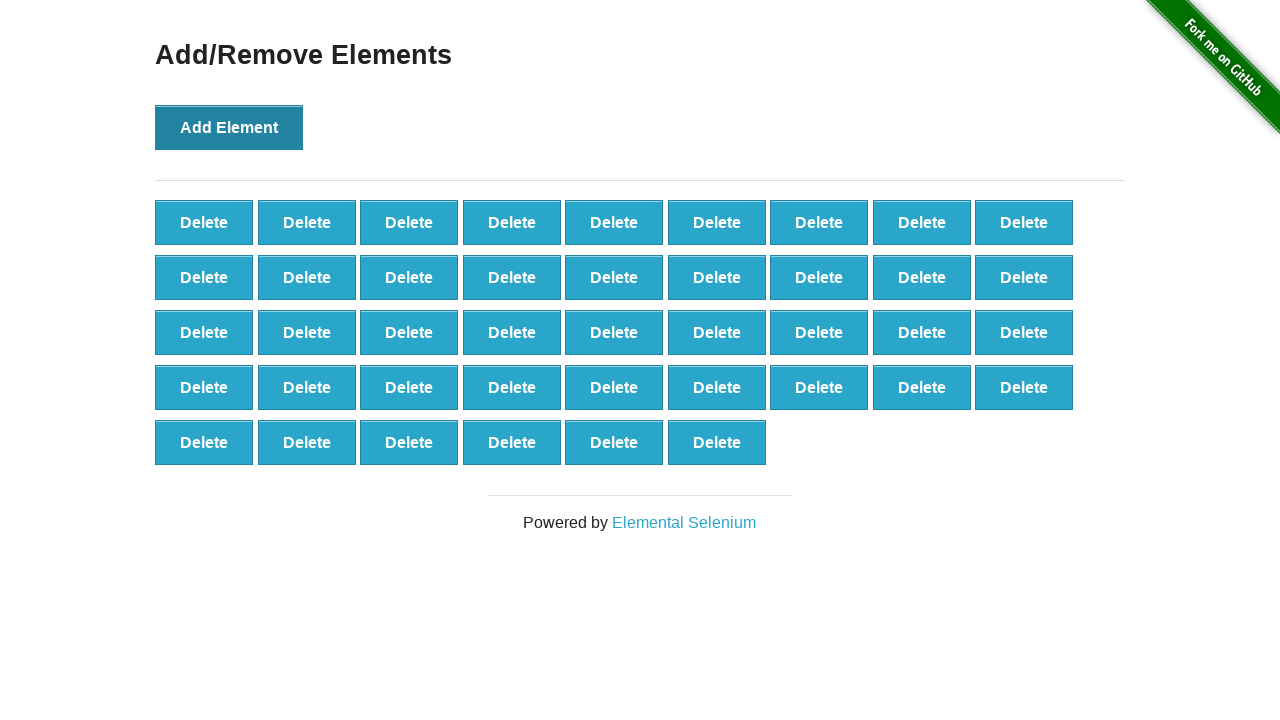

Clicked 'Add Element' button (click 43/100) at (229, 127) on button[onclick='addElement()']
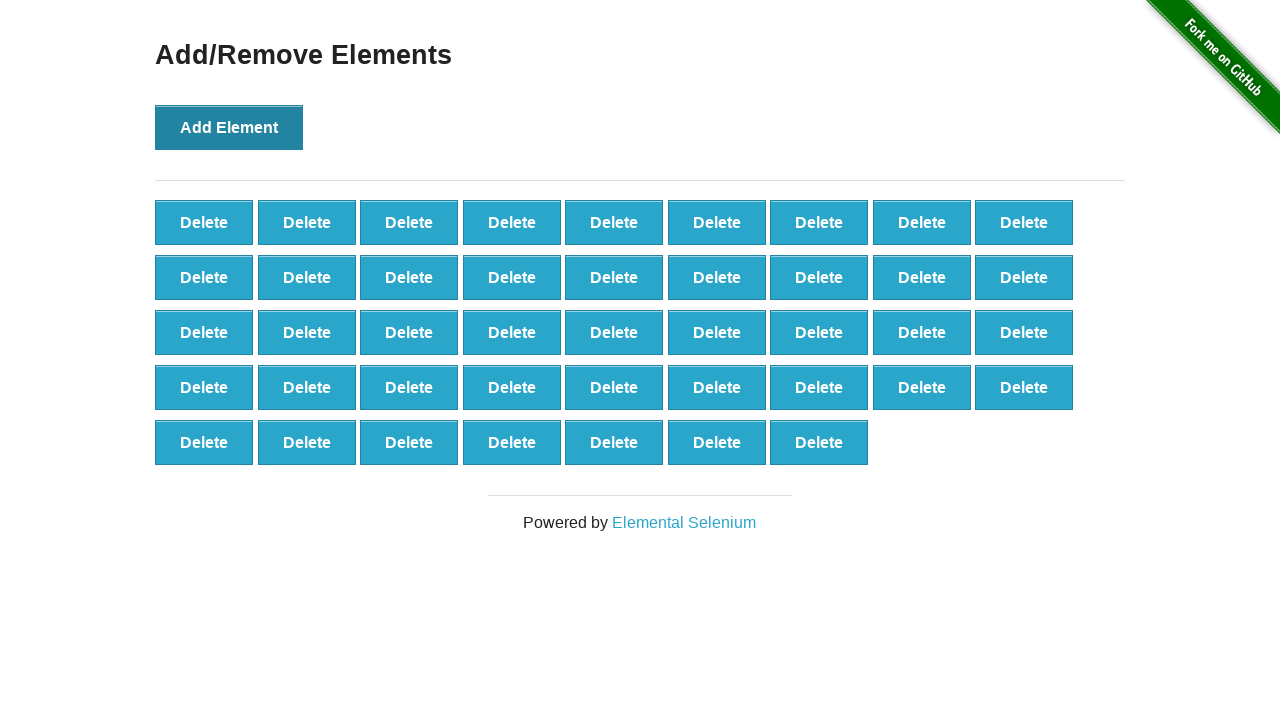

Clicked 'Add Element' button (click 44/100) at (229, 127) on button[onclick='addElement()']
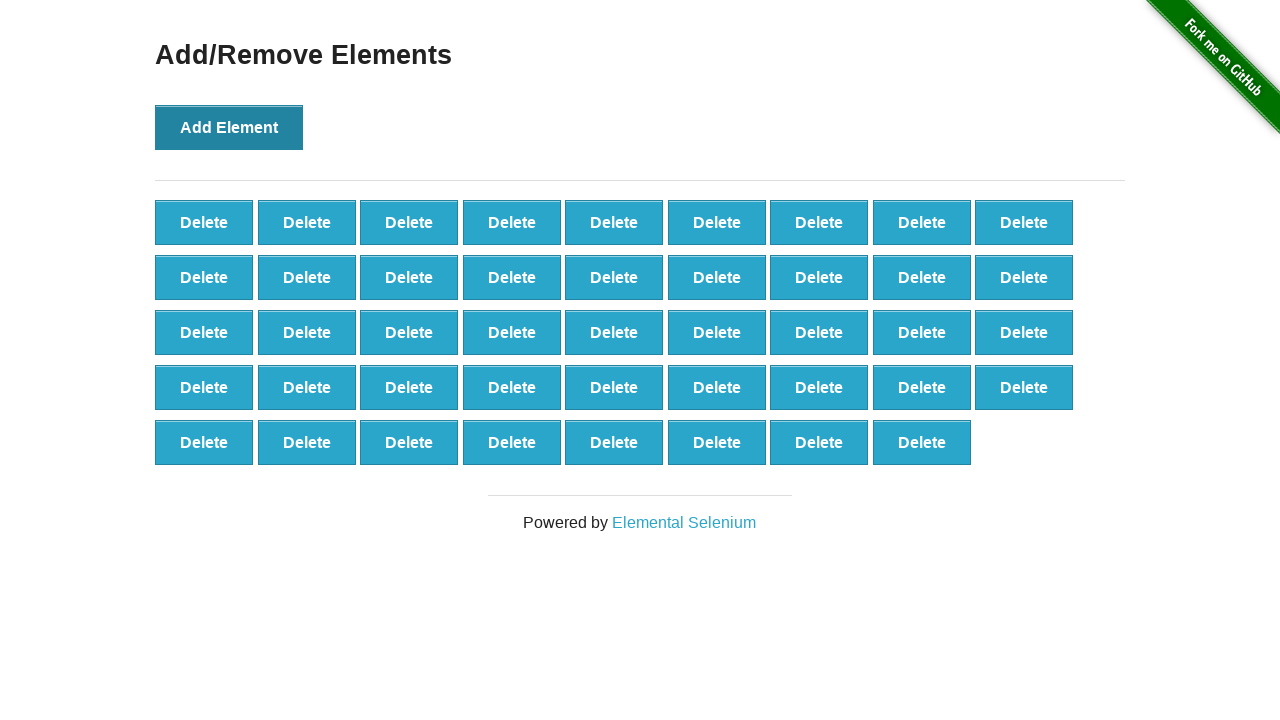

Clicked 'Add Element' button (click 45/100) at (229, 127) on button[onclick='addElement()']
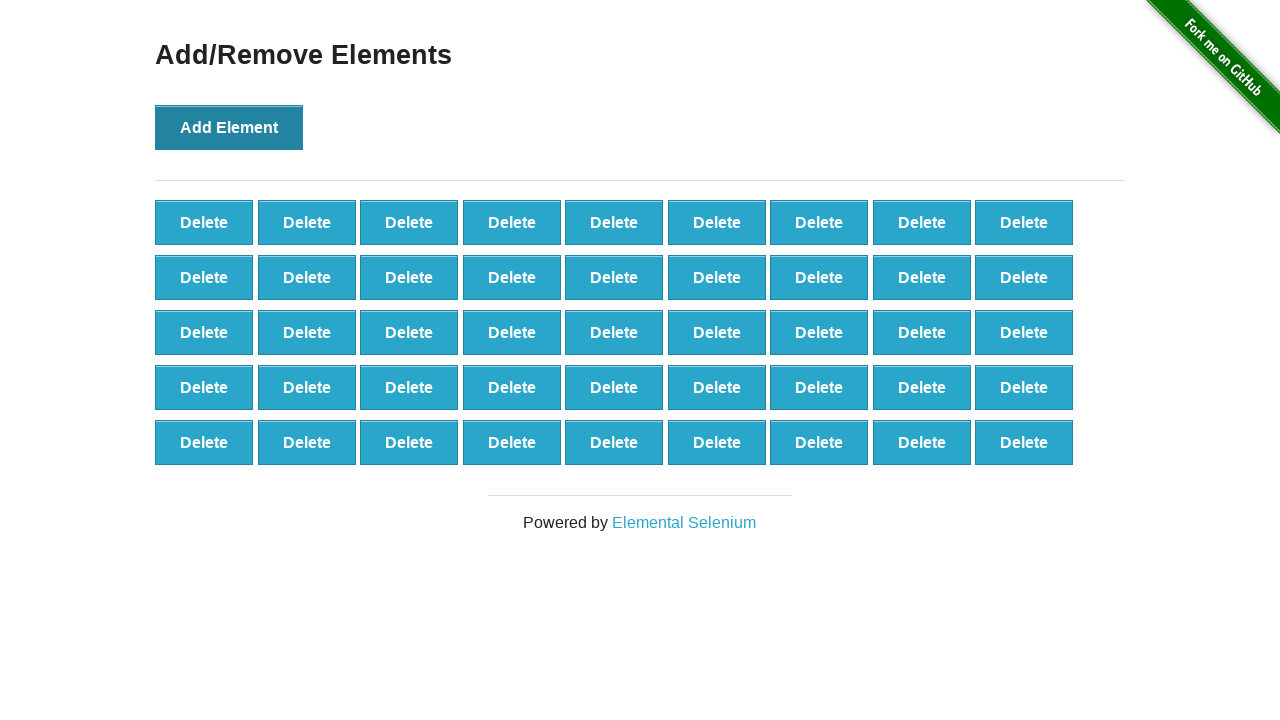

Clicked 'Add Element' button (click 46/100) at (229, 127) on button[onclick='addElement()']
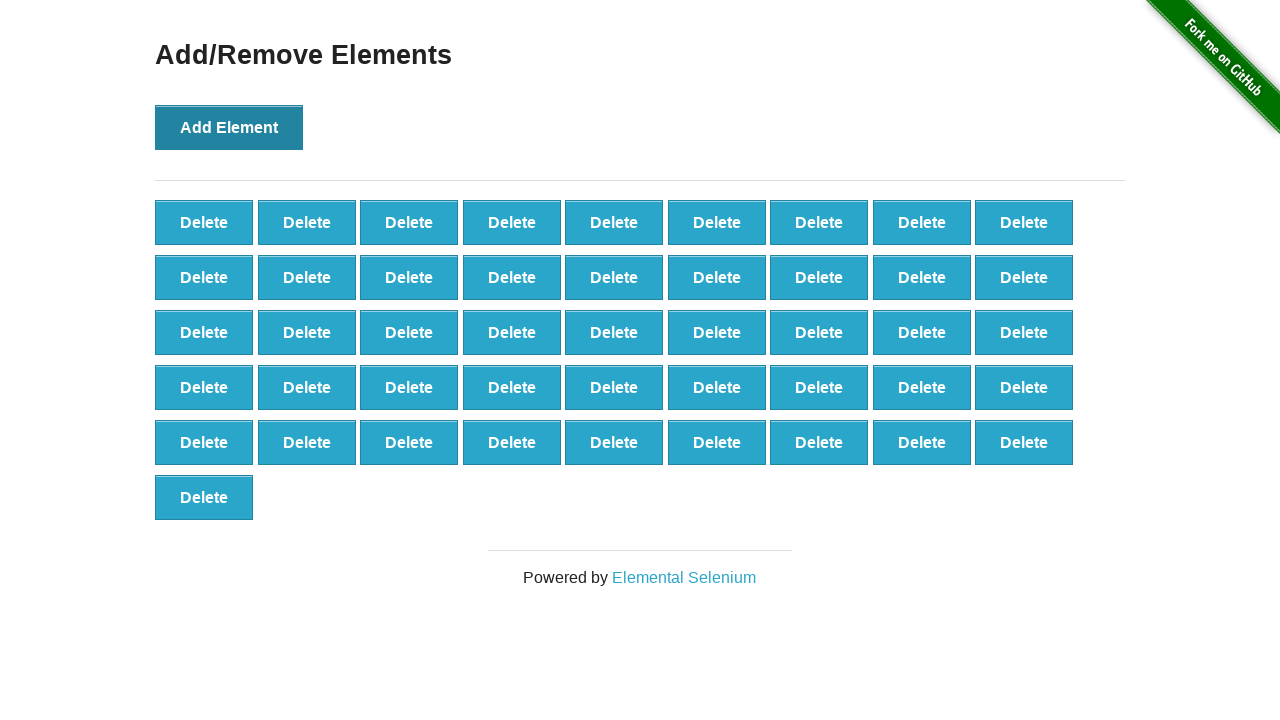

Clicked 'Add Element' button (click 47/100) at (229, 127) on button[onclick='addElement()']
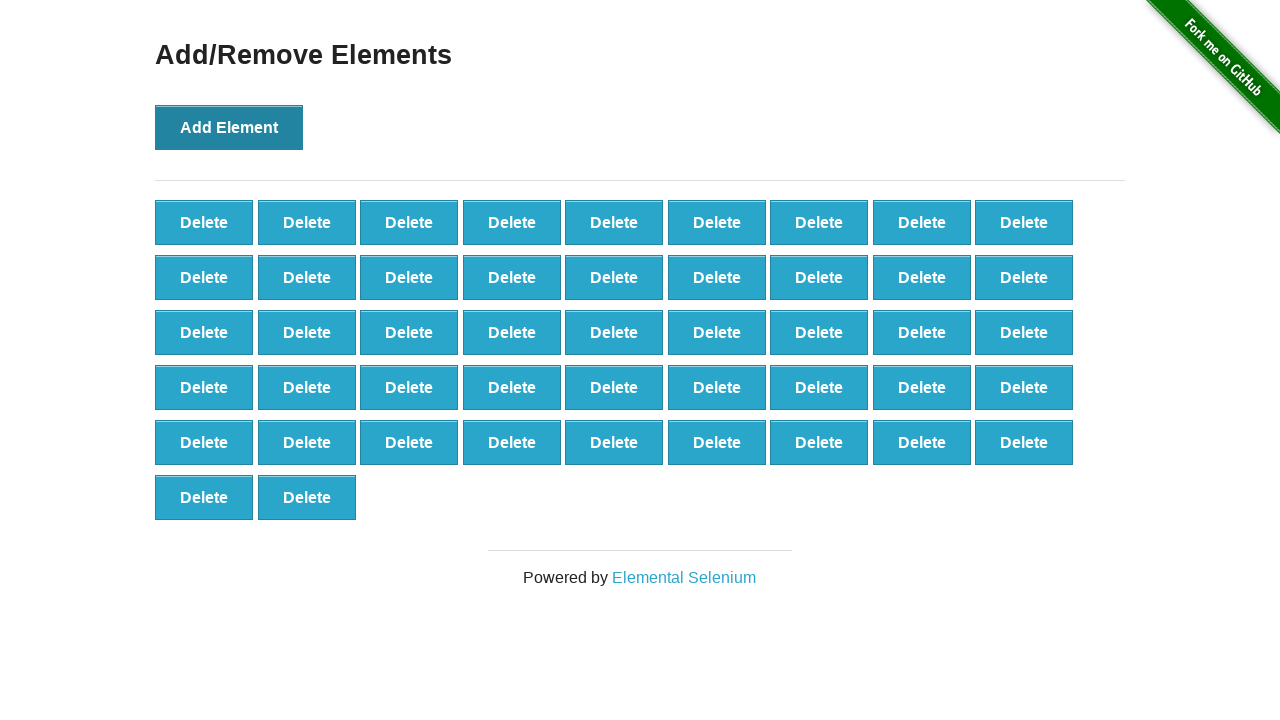

Clicked 'Add Element' button (click 48/100) at (229, 127) on button[onclick='addElement()']
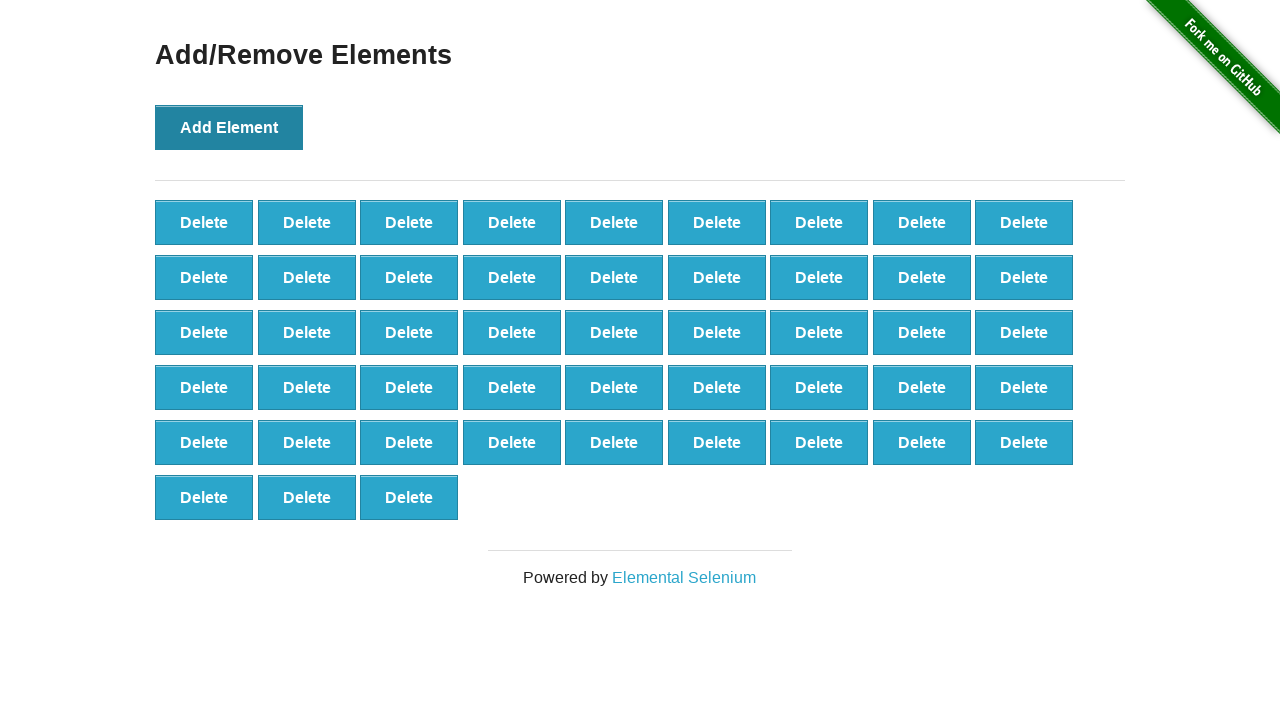

Clicked 'Add Element' button (click 49/100) at (229, 127) on button[onclick='addElement()']
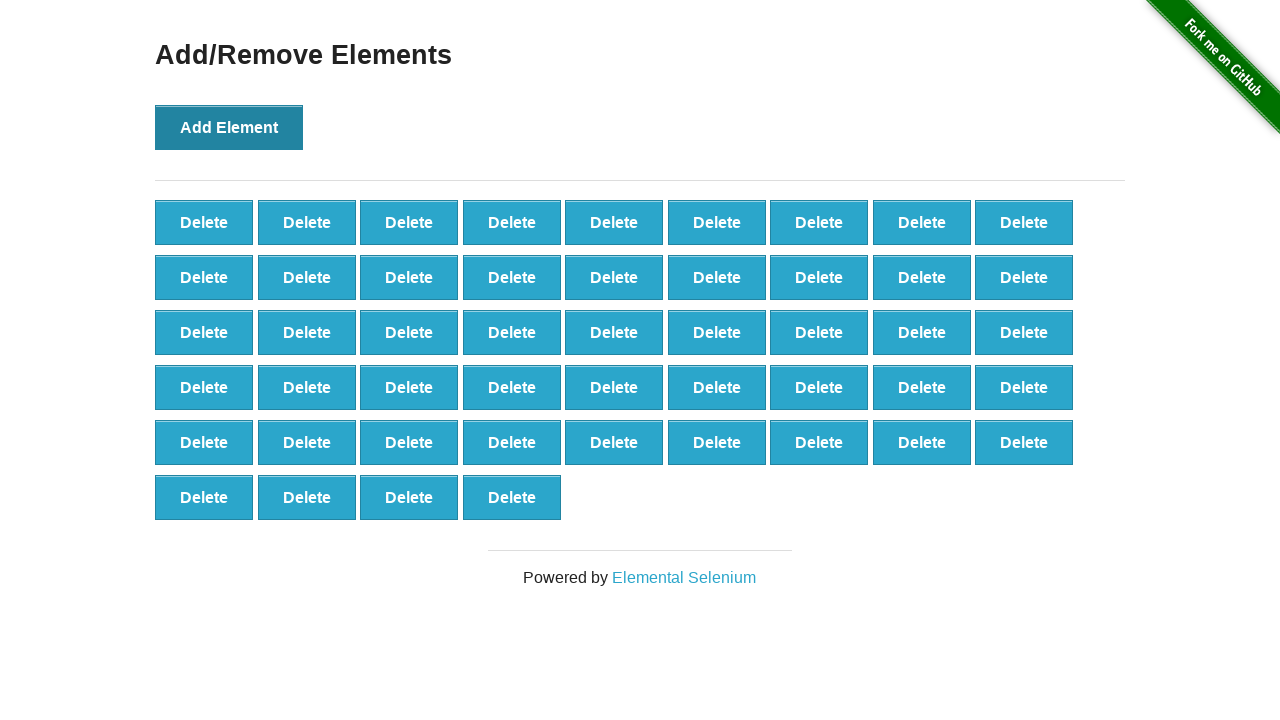

Clicked 'Add Element' button (click 50/100) at (229, 127) on button[onclick='addElement()']
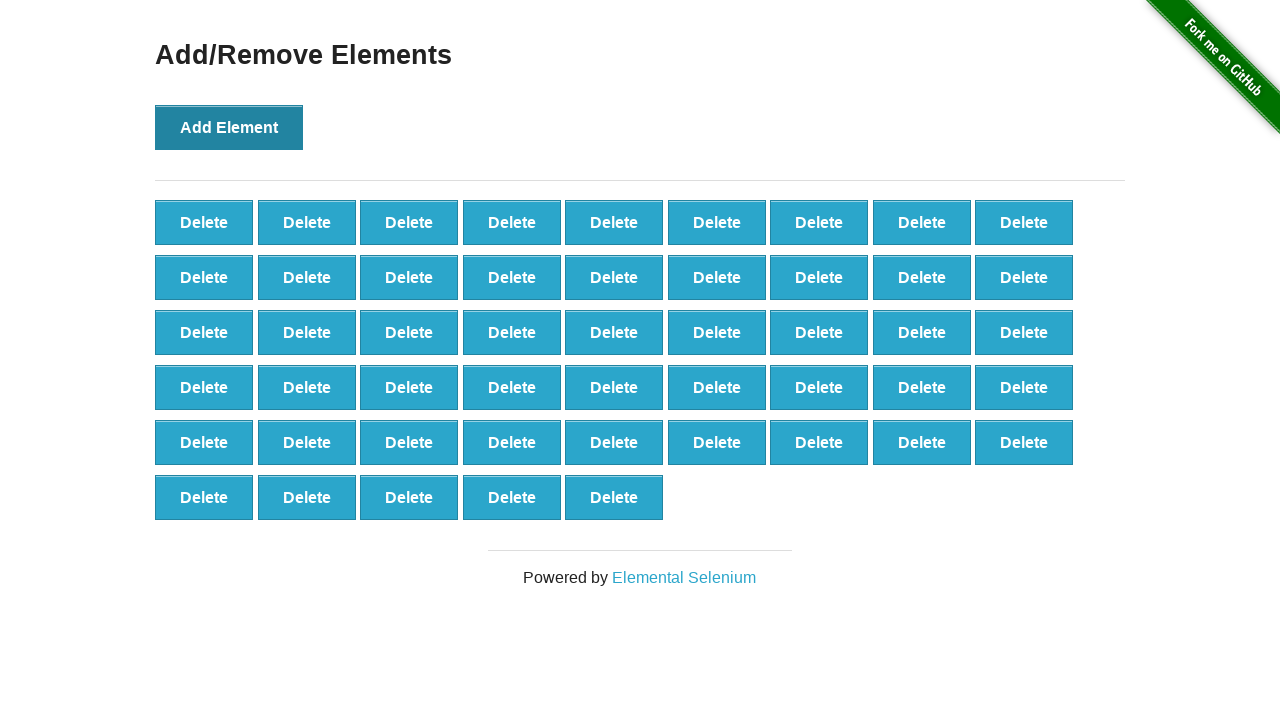

Clicked 'Add Element' button (click 51/100) at (229, 127) on button[onclick='addElement()']
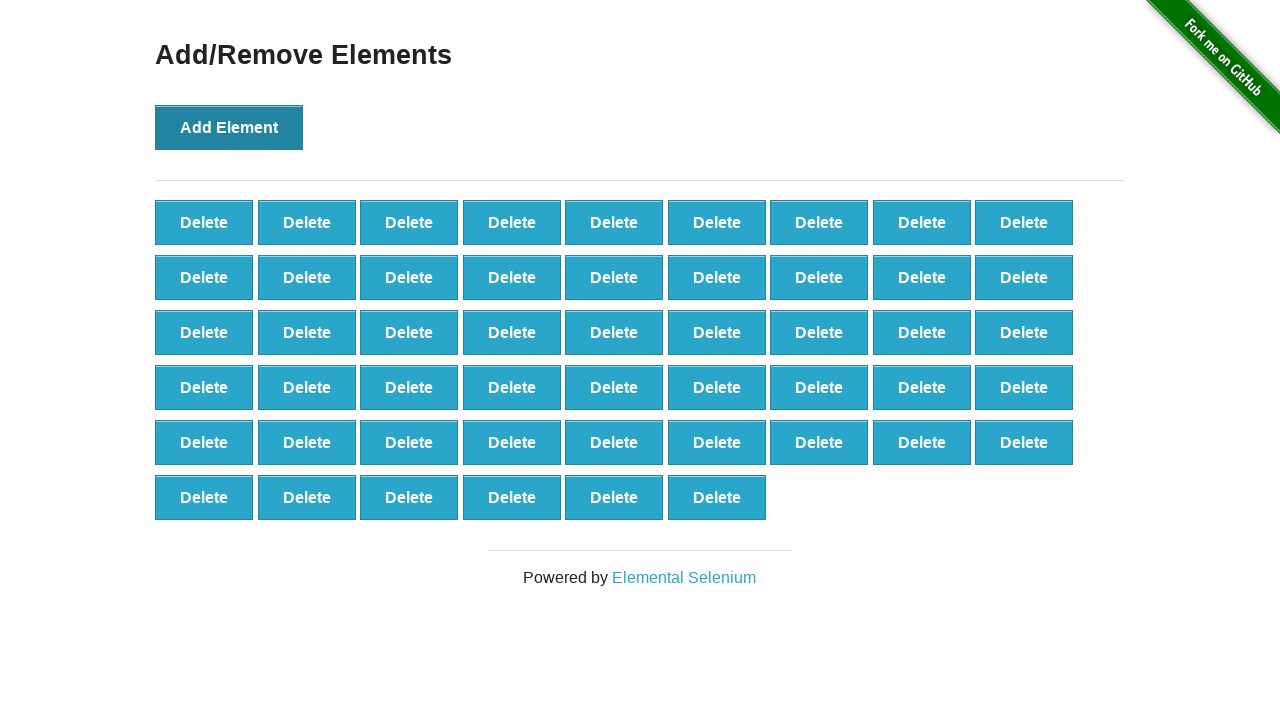

Clicked 'Add Element' button (click 52/100) at (229, 127) on button[onclick='addElement()']
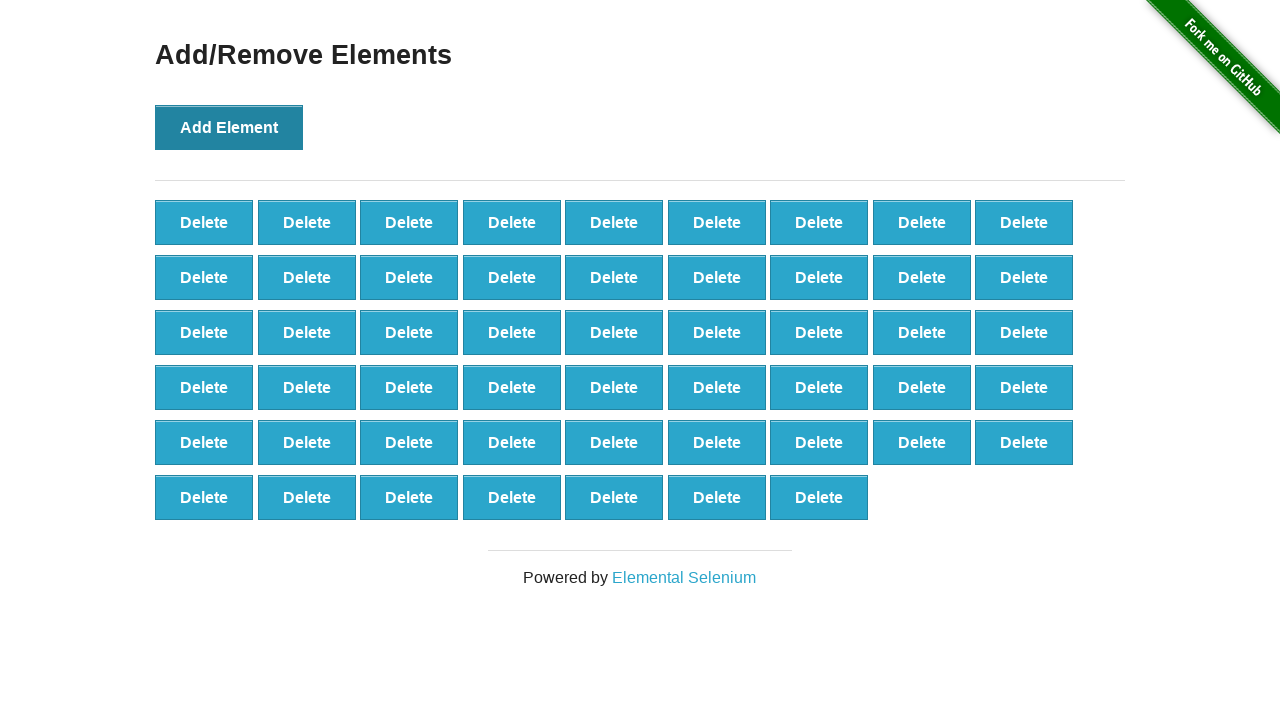

Clicked 'Add Element' button (click 53/100) at (229, 127) on button[onclick='addElement()']
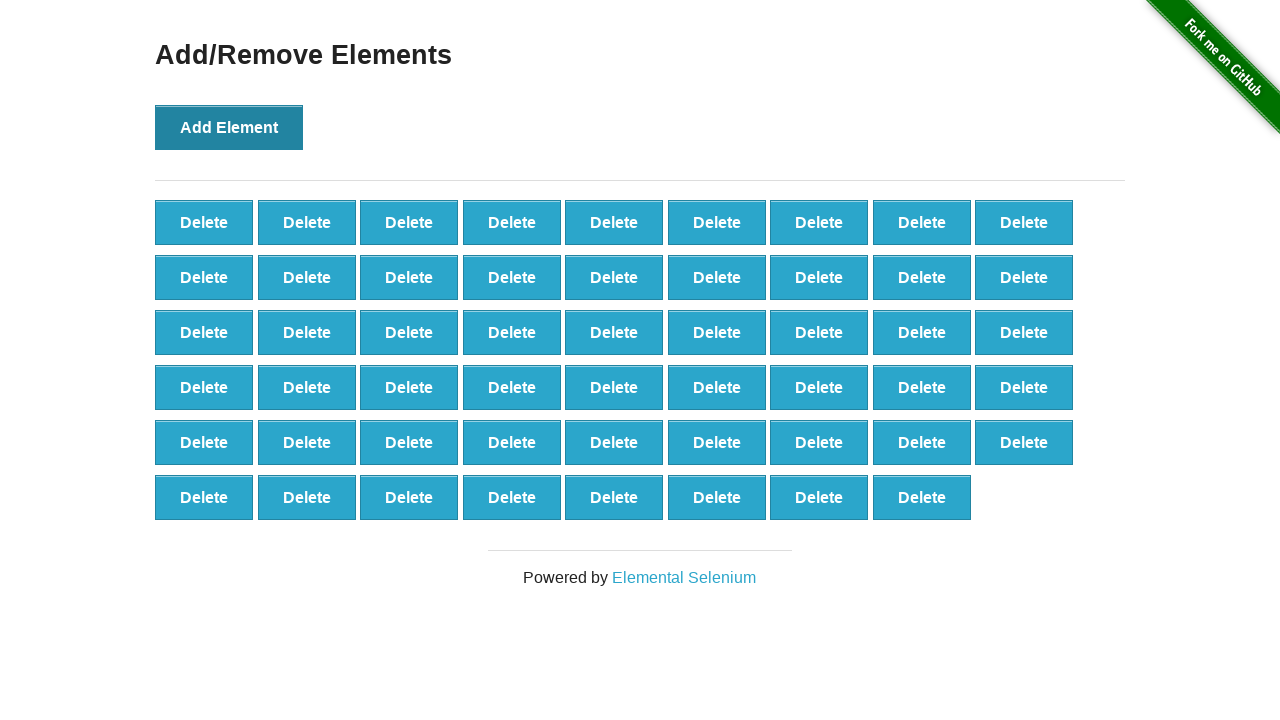

Clicked 'Add Element' button (click 54/100) at (229, 127) on button[onclick='addElement()']
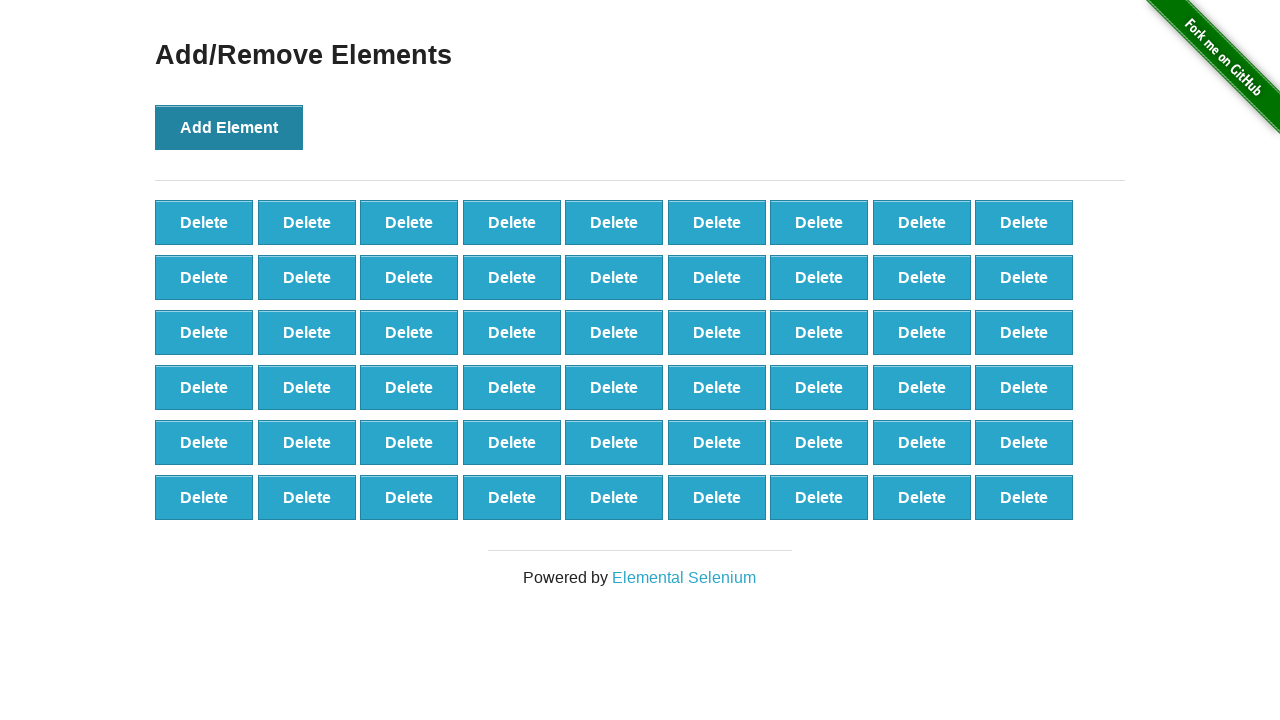

Clicked 'Add Element' button (click 55/100) at (229, 127) on button[onclick='addElement()']
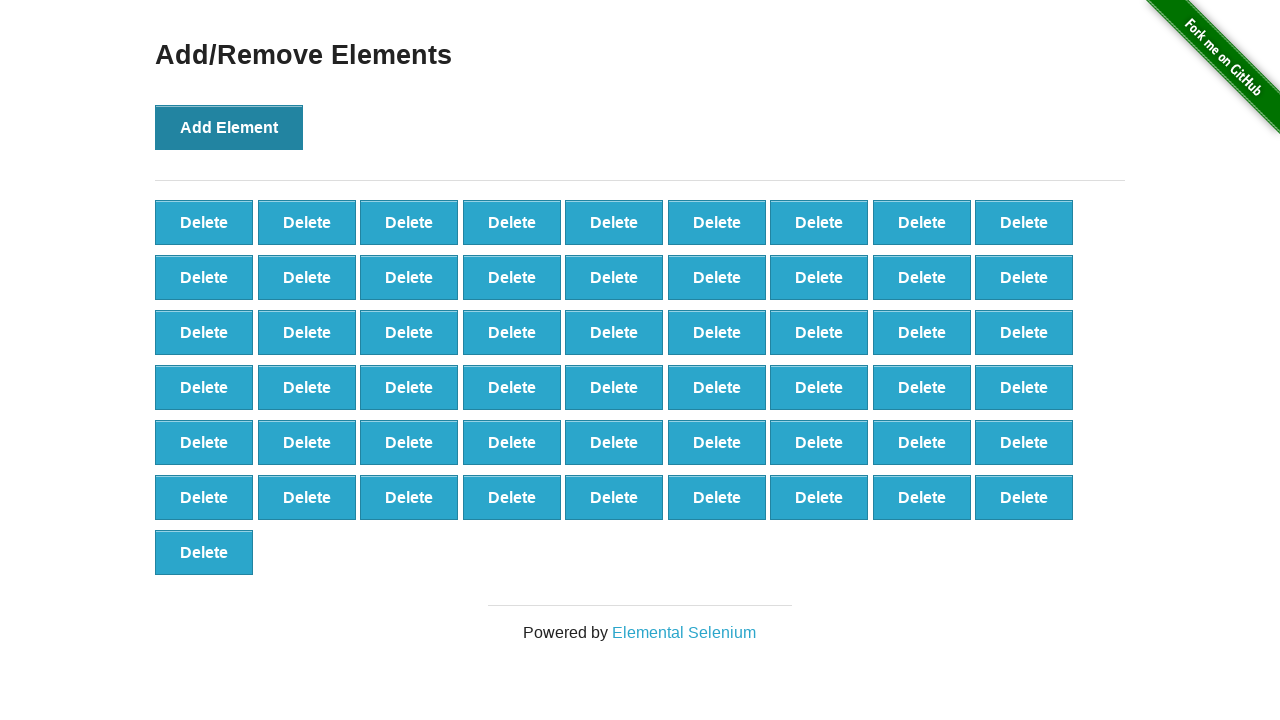

Clicked 'Add Element' button (click 56/100) at (229, 127) on button[onclick='addElement()']
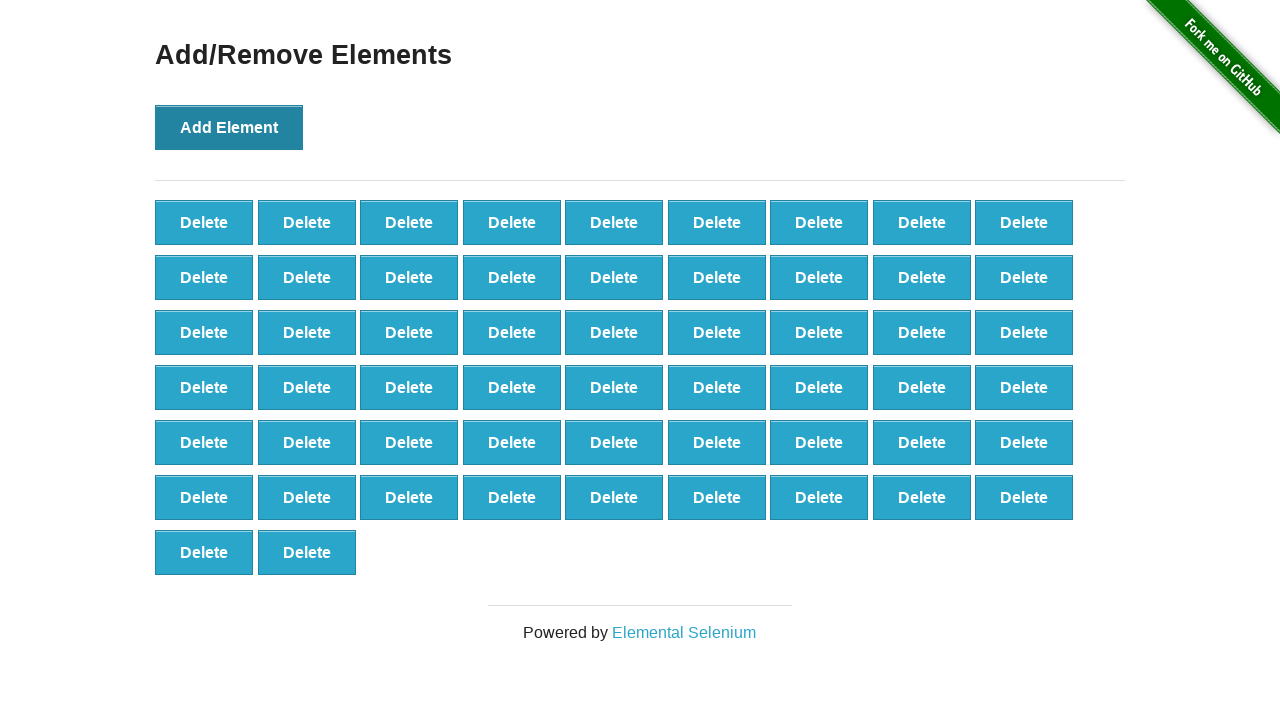

Clicked 'Add Element' button (click 57/100) at (229, 127) on button[onclick='addElement()']
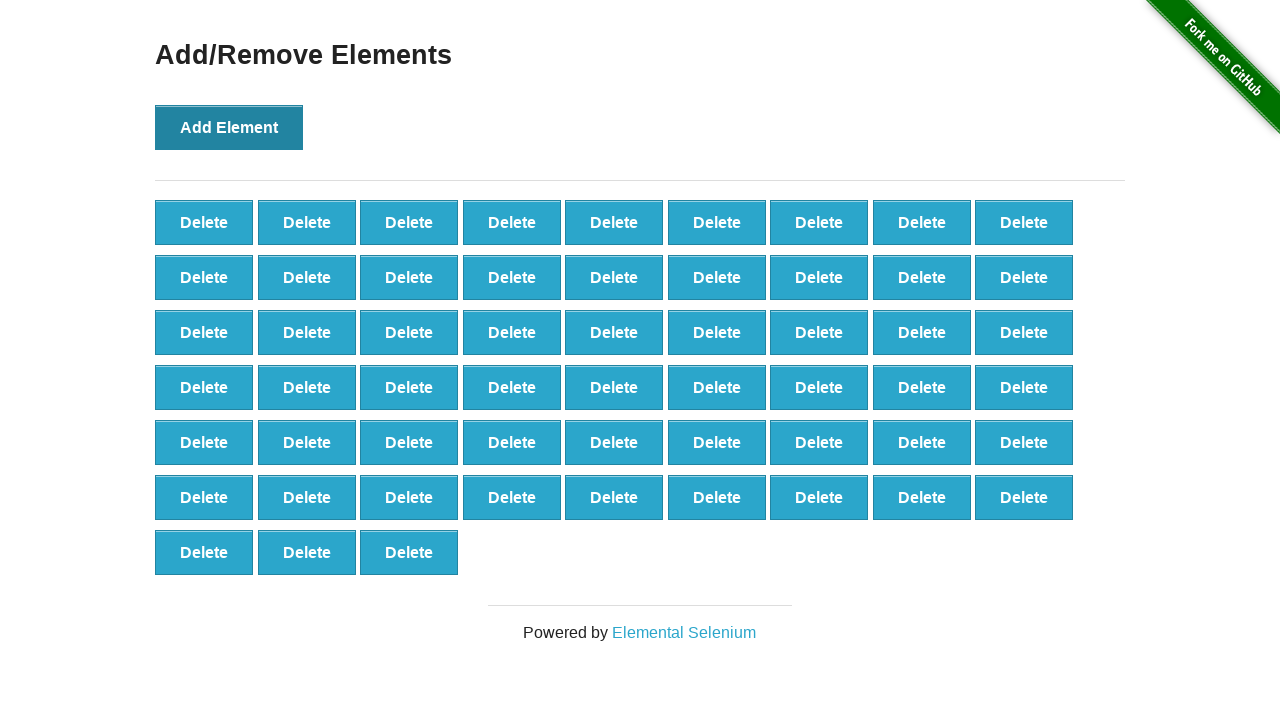

Clicked 'Add Element' button (click 58/100) at (229, 127) on button[onclick='addElement()']
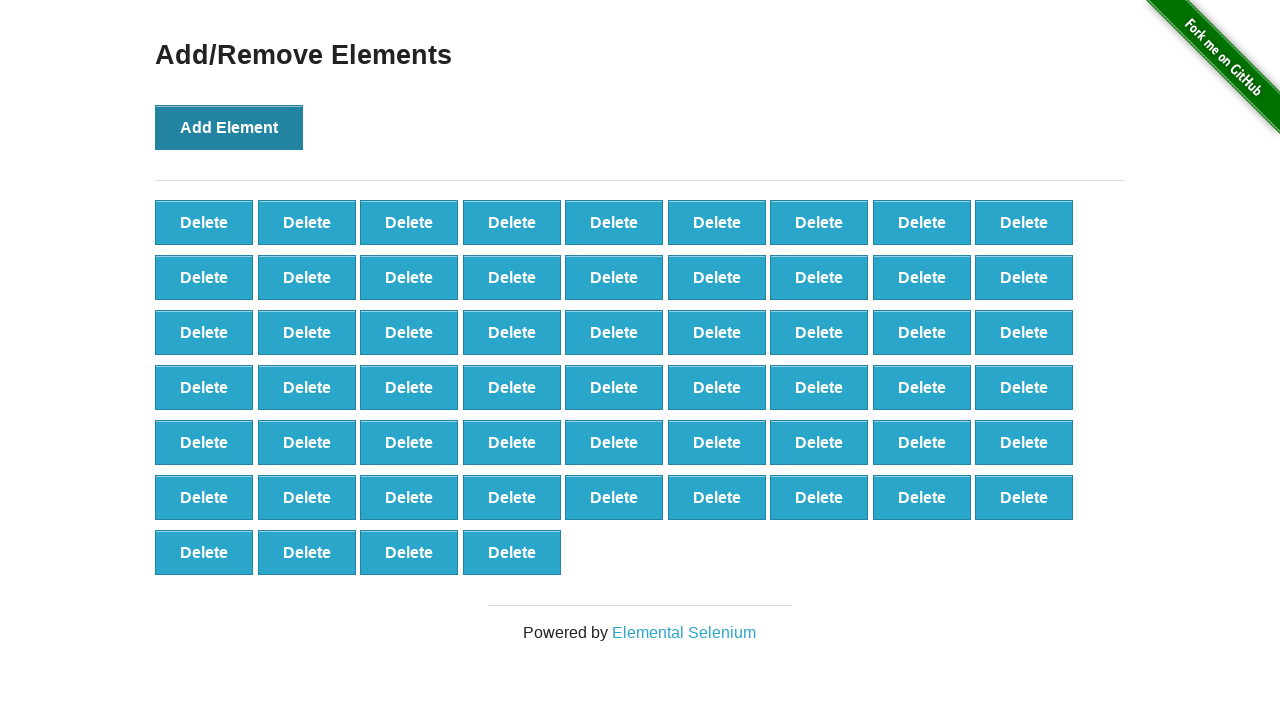

Clicked 'Add Element' button (click 59/100) at (229, 127) on button[onclick='addElement()']
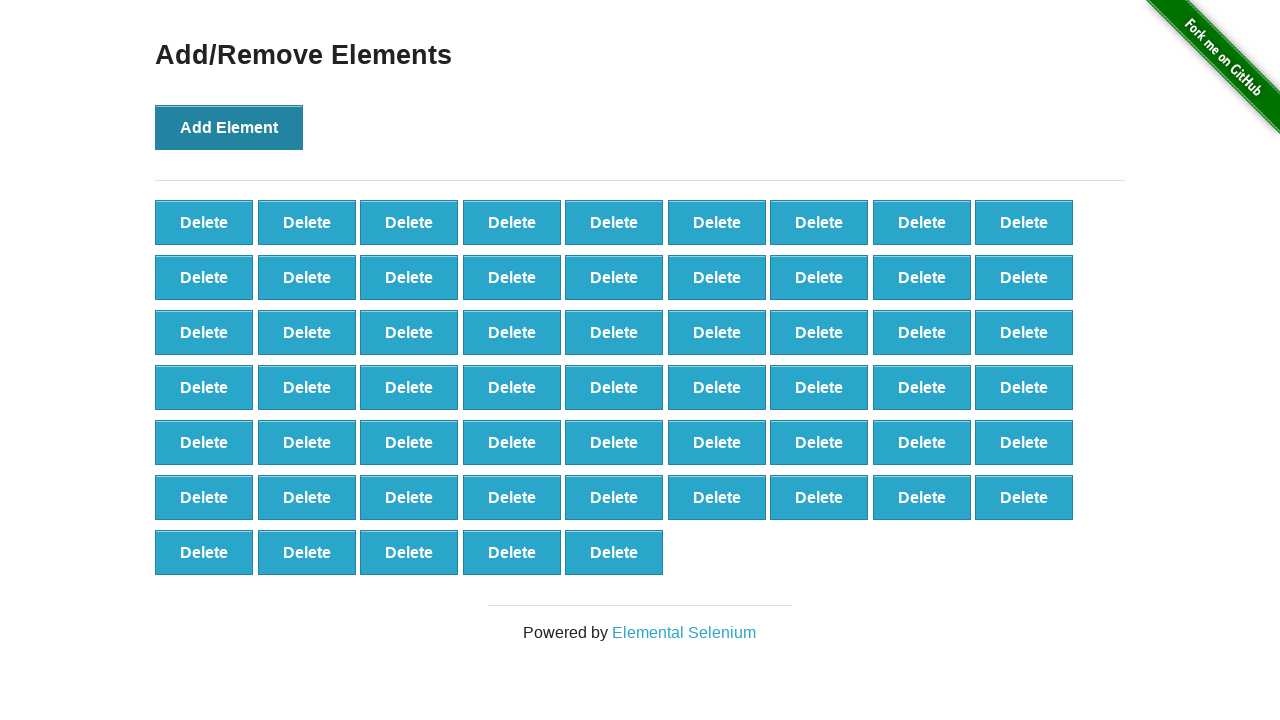

Clicked 'Add Element' button (click 60/100) at (229, 127) on button[onclick='addElement()']
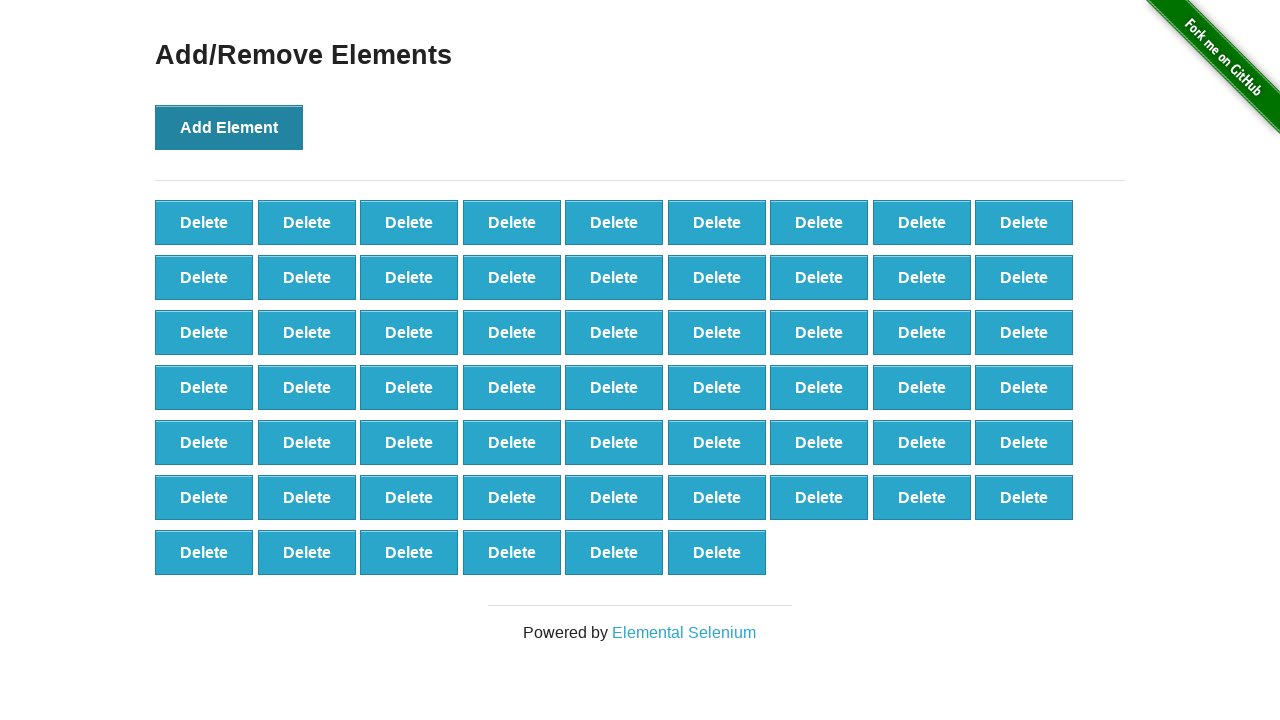

Clicked 'Add Element' button (click 61/100) at (229, 127) on button[onclick='addElement()']
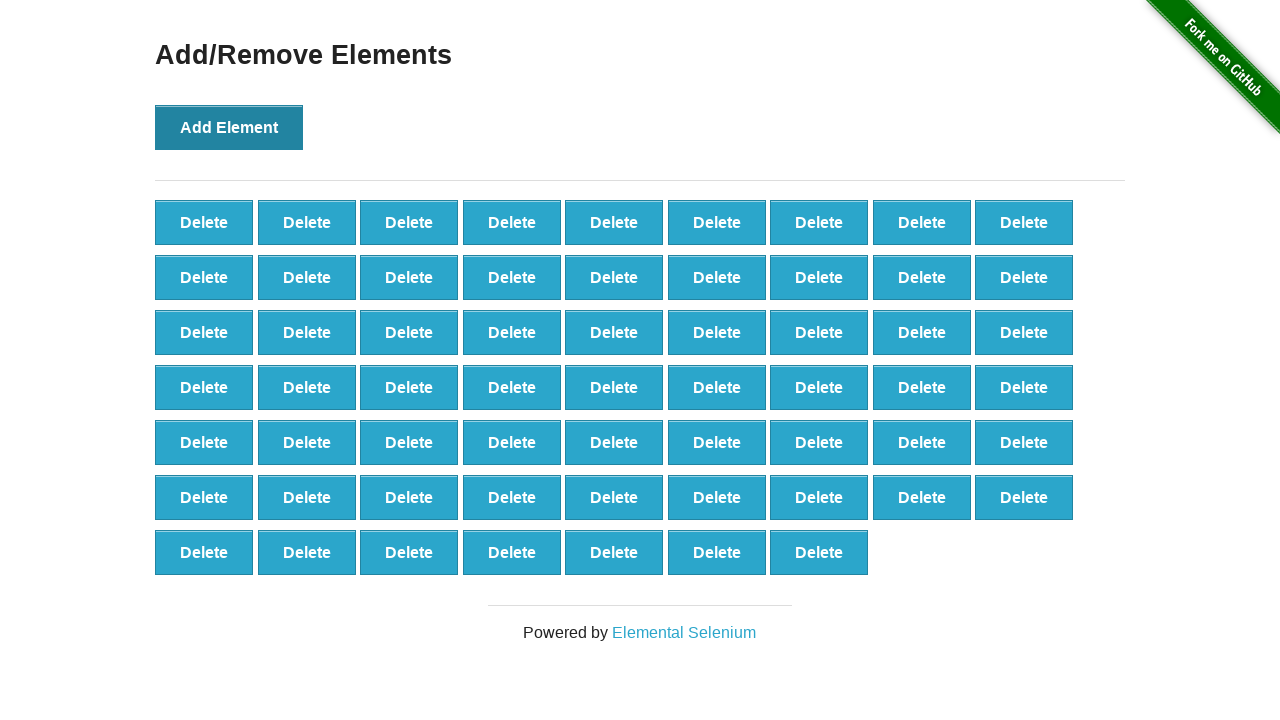

Clicked 'Add Element' button (click 62/100) at (229, 127) on button[onclick='addElement()']
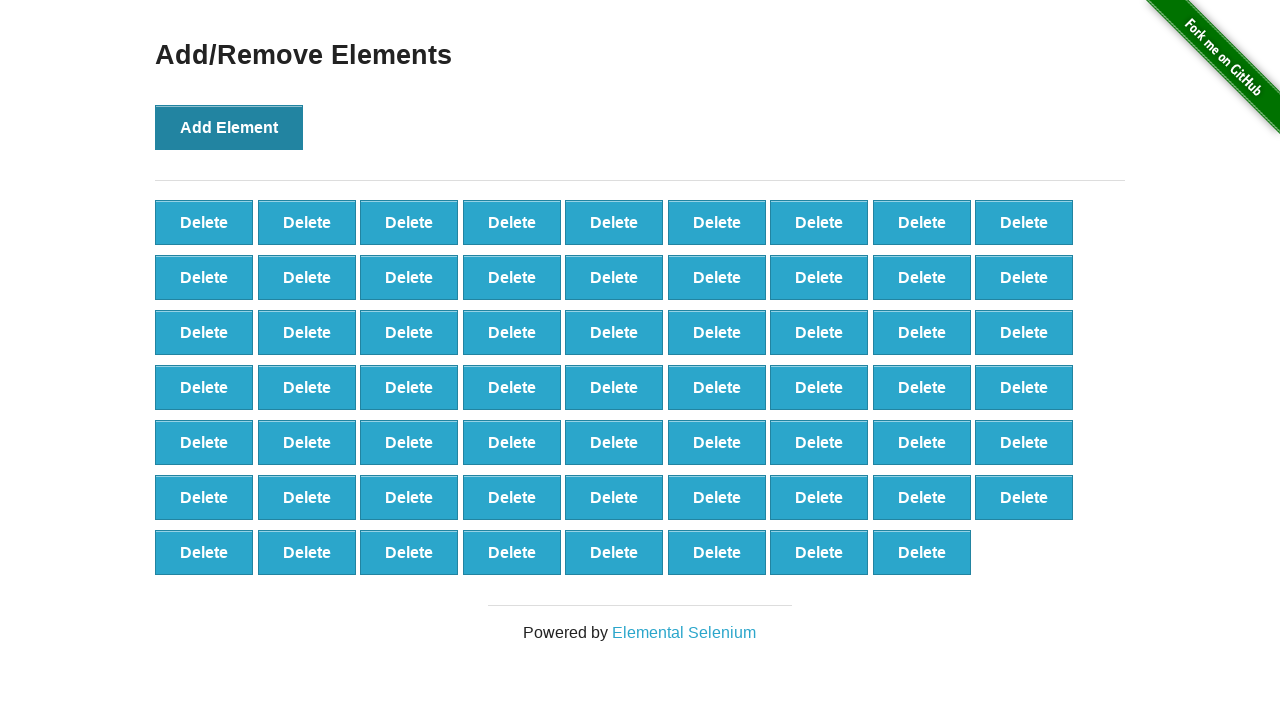

Clicked 'Add Element' button (click 63/100) at (229, 127) on button[onclick='addElement()']
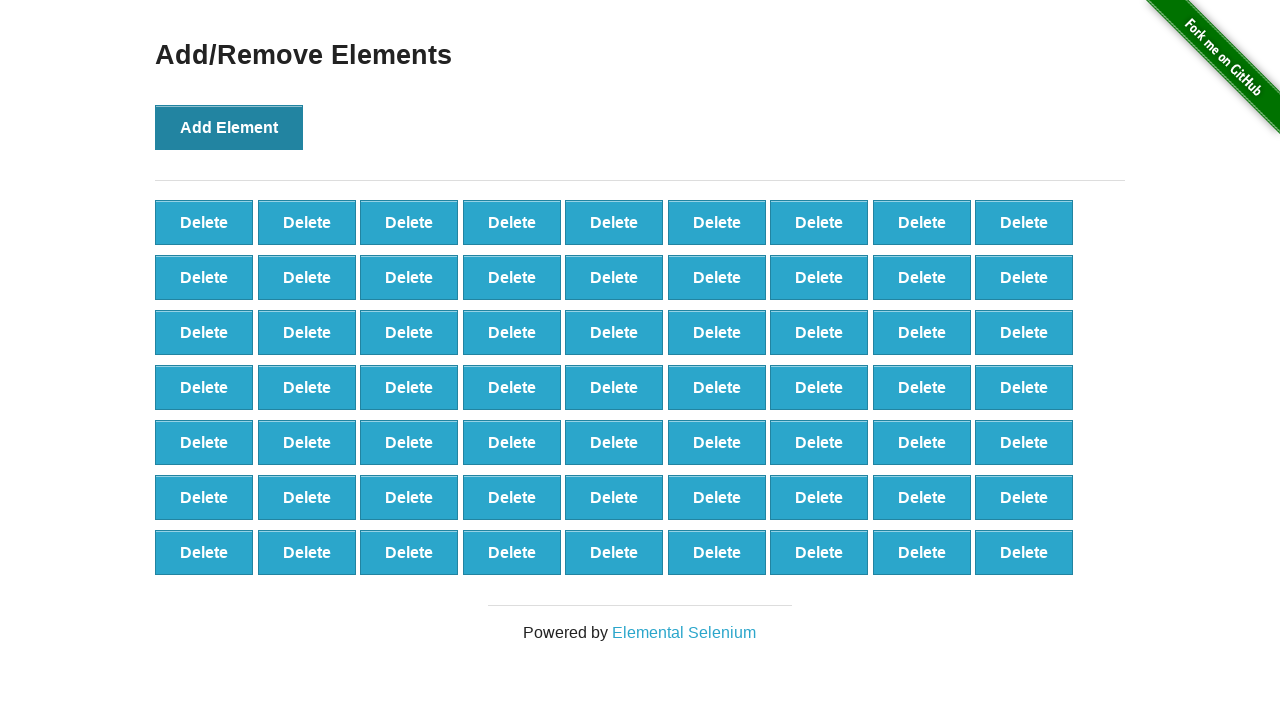

Clicked 'Add Element' button (click 64/100) at (229, 127) on button[onclick='addElement()']
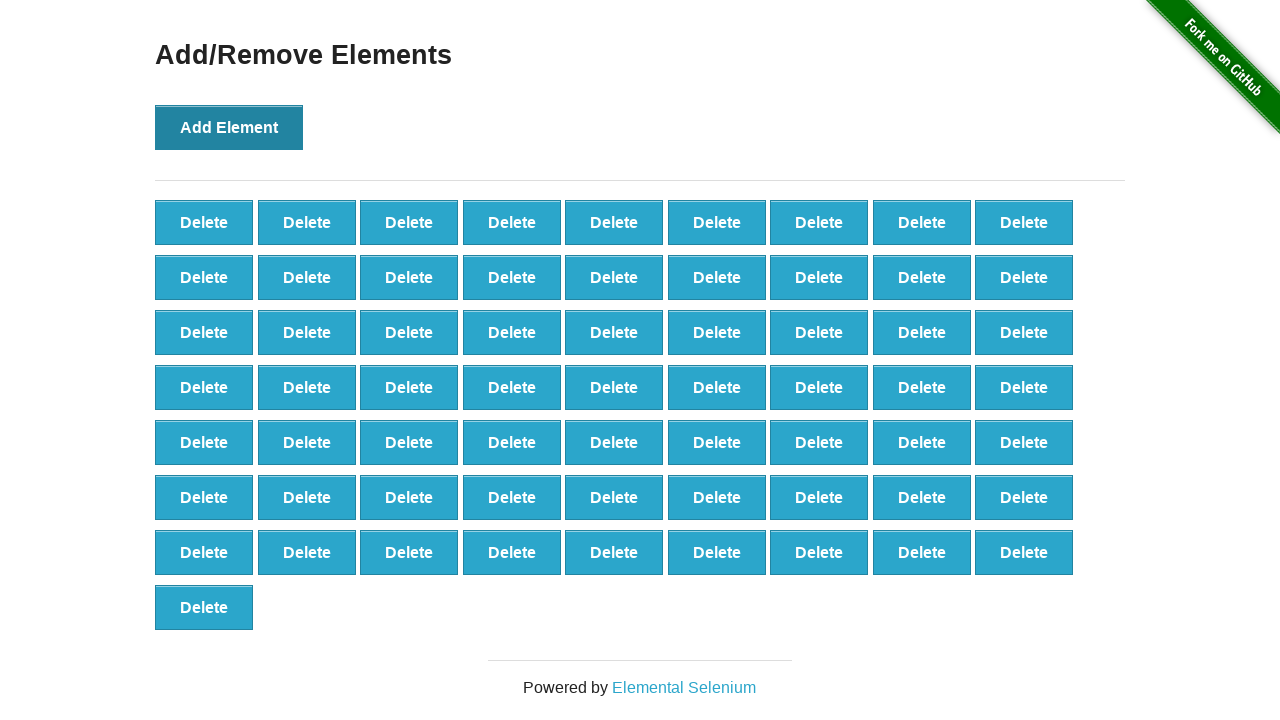

Clicked 'Add Element' button (click 65/100) at (229, 127) on button[onclick='addElement()']
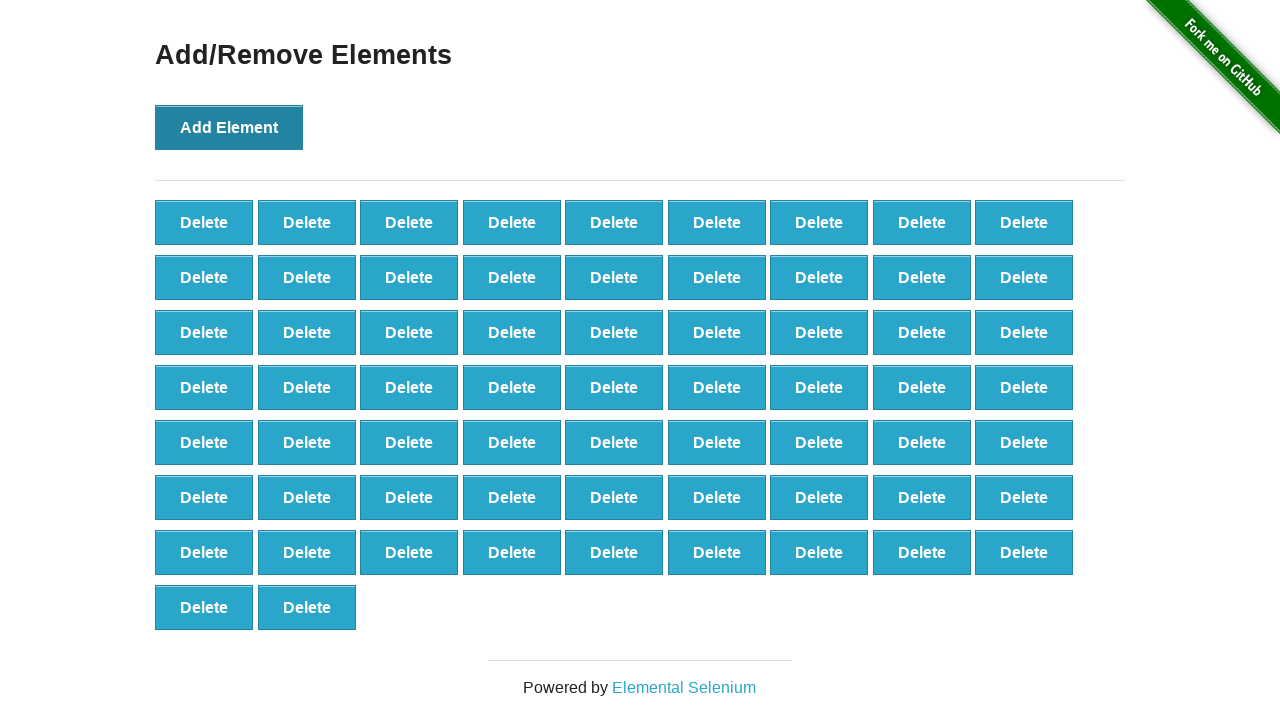

Clicked 'Add Element' button (click 66/100) at (229, 127) on button[onclick='addElement()']
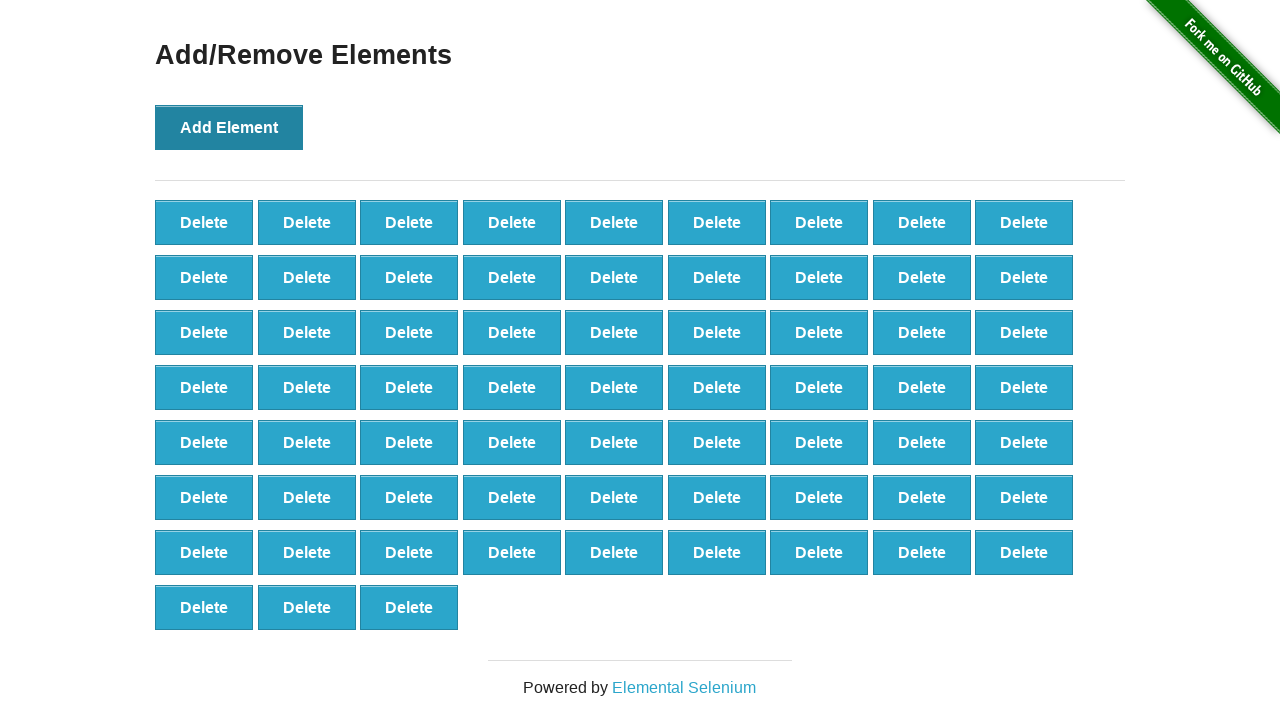

Clicked 'Add Element' button (click 67/100) at (229, 127) on button[onclick='addElement()']
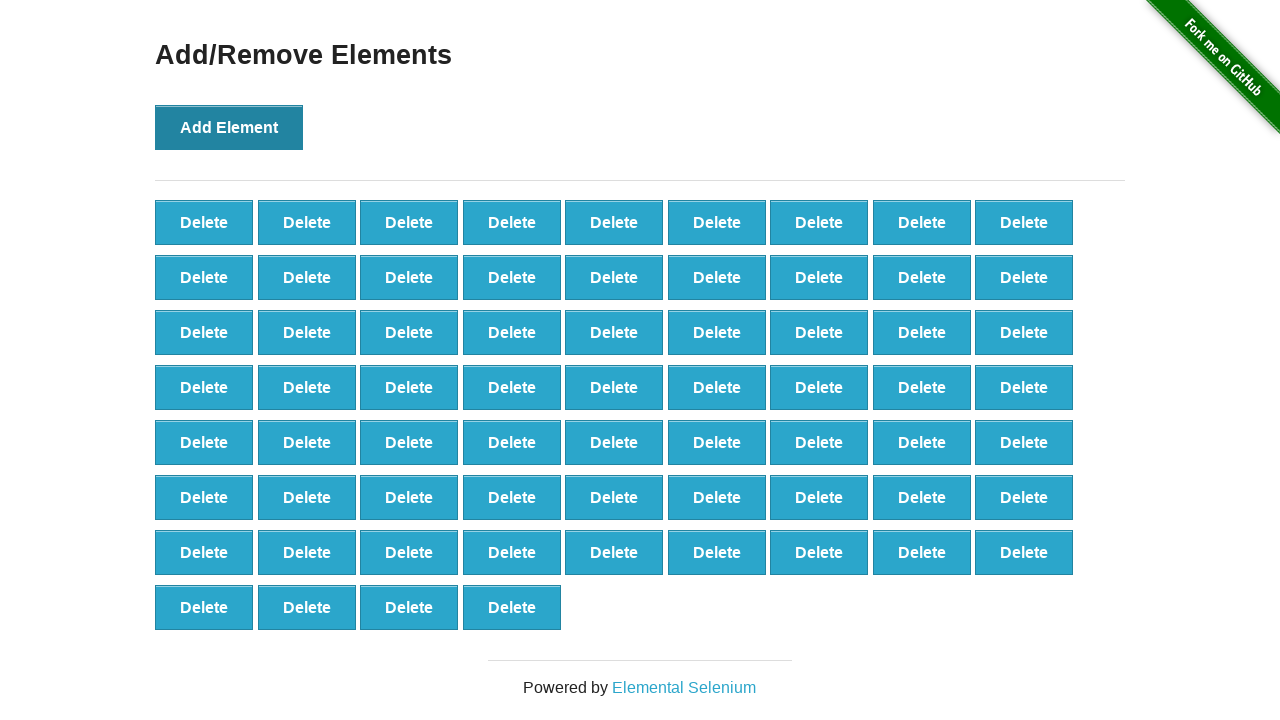

Clicked 'Add Element' button (click 68/100) at (229, 127) on button[onclick='addElement()']
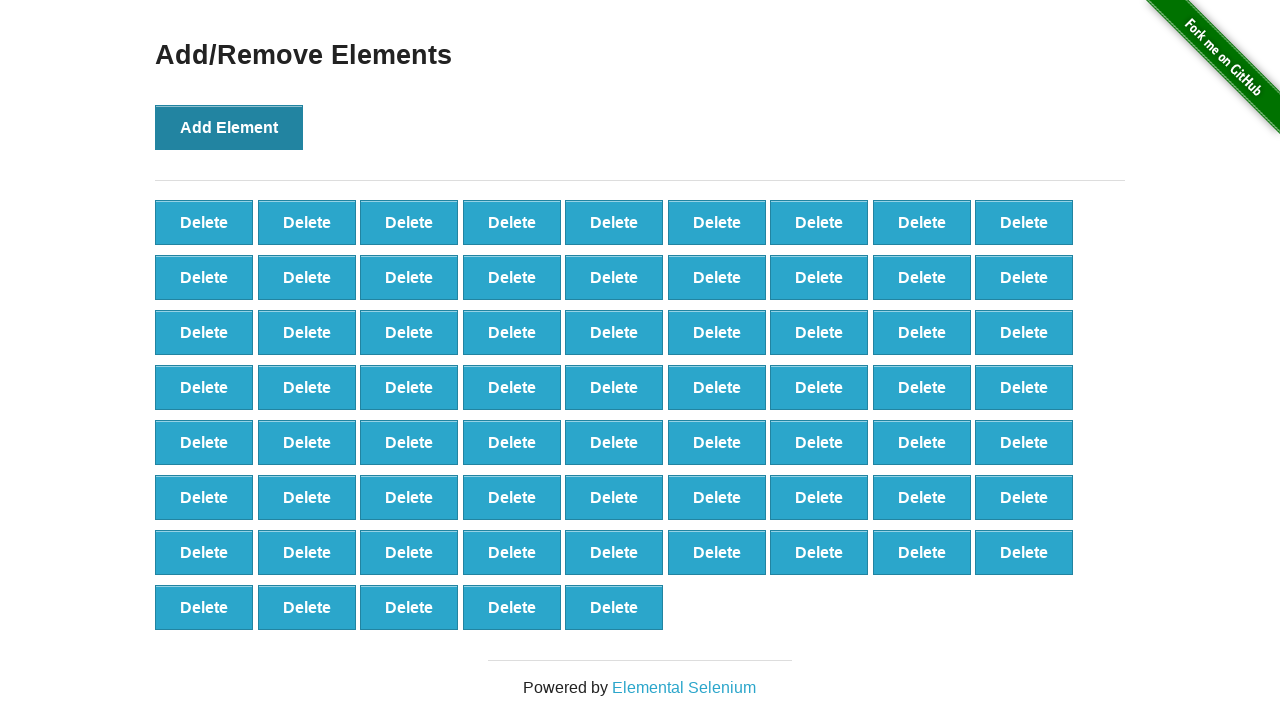

Clicked 'Add Element' button (click 69/100) at (229, 127) on button[onclick='addElement()']
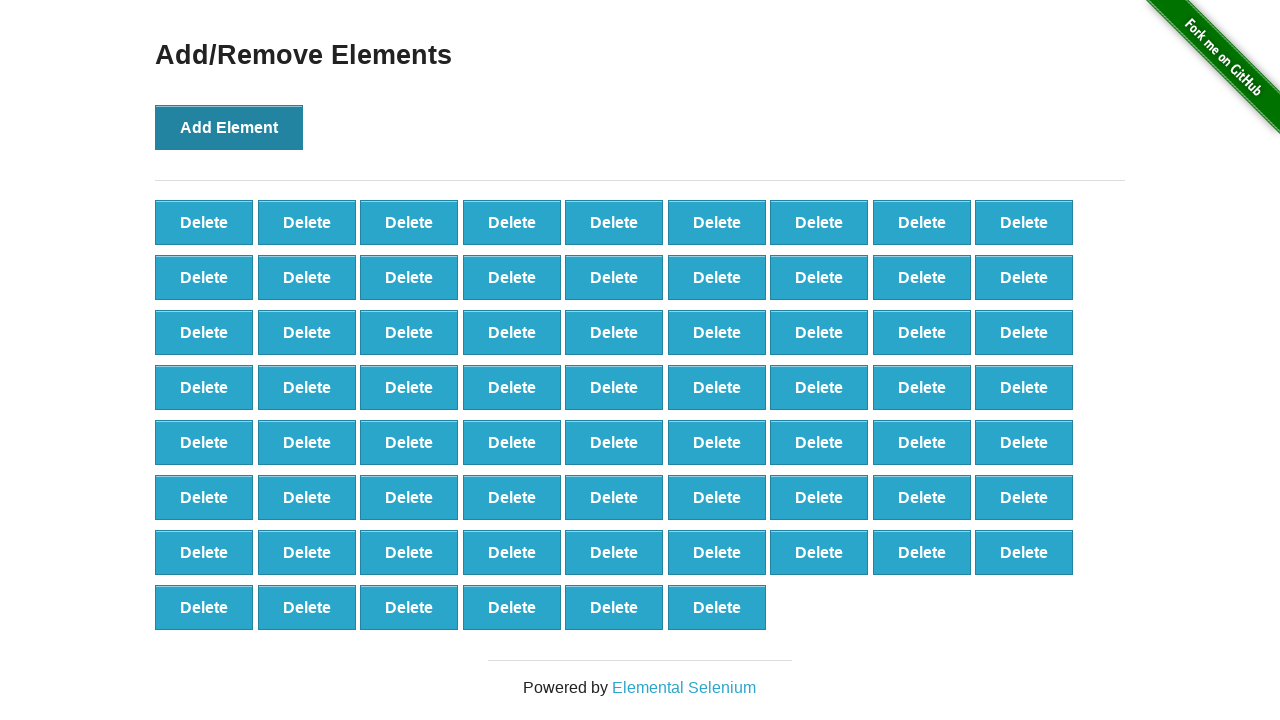

Clicked 'Add Element' button (click 70/100) at (229, 127) on button[onclick='addElement()']
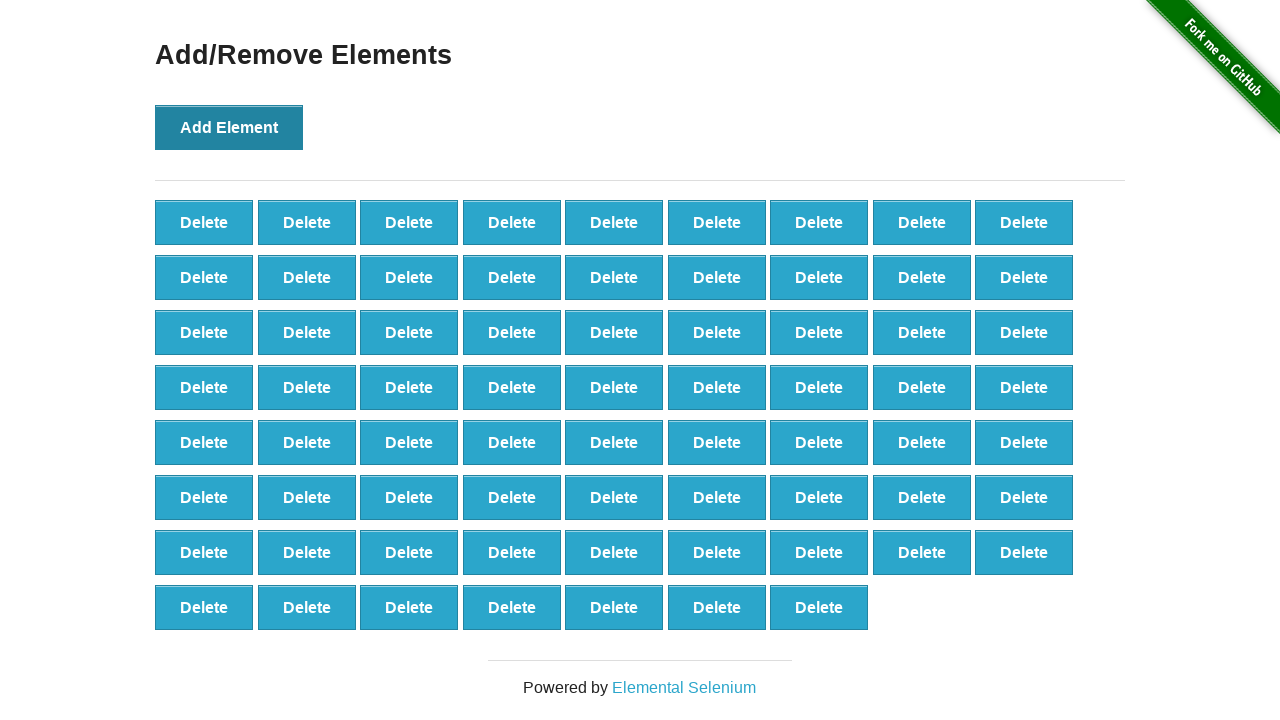

Clicked 'Add Element' button (click 71/100) at (229, 127) on button[onclick='addElement()']
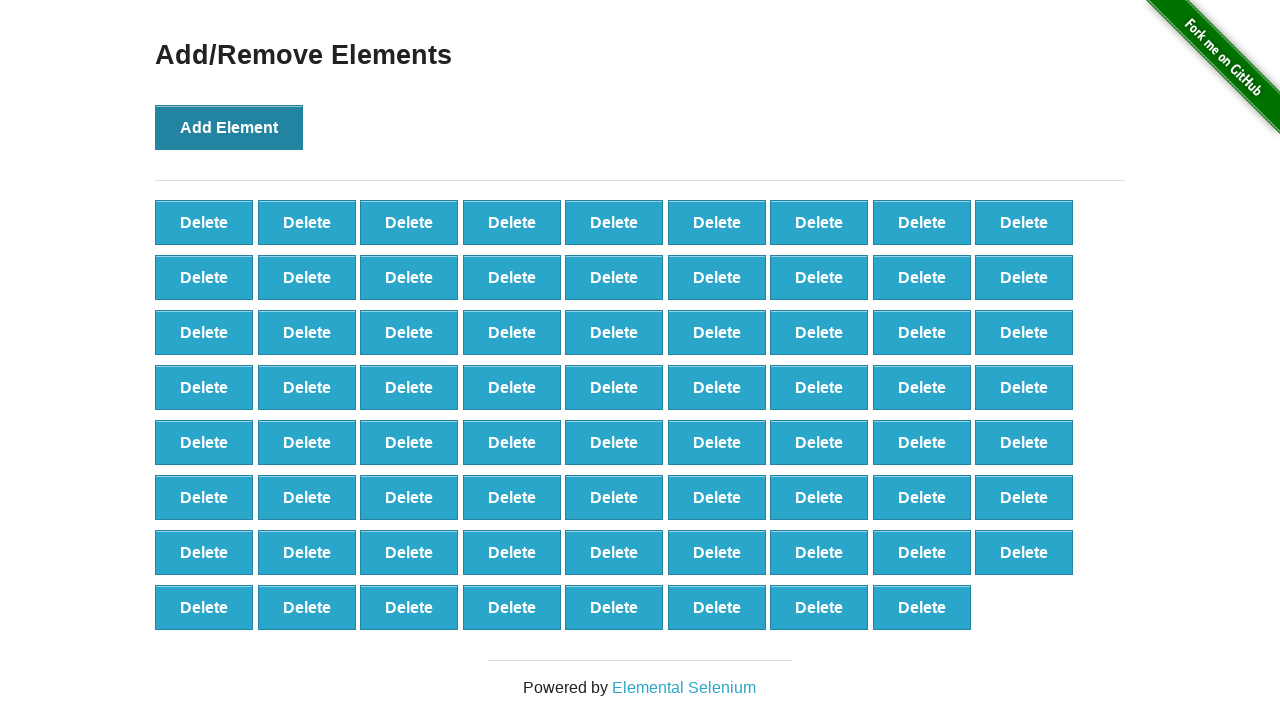

Clicked 'Add Element' button (click 72/100) at (229, 127) on button[onclick='addElement()']
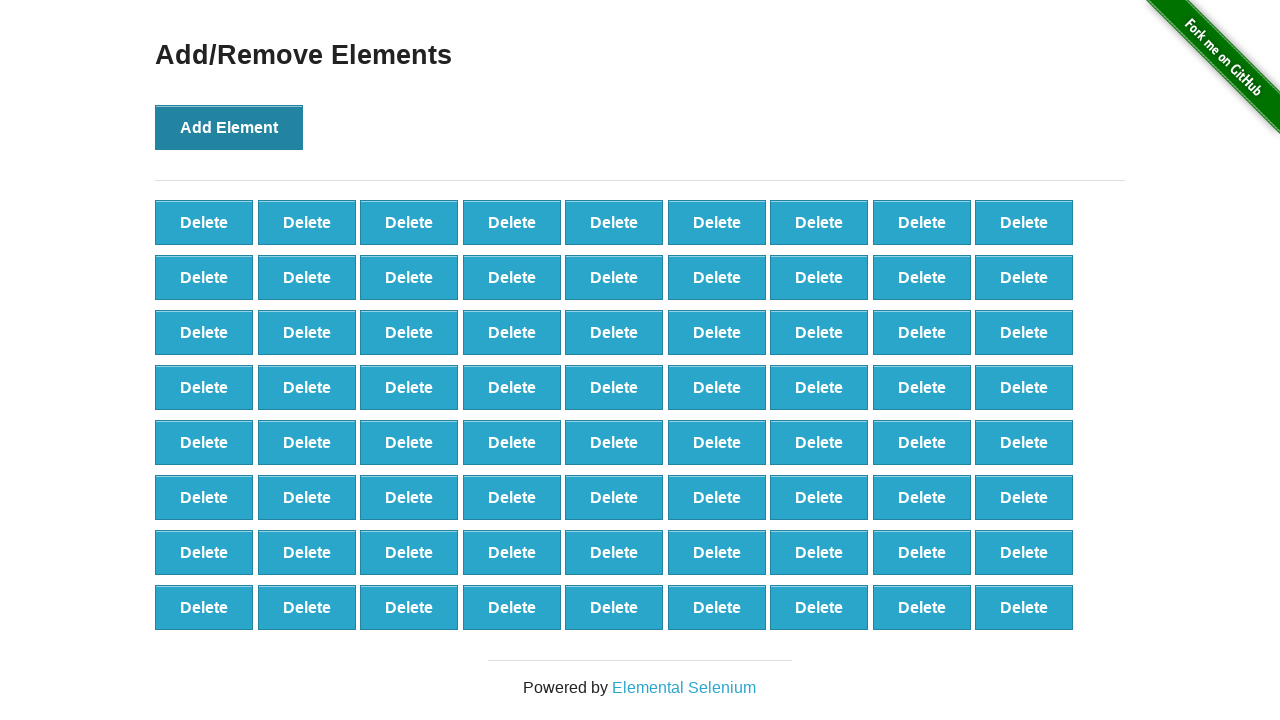

Clicked 'Add Element' button (click 73/100) at (229, 127) on button[onclick='addElement()']
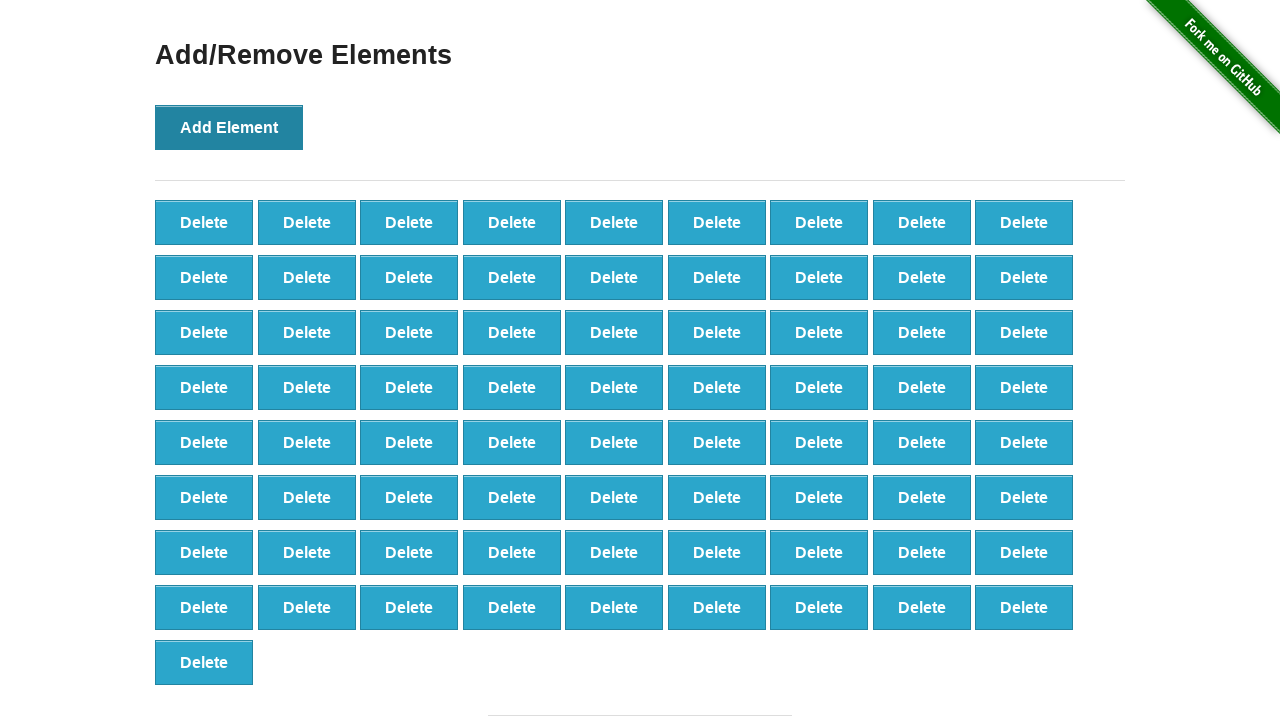

Clicked 'Add Element' button (click 74/100) at (229, 127) on button[onclick='addElement()']
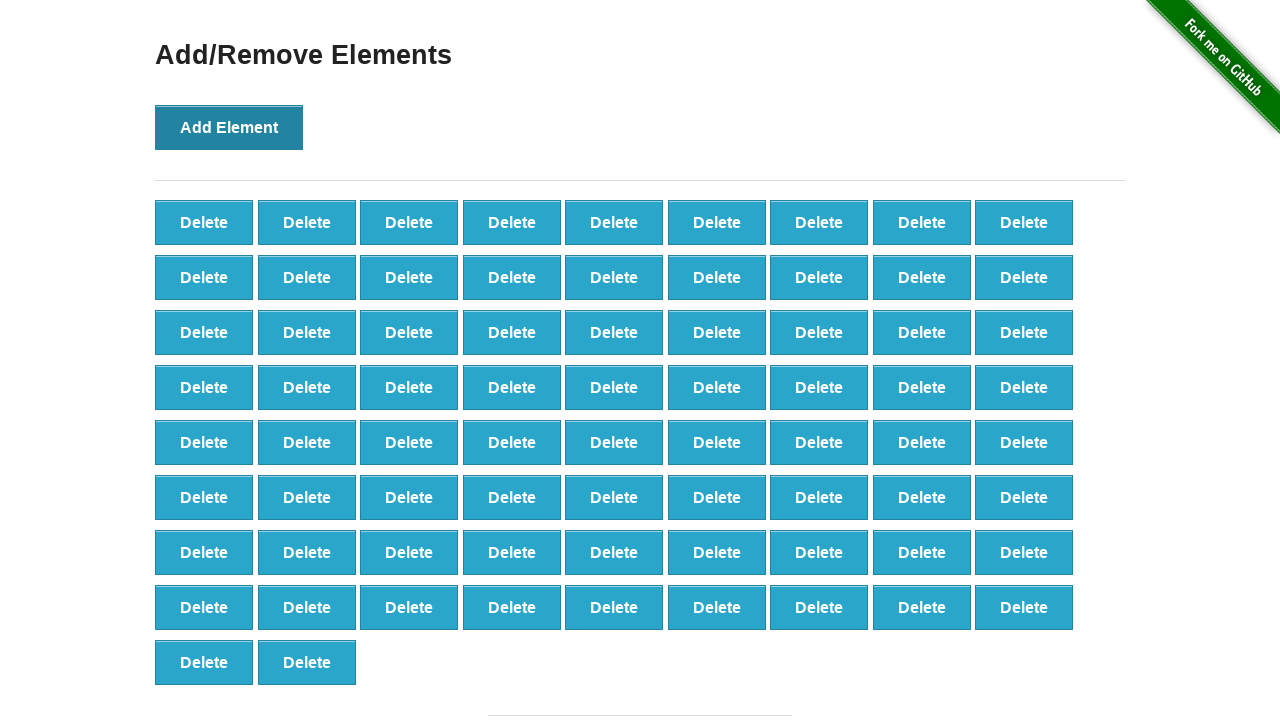

Clicked 'Add Element' button (click 75/100) at (229, 127) on button[onclick='addElement()']
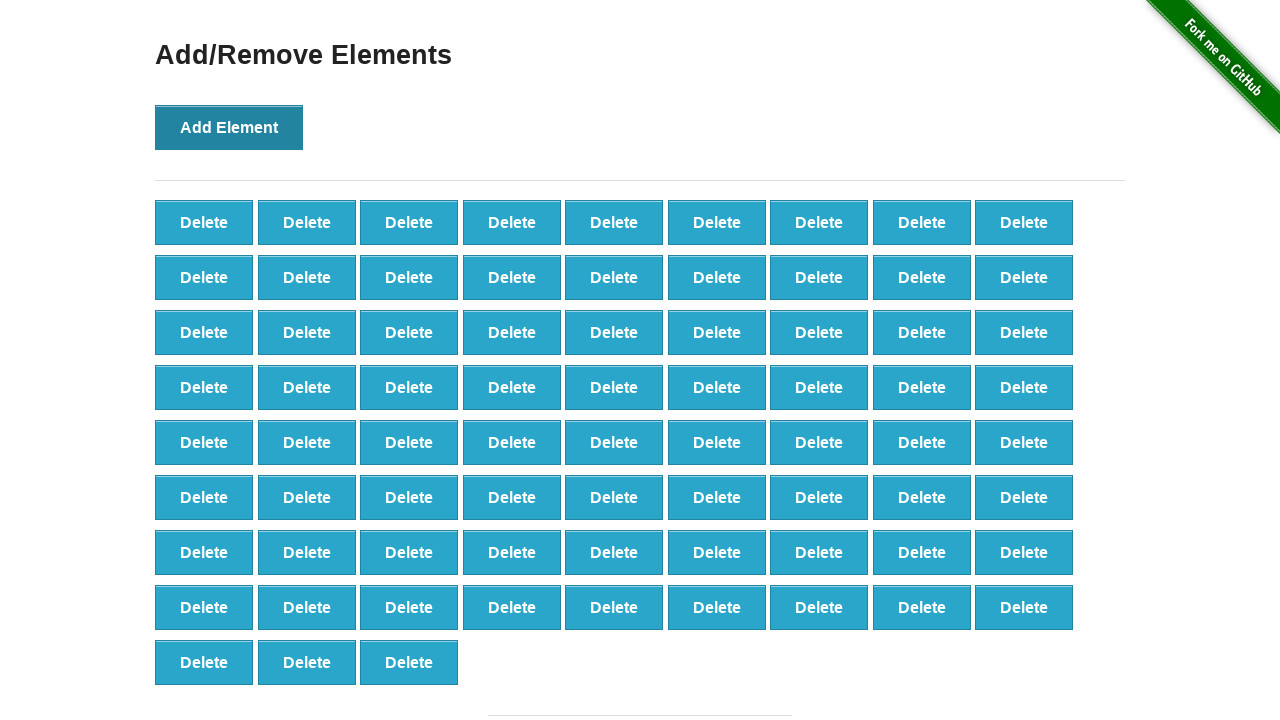

Clicked 'Add Element' button (click 76/100) at (229, 127) on button[onclick='addElement()']
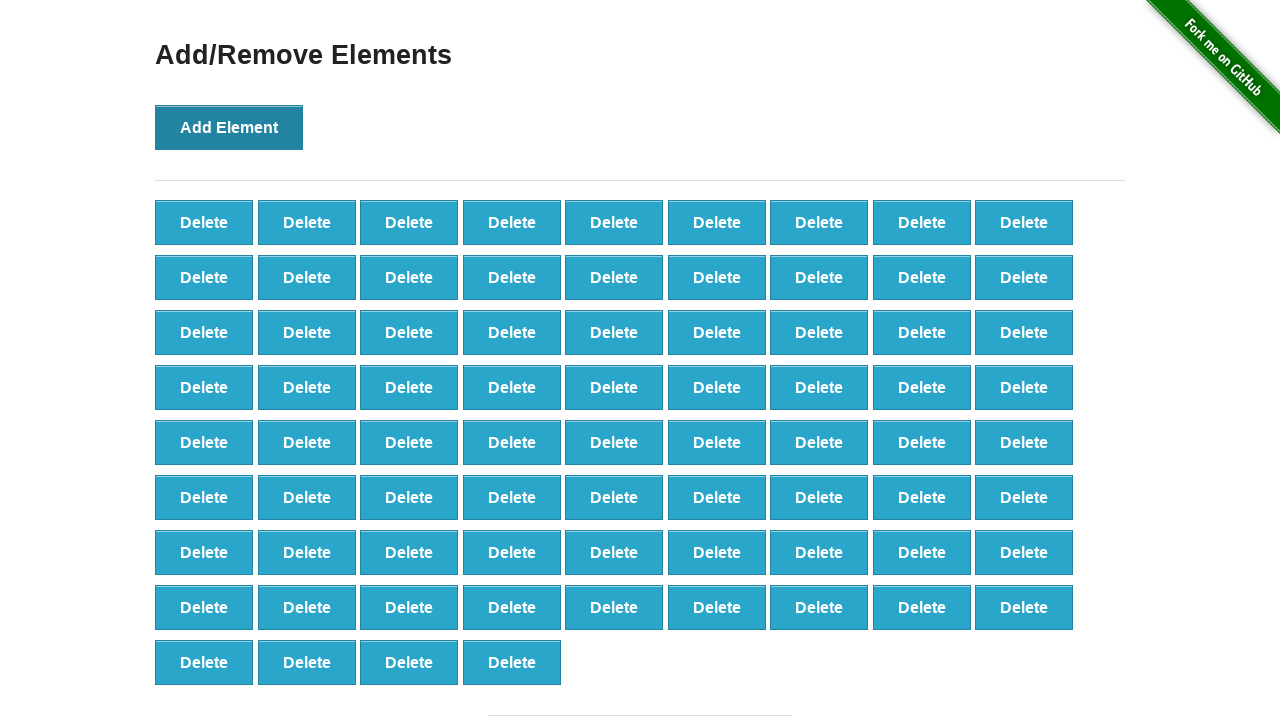

Clicked 'Add Element' button (click 77/100) at (229, 127) on button[onclick='addElement()']
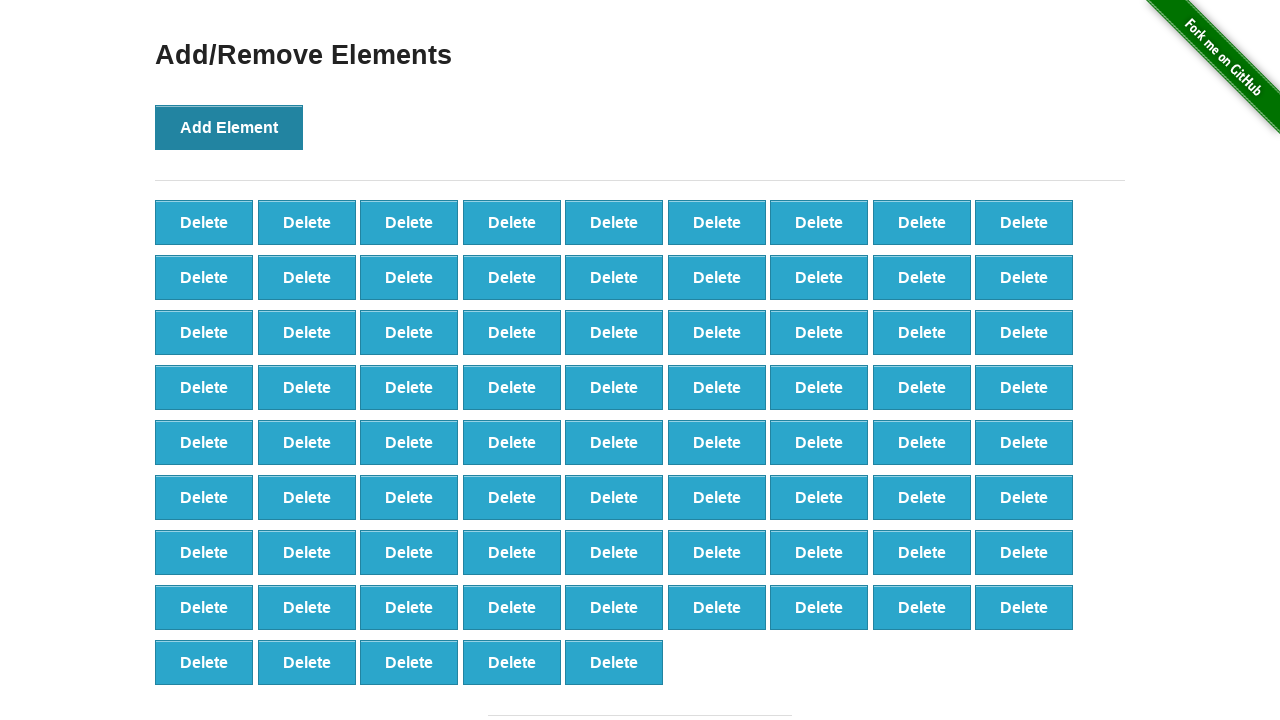

Clicked 'Add Element' button (click 78/100) at (229, 127) on button[onclick='addElement()']
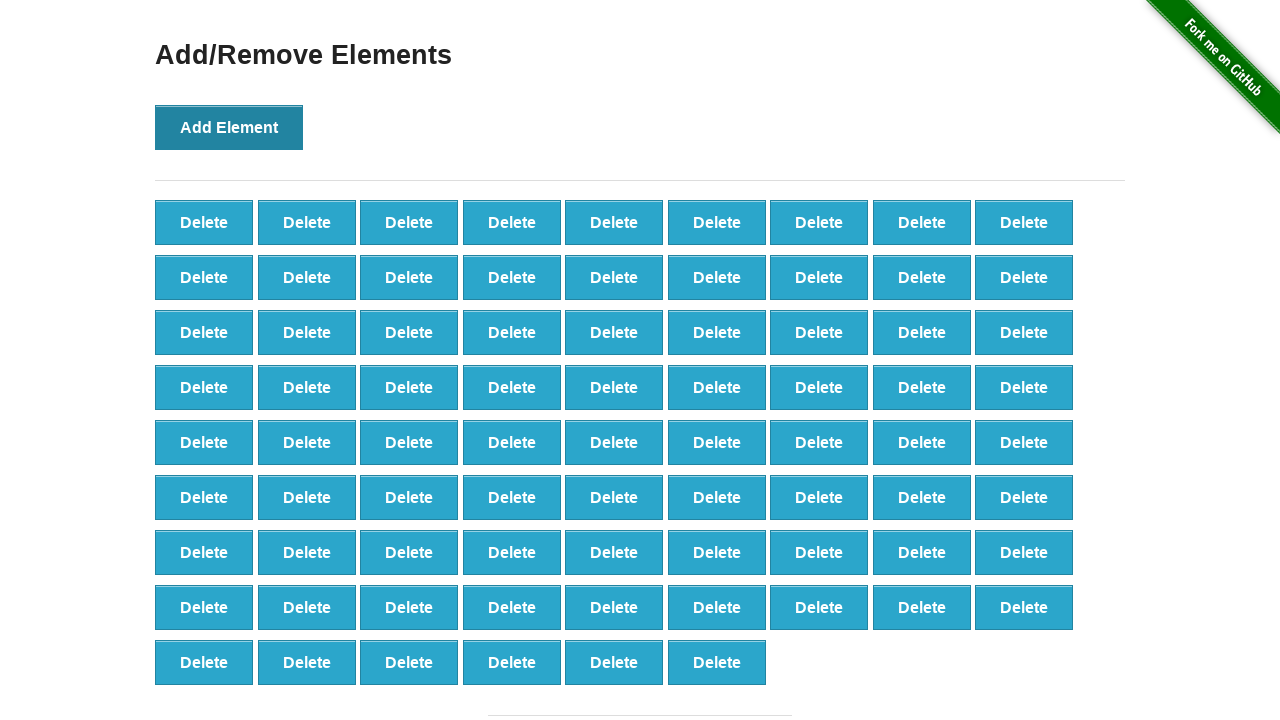

Clicked 'Add Element' button (click 79/100) at (229, 127) on button[onclick='addElement()']
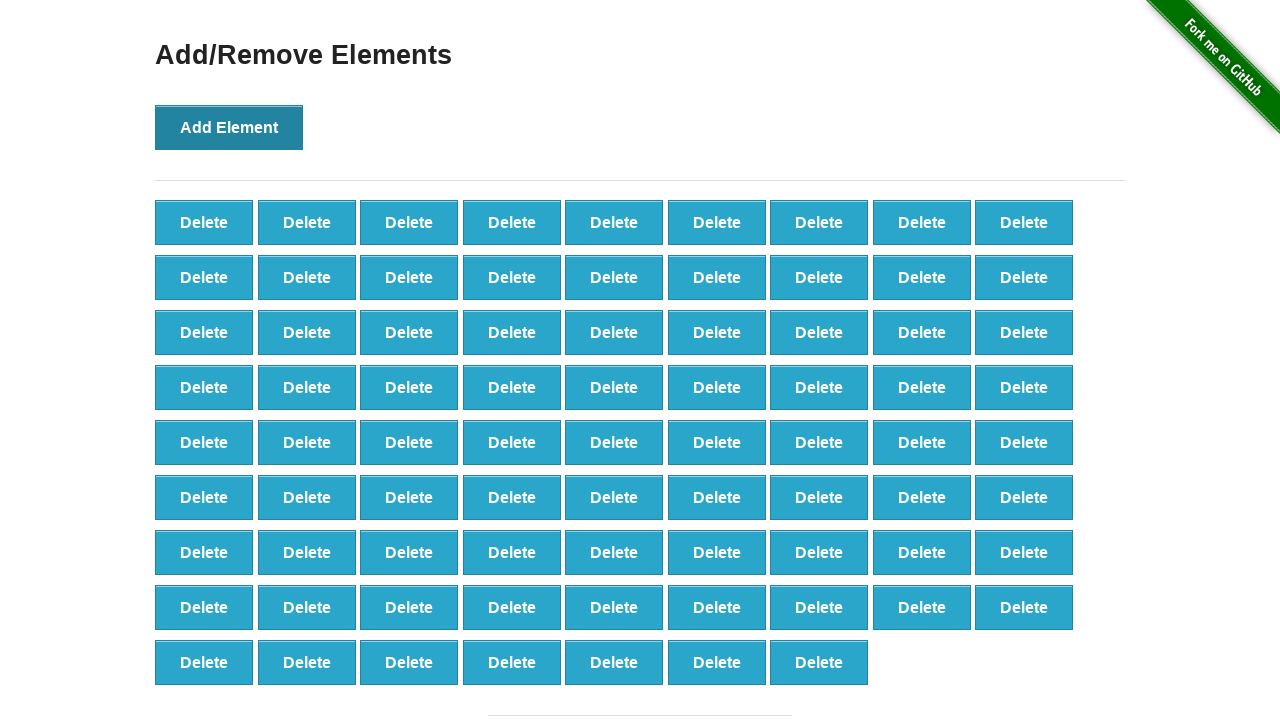

Clicked 'Add Element' button (click 80/100) at (229, 127) on button[onclick='addElement()']
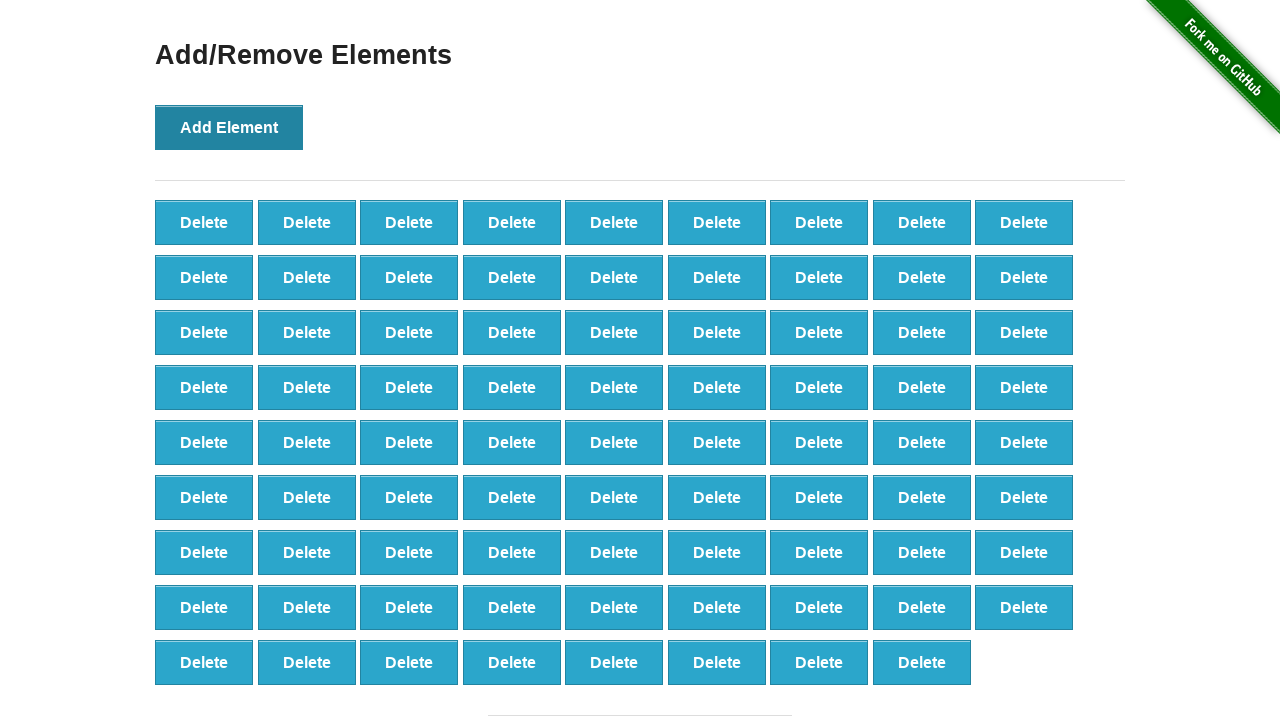

Clicked 'Add Element' button (click 81/100) at (229, 127) on button[onclick='addElement()']
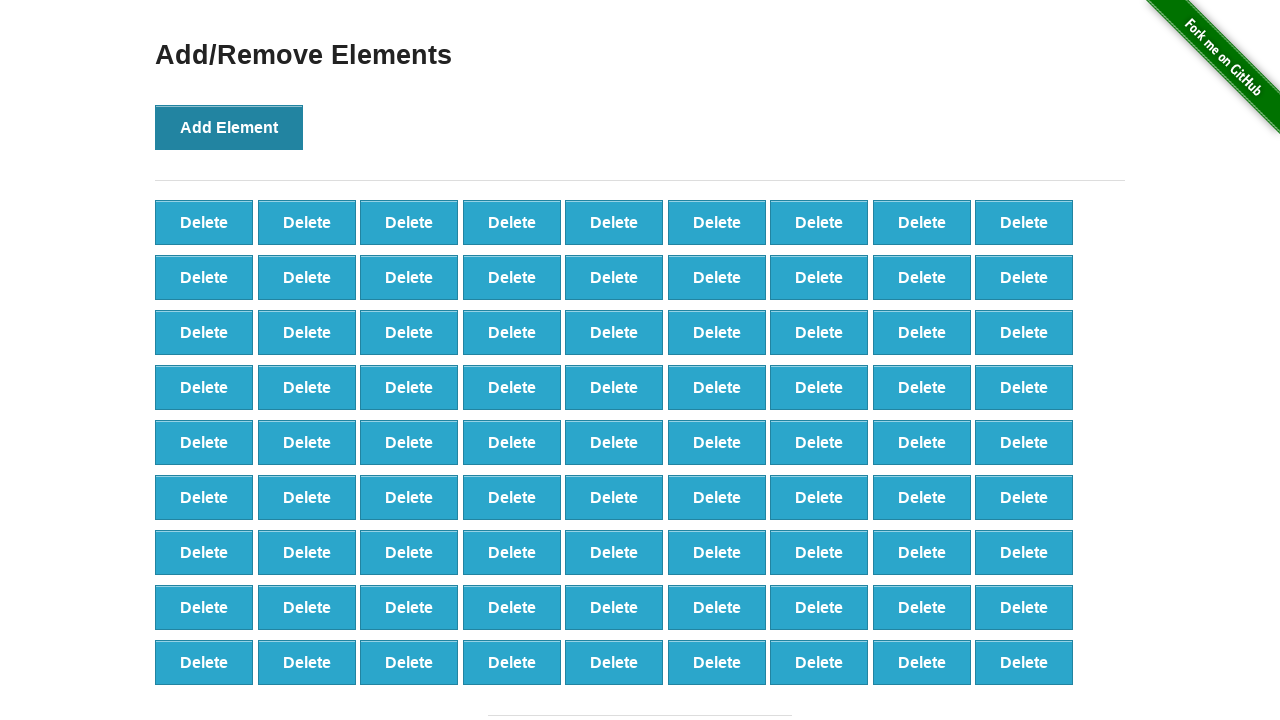

Clicked 'Add Element' button (click 82/100) at (229, 127) on button[onclick='addElement()']
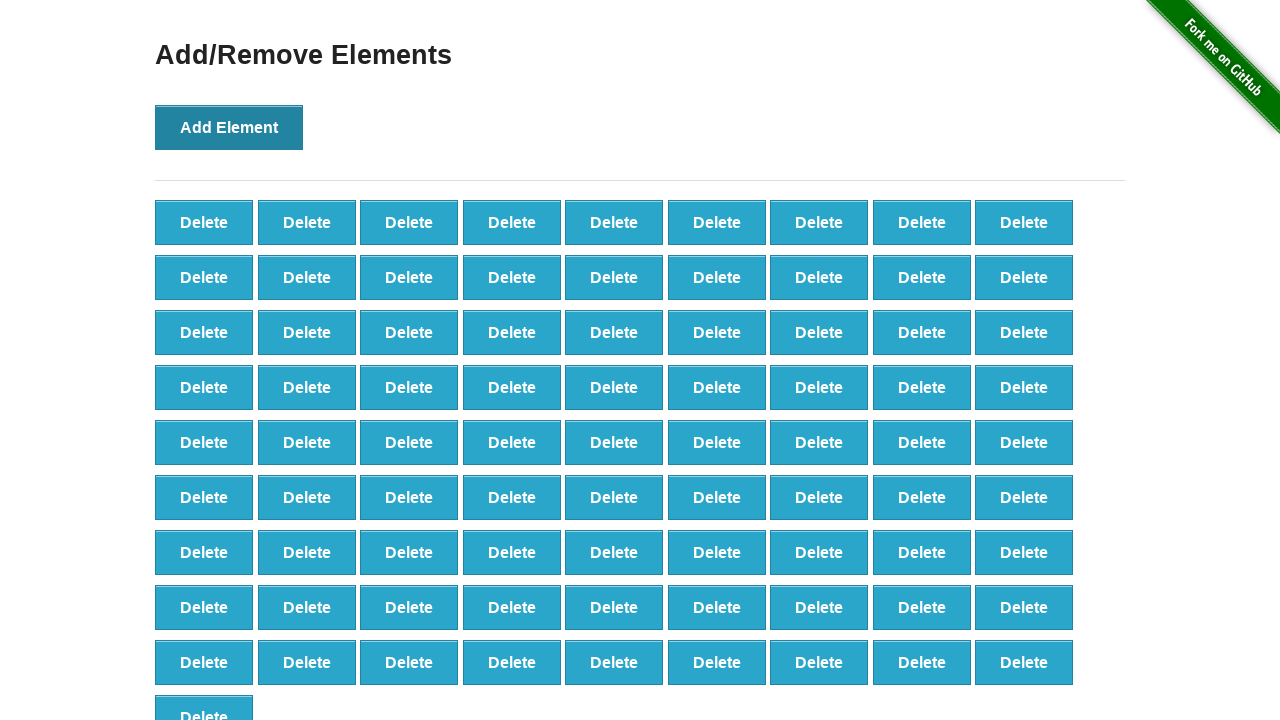

Clicked 'Add Element' button (click 83/100) at (229, 127) on button[onclick='addElement()']
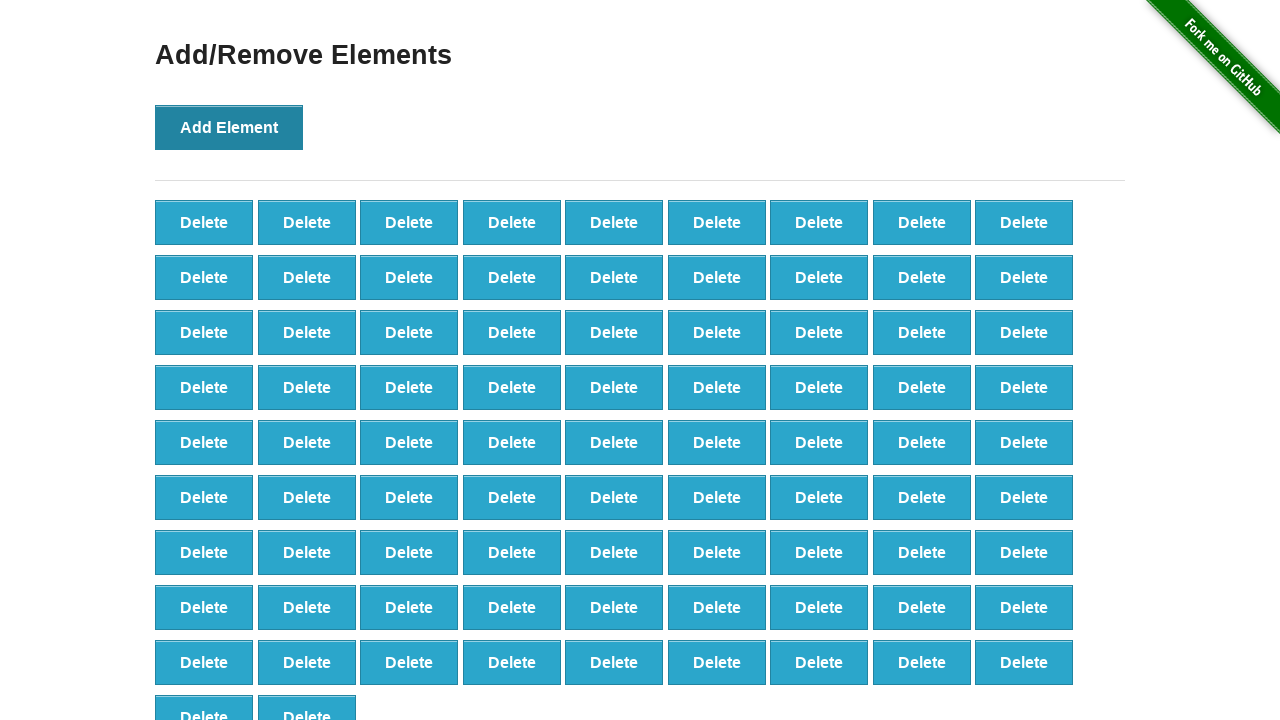

Clicked 'Add Element' button (click 84/100) at (229, 127) on button[onclick='addElement()']
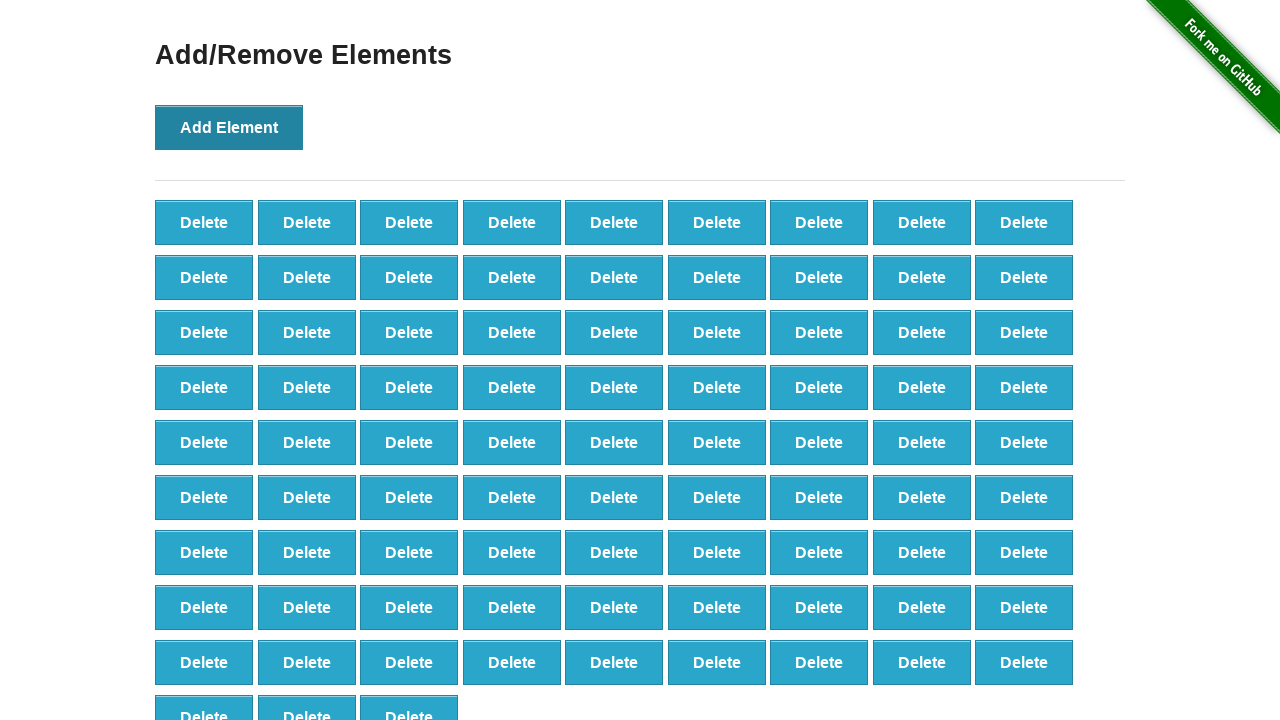

Clicked 'Add Element' button (click 85/100) at (229, 127) on button[onclick='addElement()']
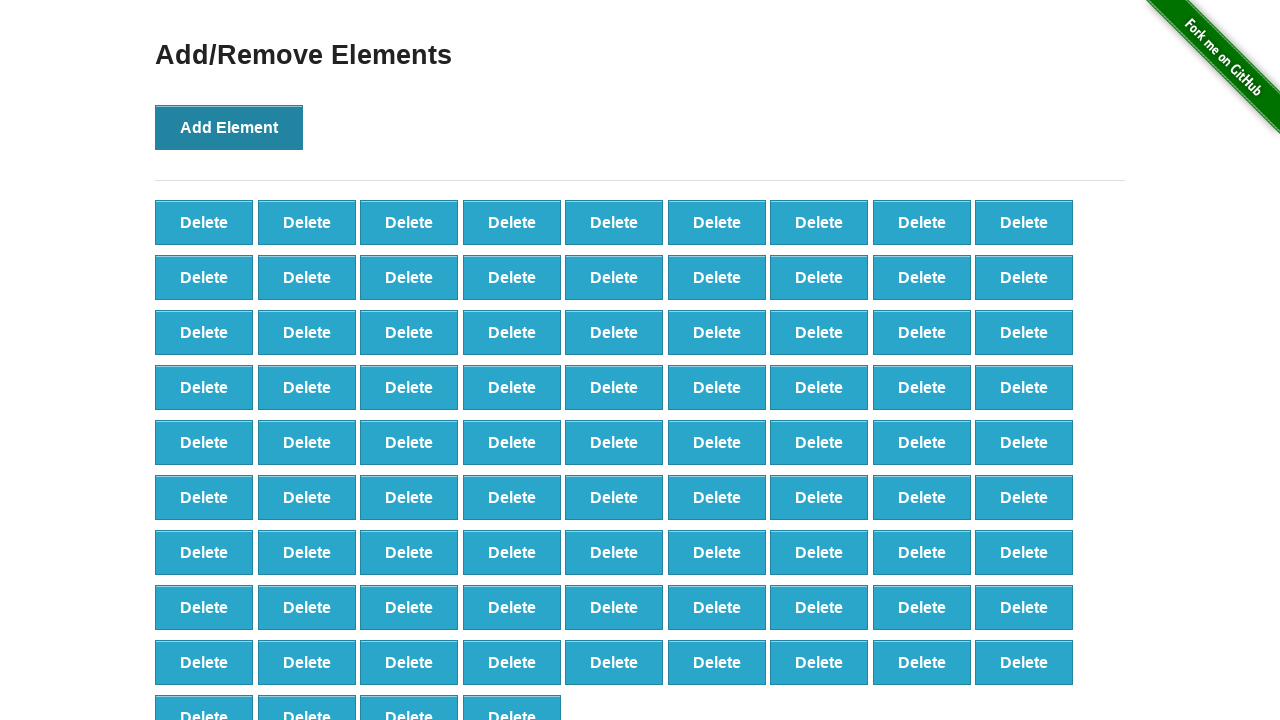

Clicked 'Add Element' button (click 86/100) at (229, 127) on button[onclick='addElement()']
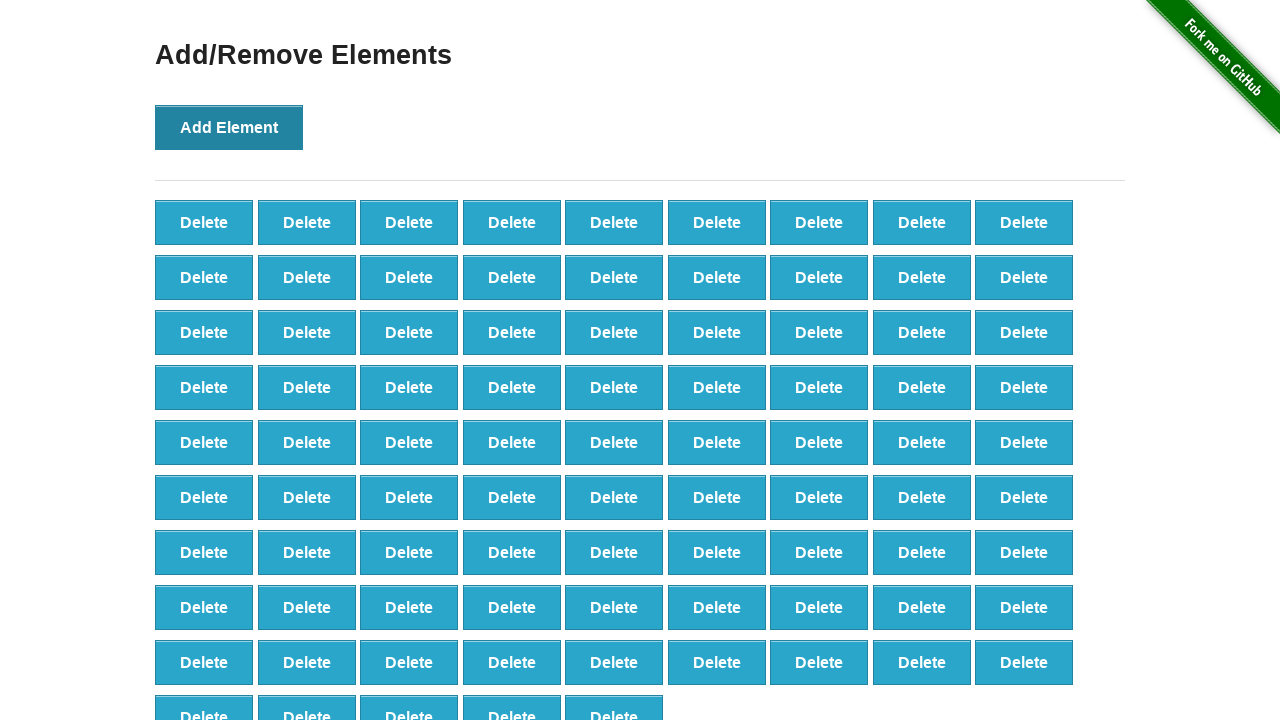

Clicked 'Add Element' button (click 87/100) at (229, 127) on button[onclick='addElement()']
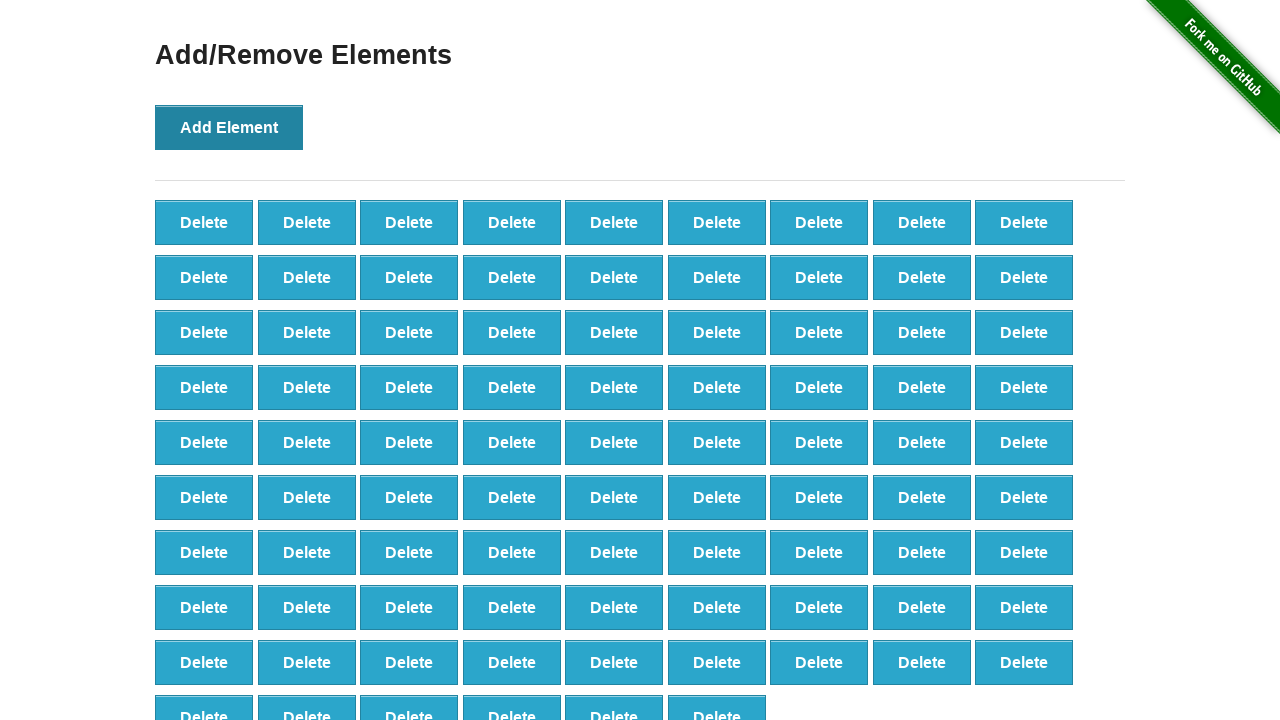

Clicked 'Add Element' button (click 88/100) at (229, 127) on button[onclick='addElement()']
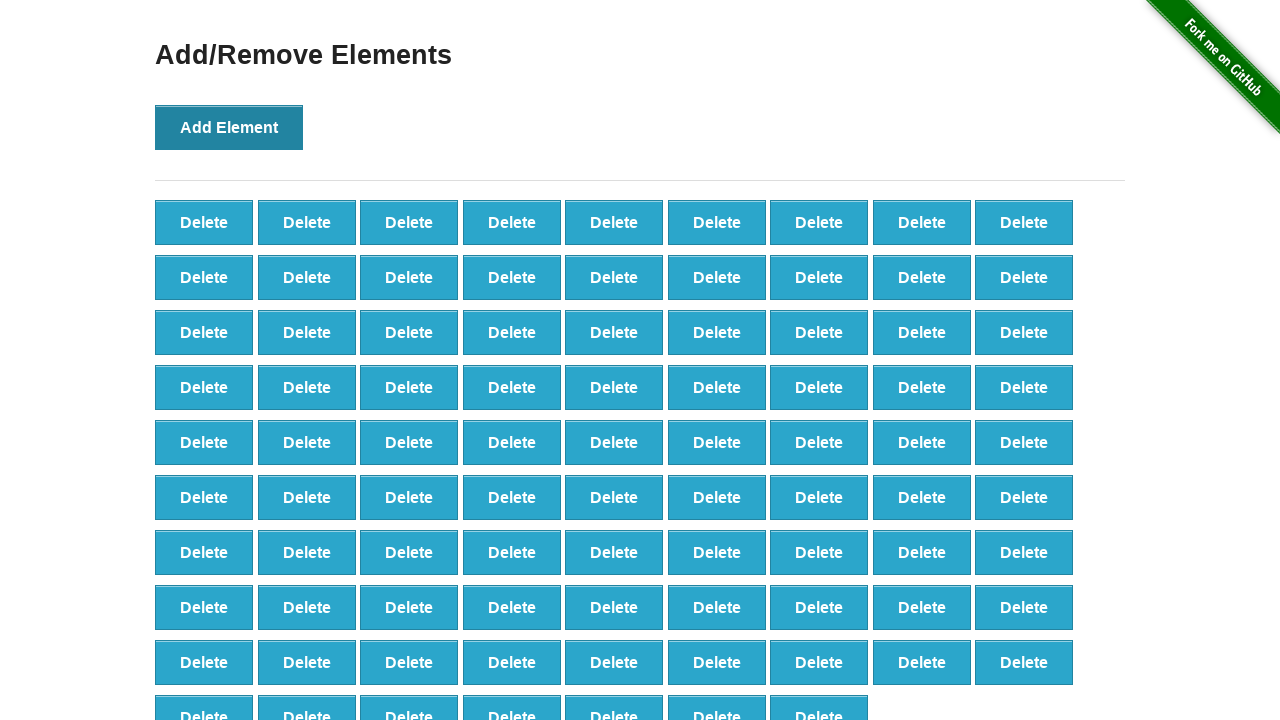

Clicked 'Add Element' button (click 89/100) at (229, 127) on button[onclick='addElement()']
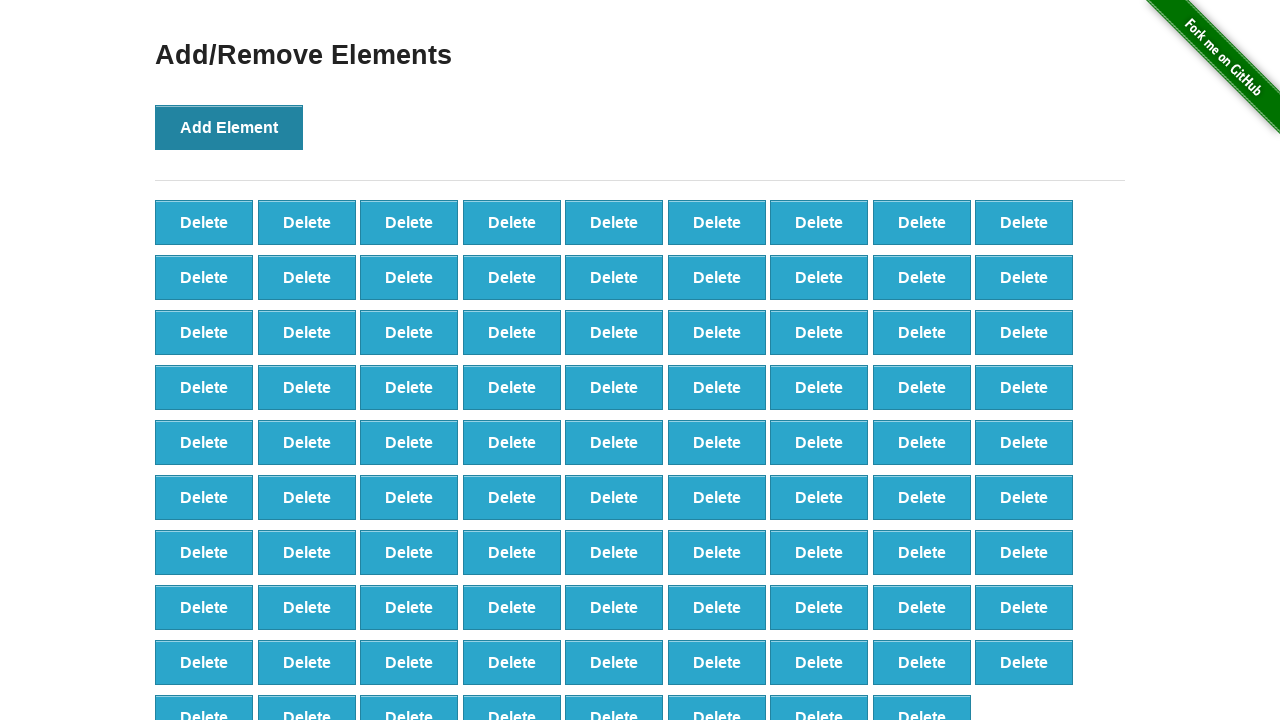

Clicked 'Add Element' button (click 90/100) at (229, 127) on button[onclick='addElement()']
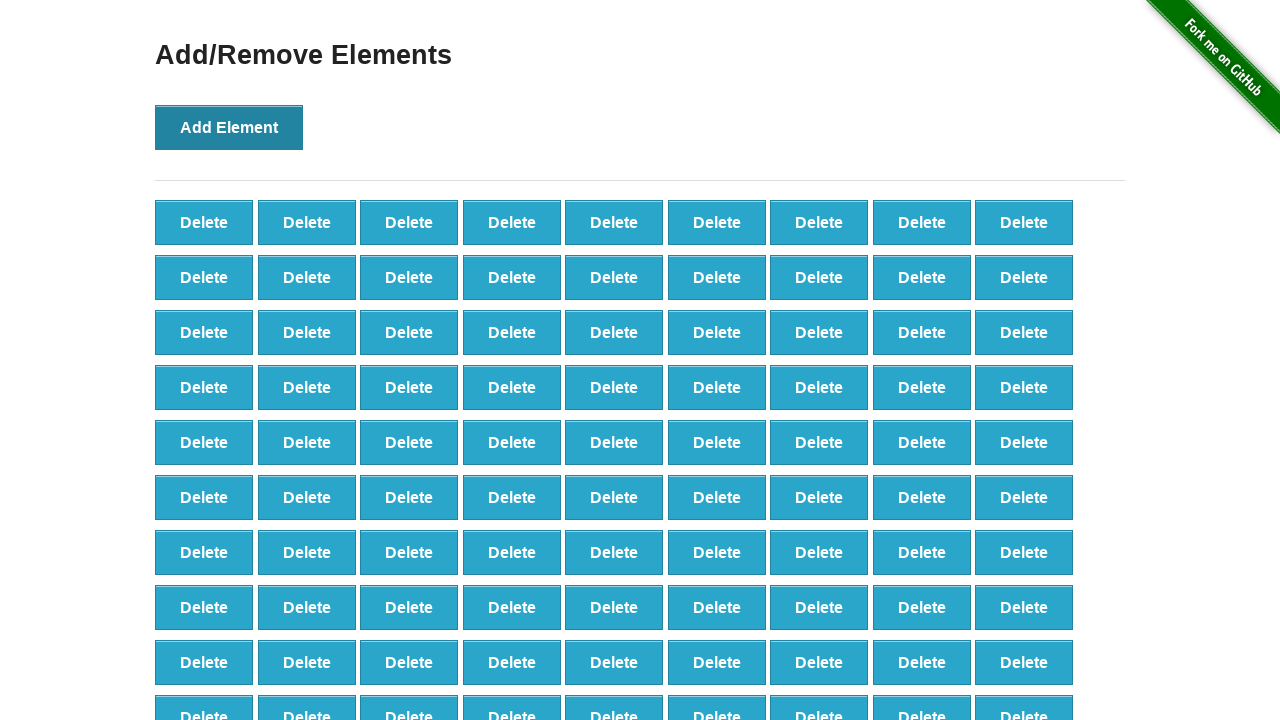

Clicked 'Add Element' button (click 91/100) at (229, 127) on button[onclick='addElement()']
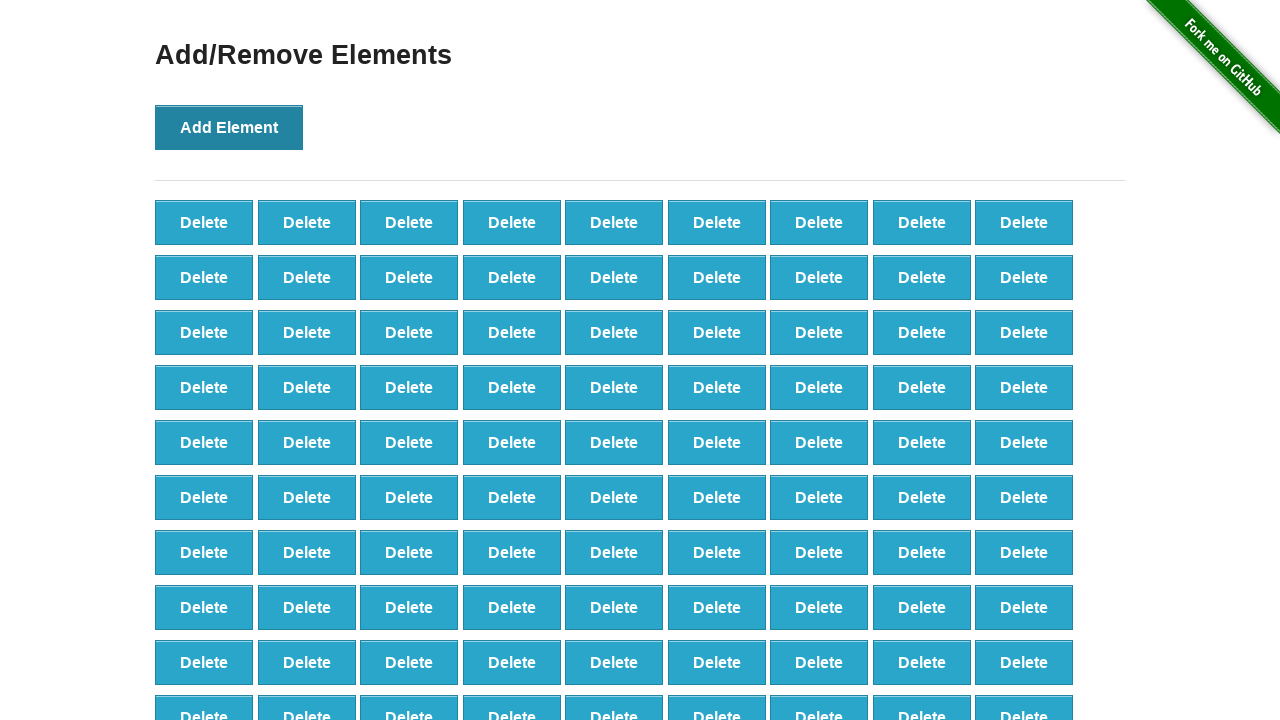

Clicked 'Add Element' button (click 92/100) at (229, 127) on button[onclick='addElement()']
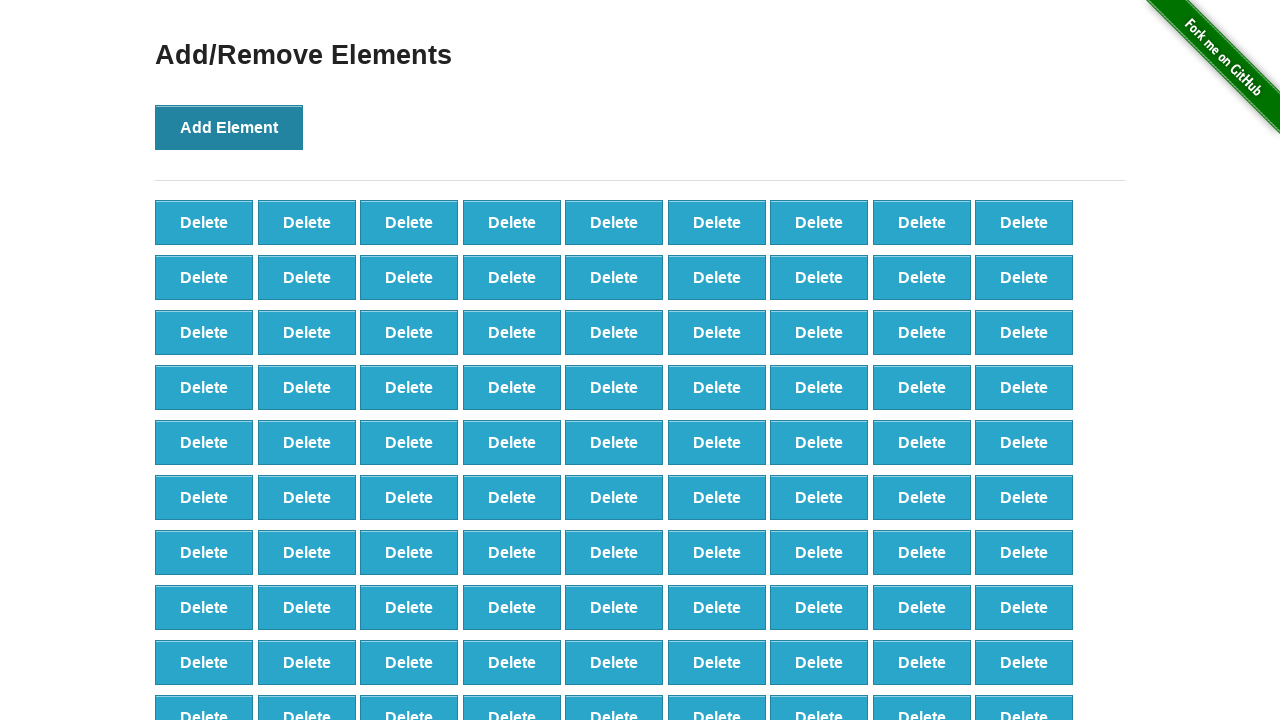

Clicked 'Add Element' button (click 93/100) at (229, 127) on button[onclick='addElement()']
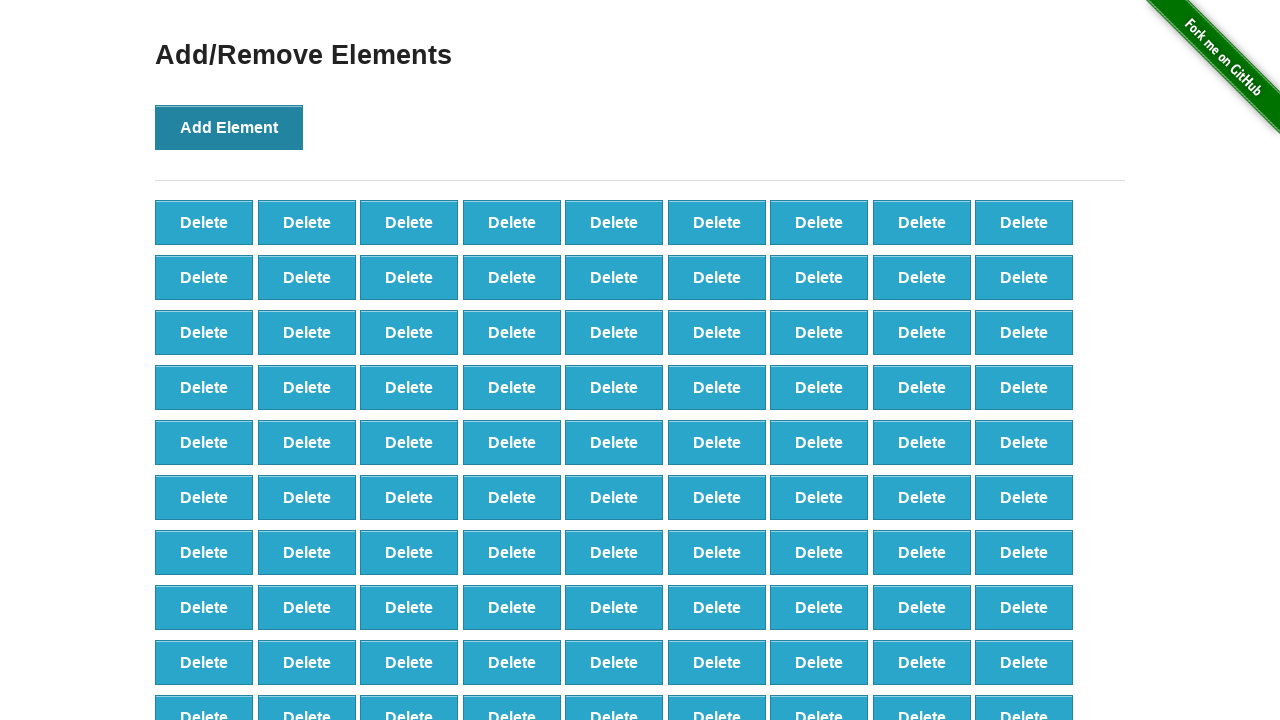

Clicked 'Add Element' button (click 94/100) at (229, 127) on button[onclick='addElement()']
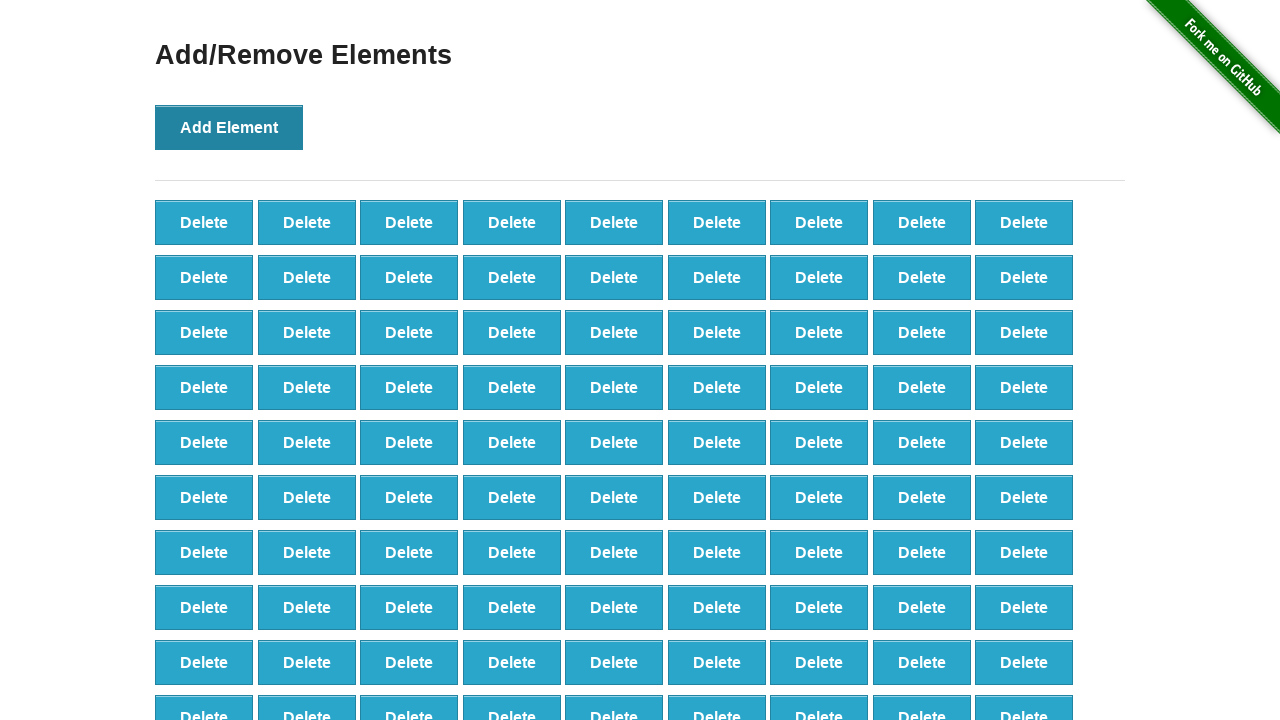

Clicked 'Add Element' button (click 95/100) at (229, 127) on button[onclick='addElement()']
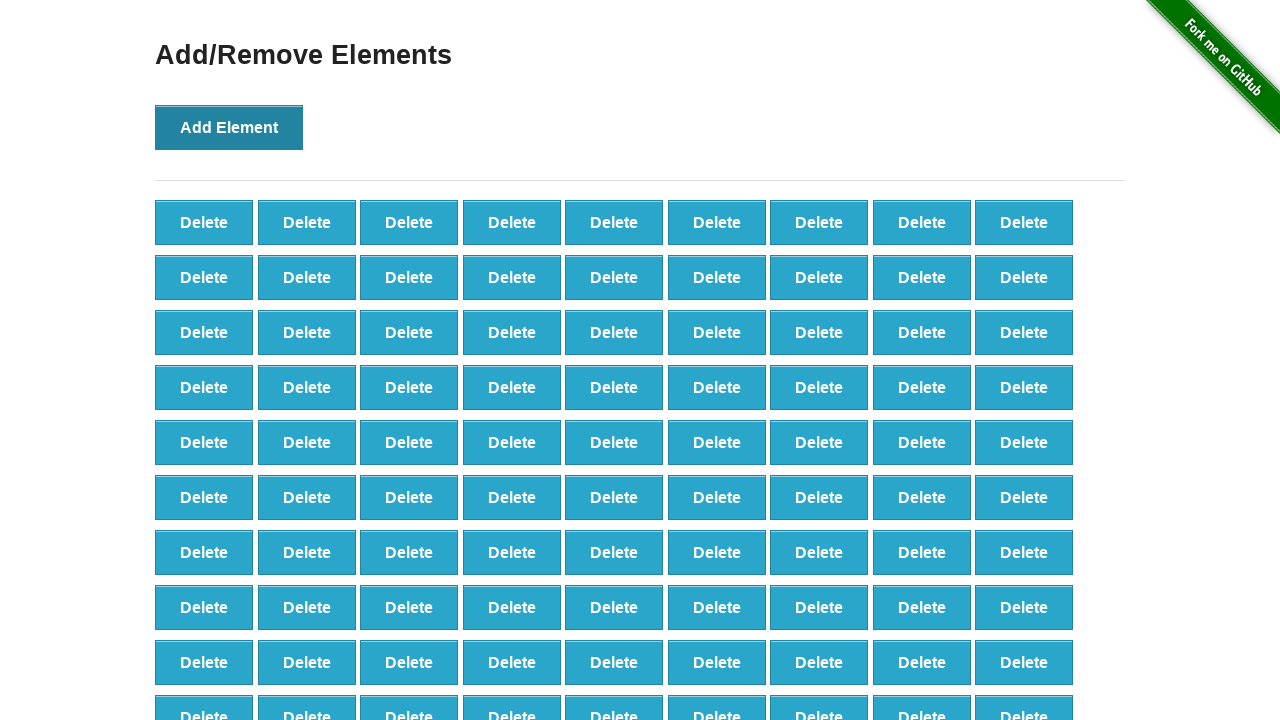

Clicked 'Add Element' button (click 96/100) at (229, 127) on button[onclick='addElement()']
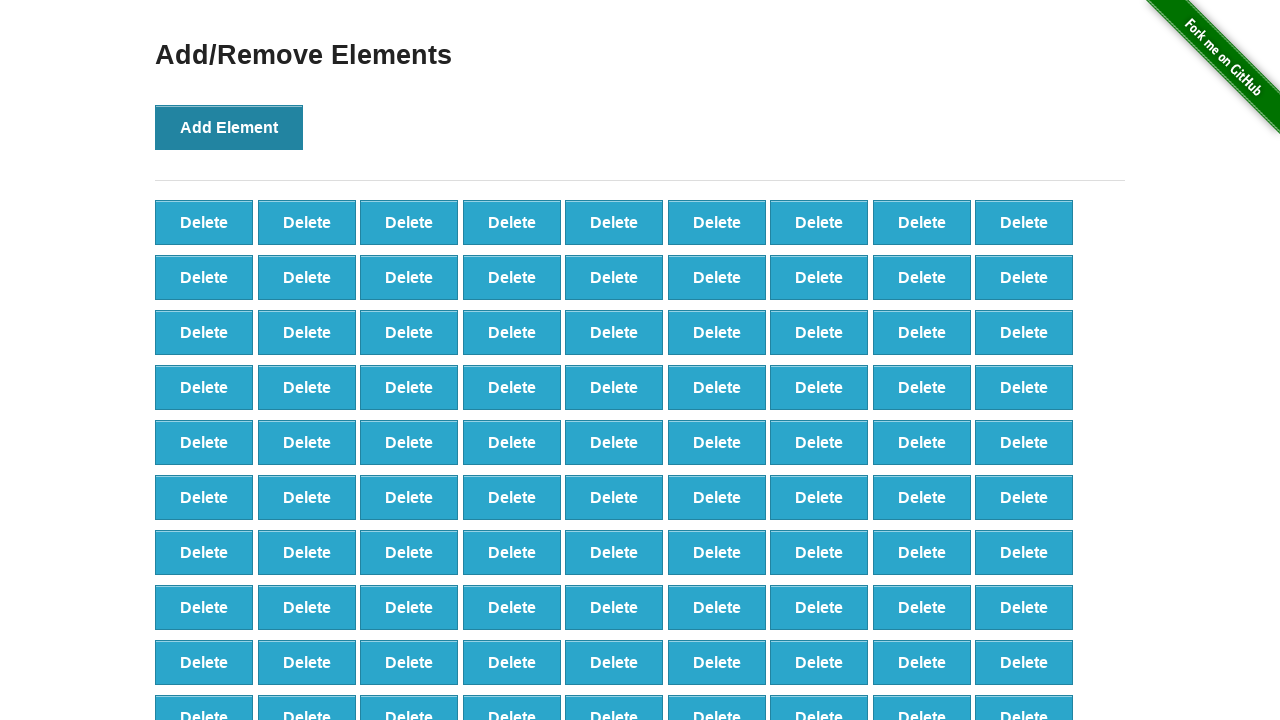

Clicked 'Add Element' button (click 97/100) at (229, 127) on button[onclick='addElement()']
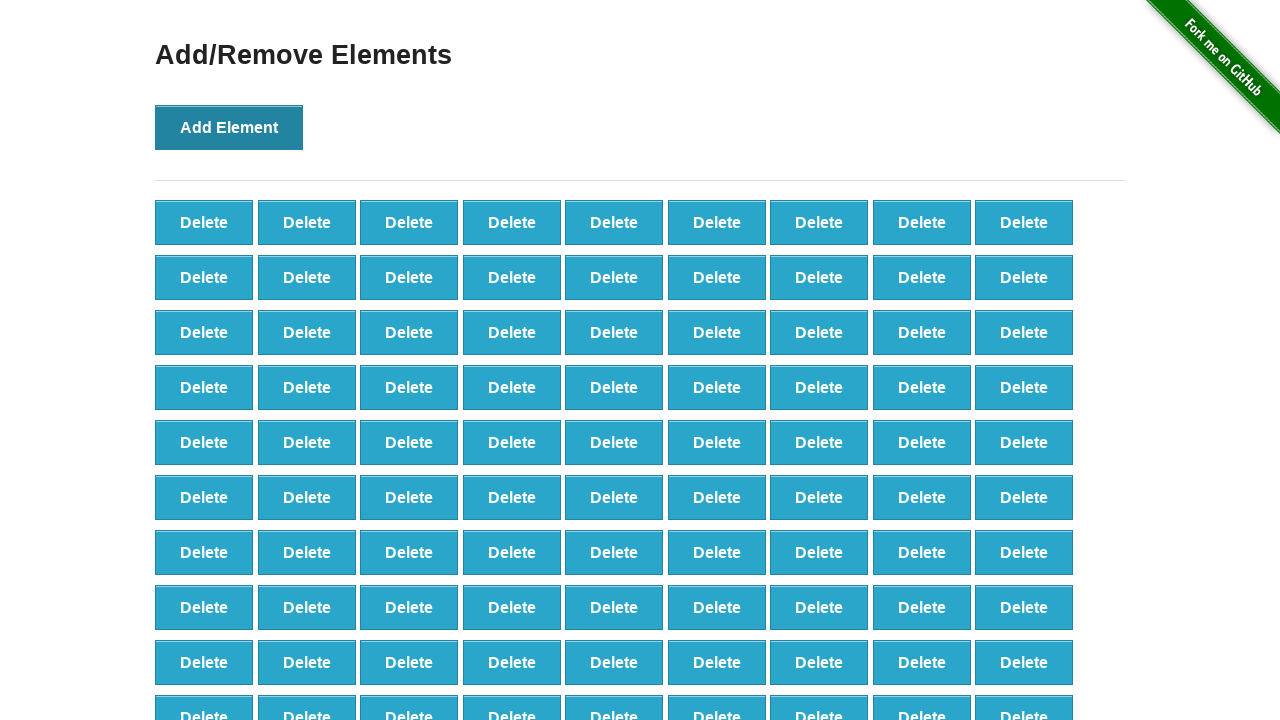

Clicked 'Add Element' button (click 98/100) at (229, 127) on button[onclick='addElement()']
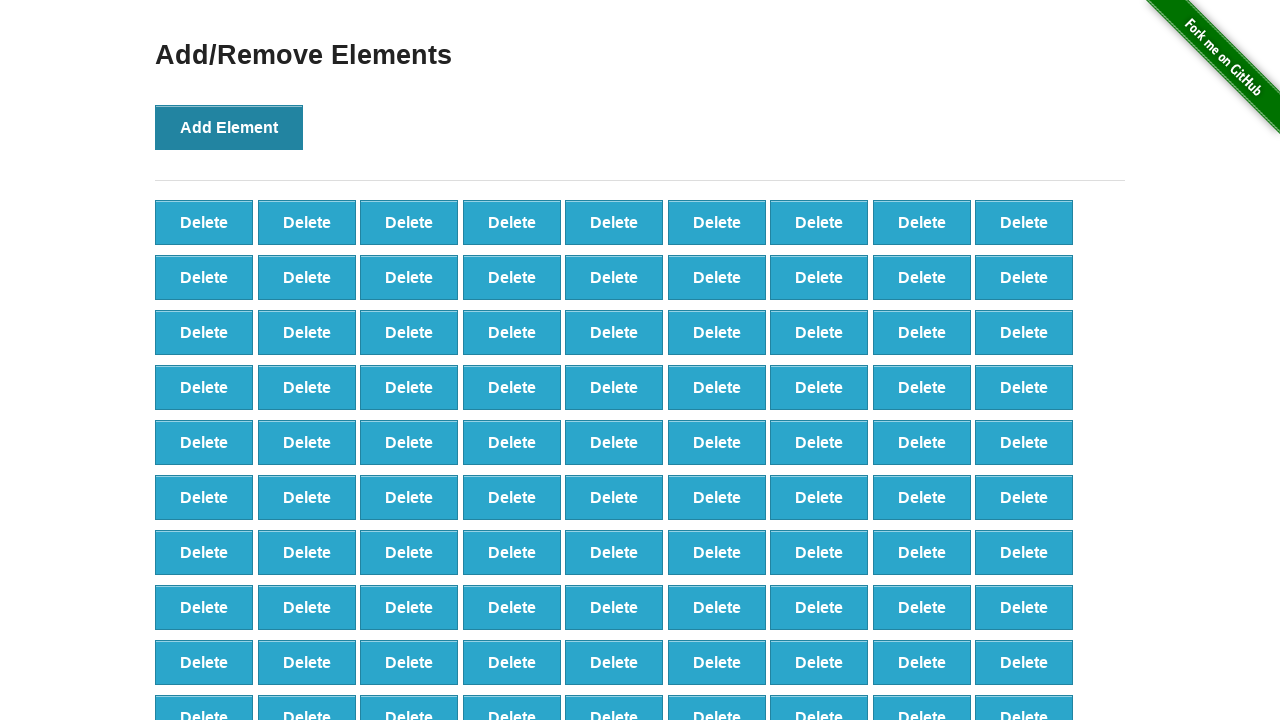

Clicked 'Add Element' button (click 99/100) at (229, 127) on button[onclick='addElement()']
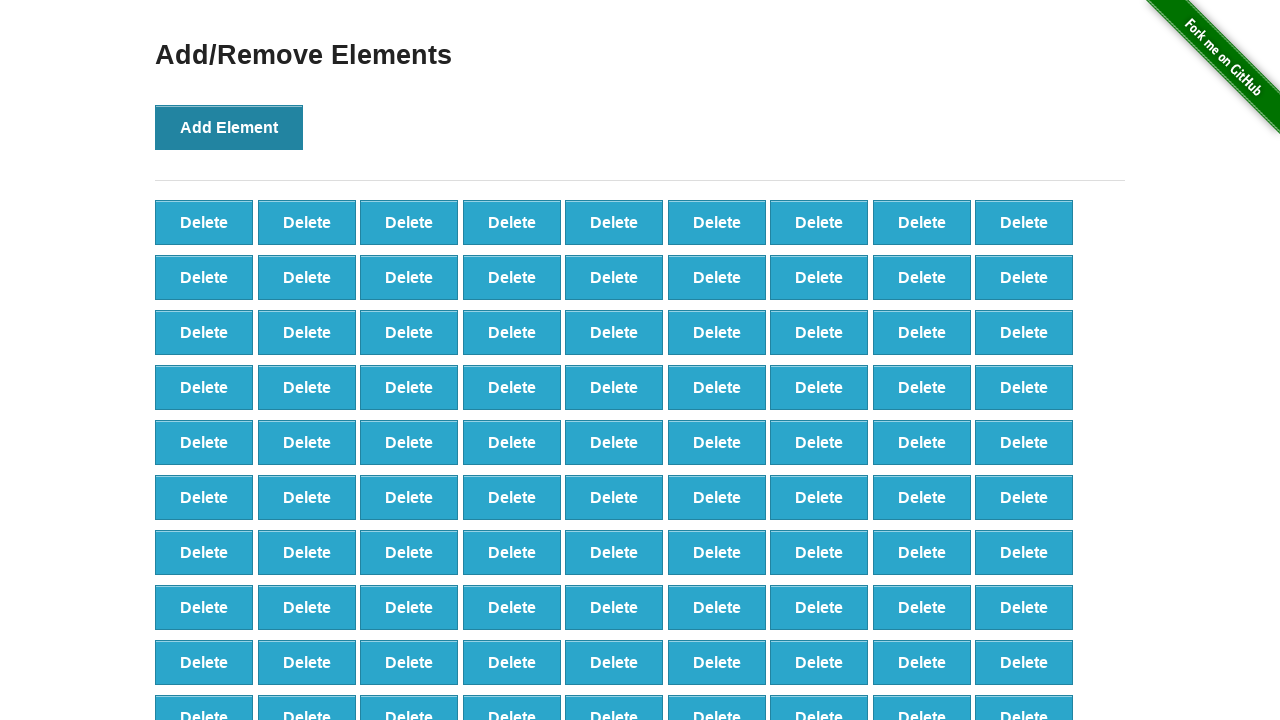

Clicked 'Add Element' button (click 100/100) at (229, 127) on button[onclick='addElement()']
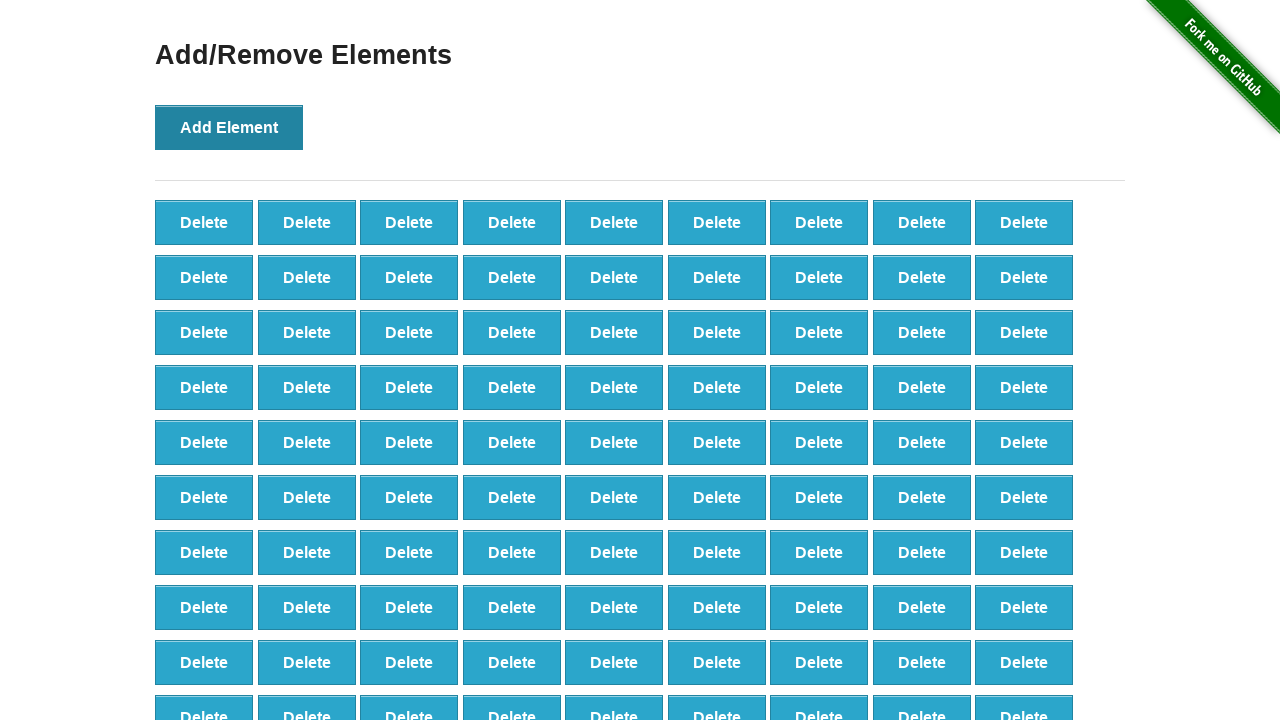

Verified all 100 delete buttons were added to the page
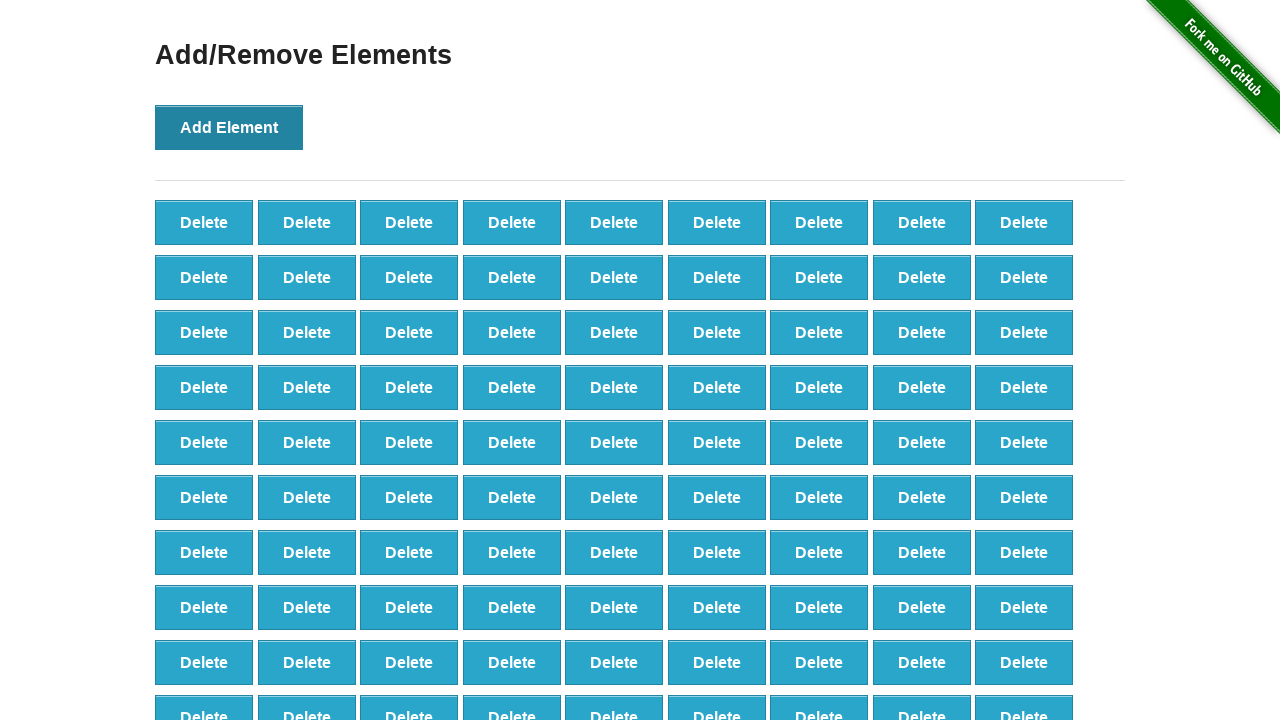

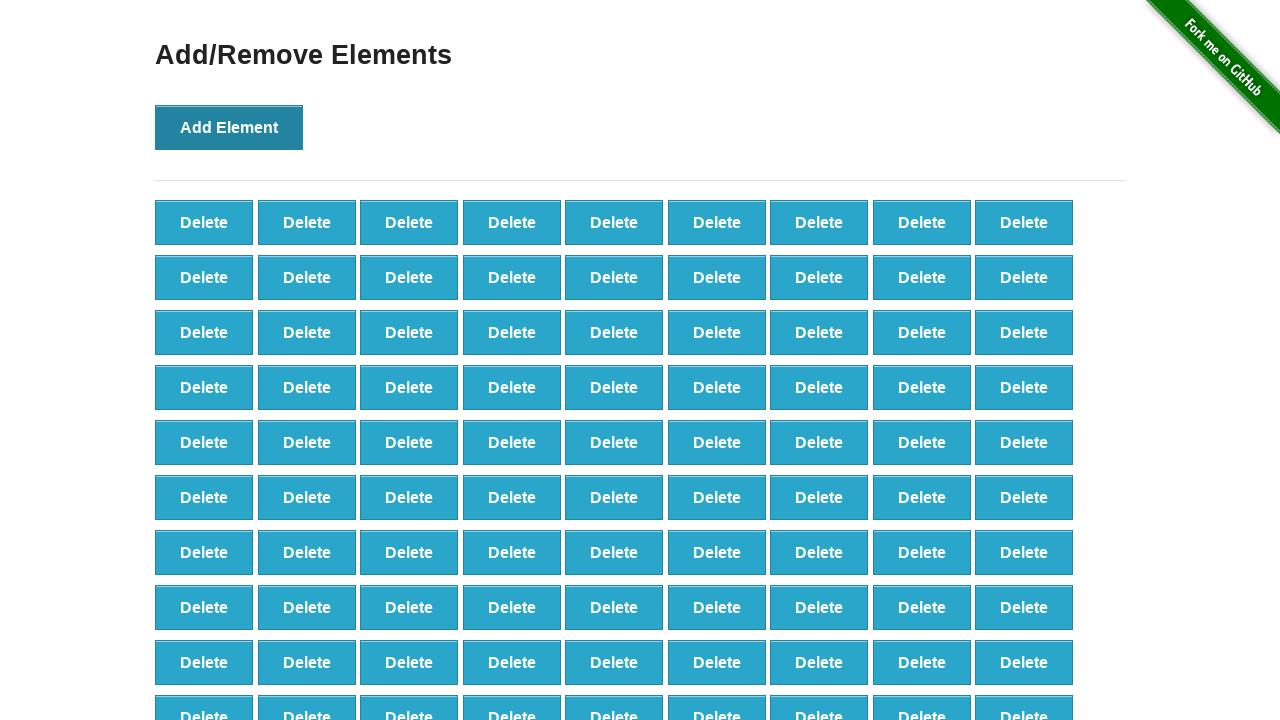